Fills out and submits a form 10 times with randomly generated user data including name, email, gender, phone, country, and programming interest checkbox

Starting URL: https://form-bot-anvsystems.pages.dev/

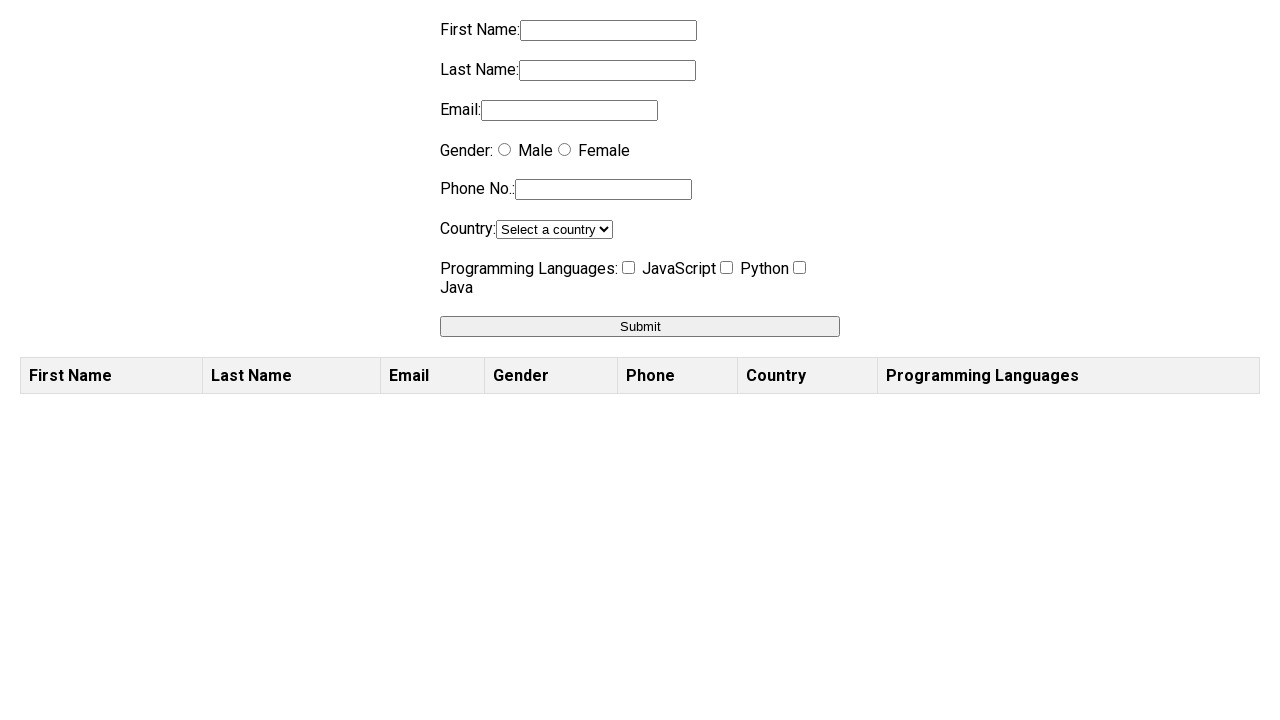

Iteration 1: Filled first name with 'dm9redup' on input[name='firstname']
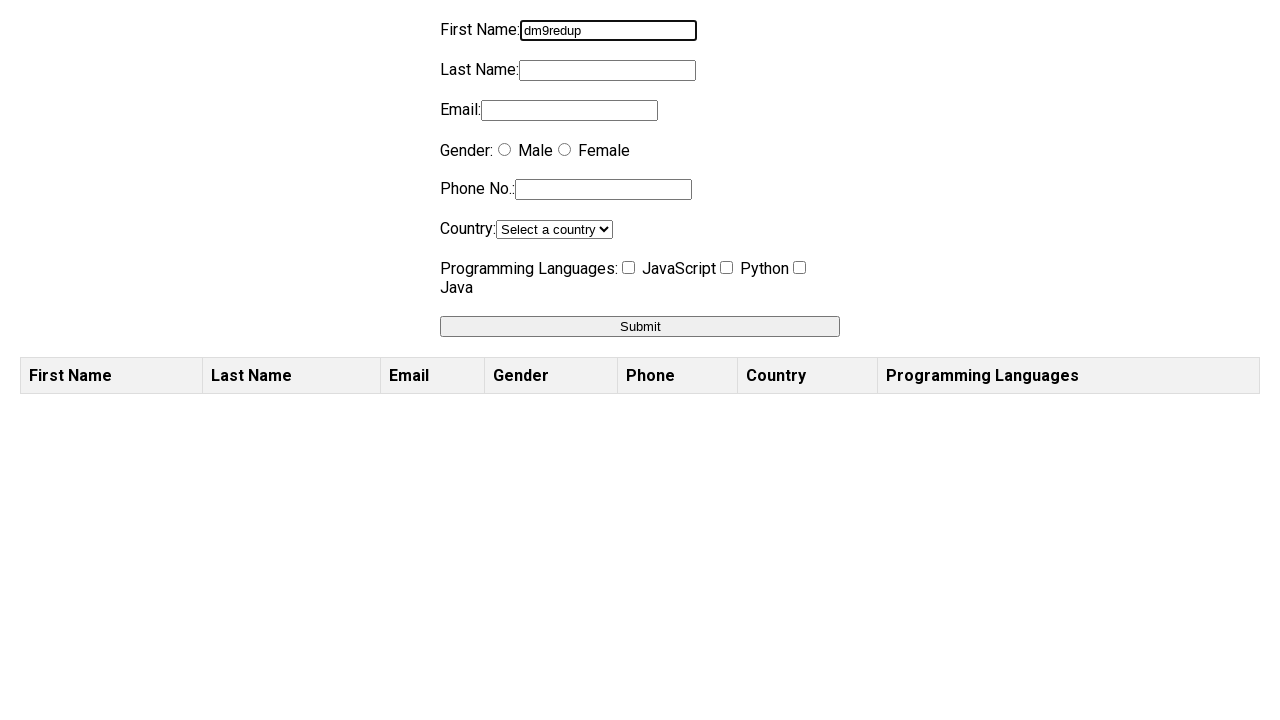

Iteration 1: Filled last name with 'b7m45eiw' on input[name='lastname']
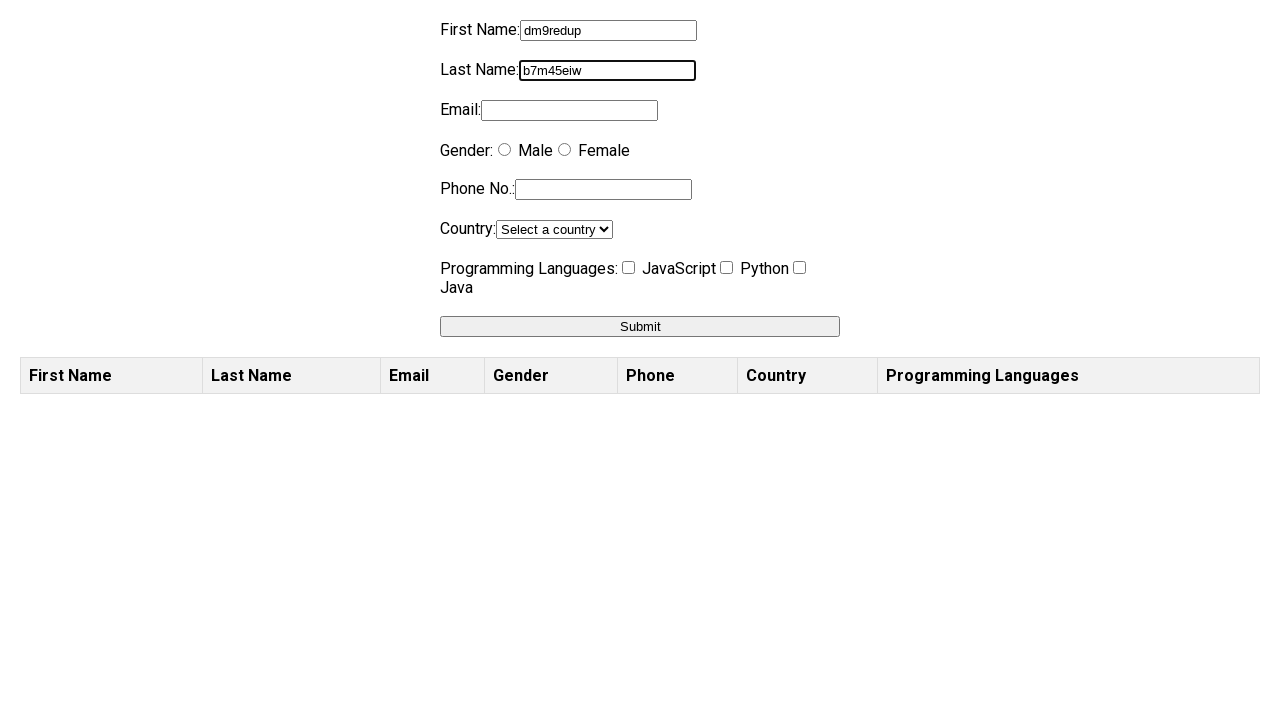

Iteration 1: Filled email with '7r6thnxi@test.com' on input[name='email']
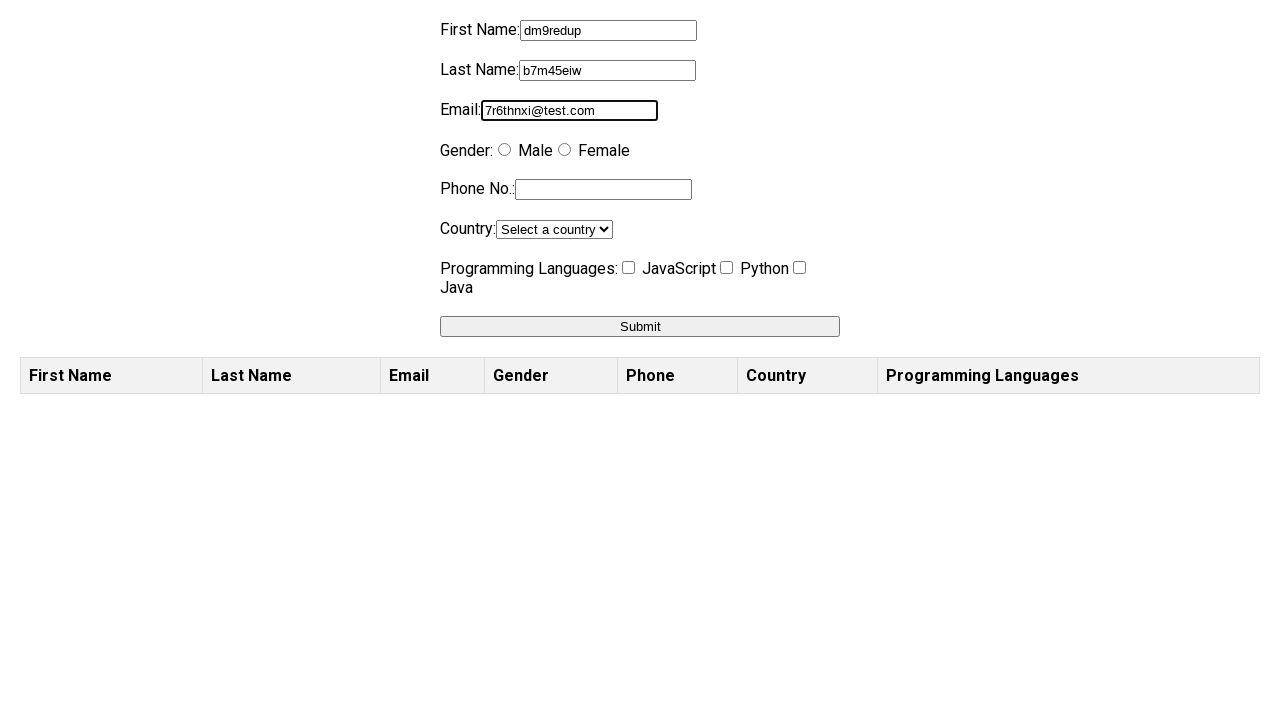

Iteration 1: Selected male gender at (504, 150) on xpath=//input[@value='male']
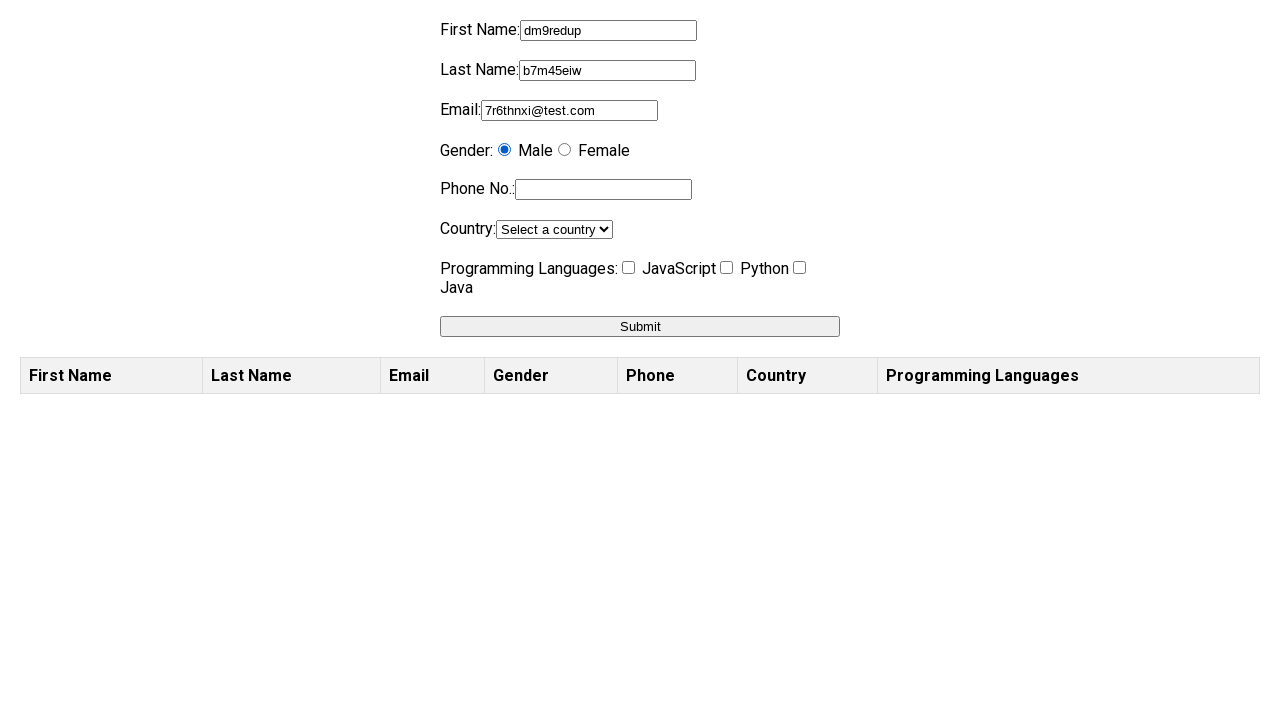

Iteration 1: Filled phone number with '8271548751' on input[name='phone']
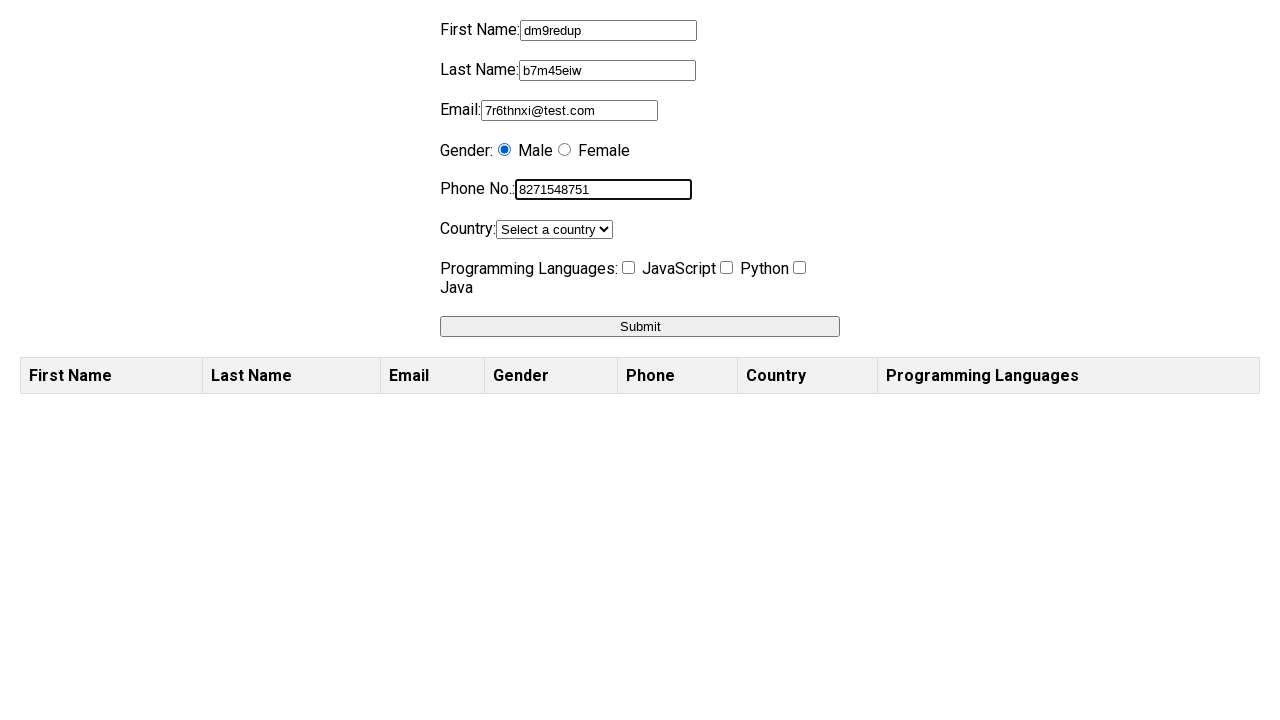

Iteration 1: Selected country 'India' on select[name='country']
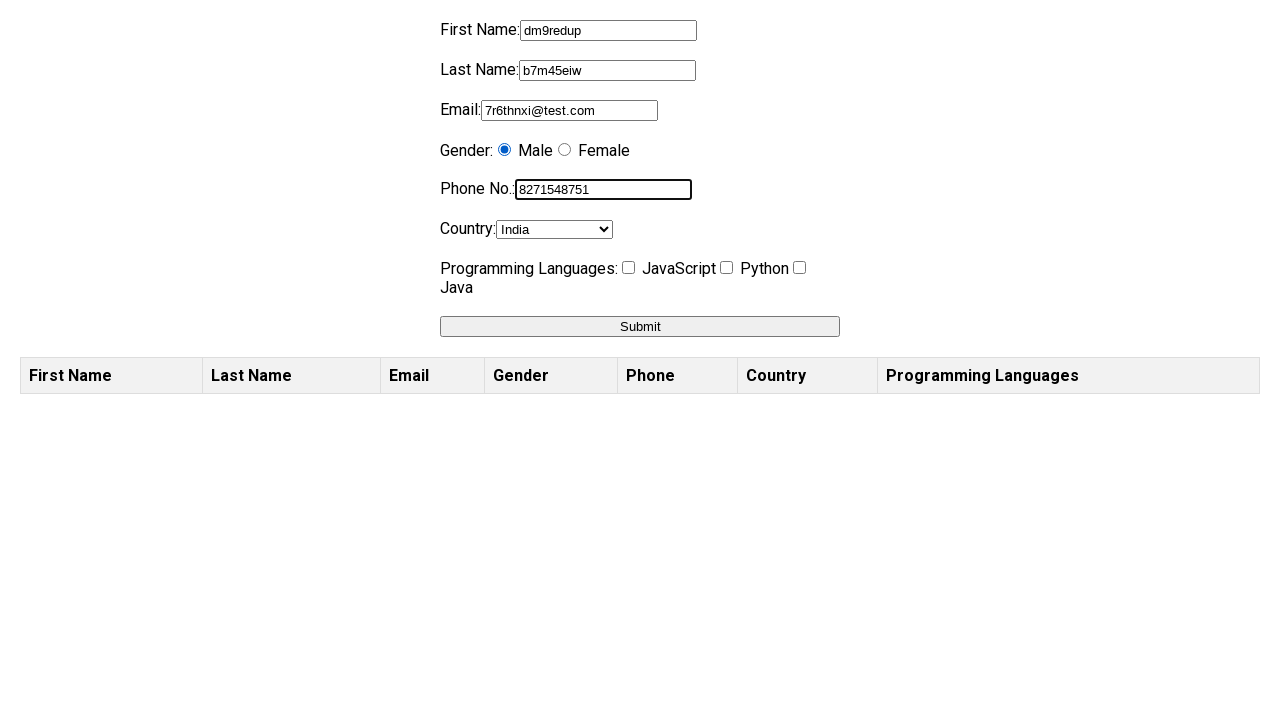

Iteration 1: Checked programming interest checkbox at (628, 268) on input[name='programming']
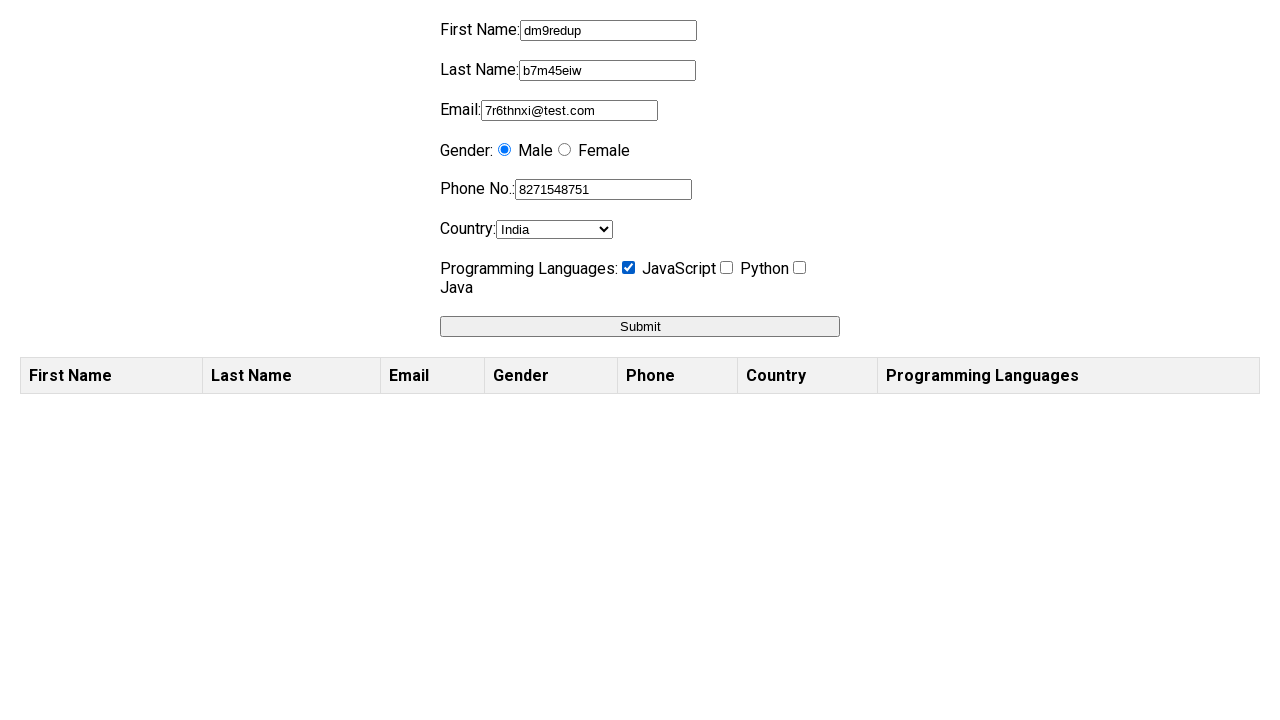

Iteration 1: Submitted form at (640, 326) on button
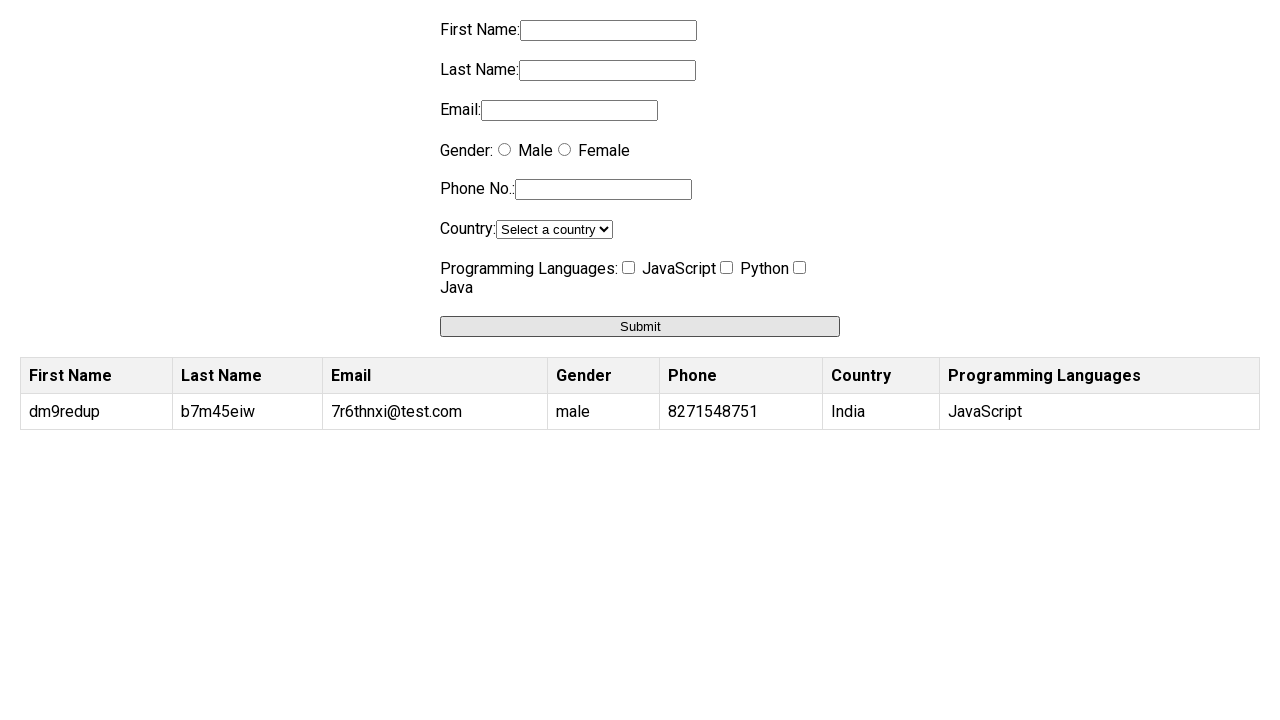

Iteration 1: Waited 2 seconds before next form submission
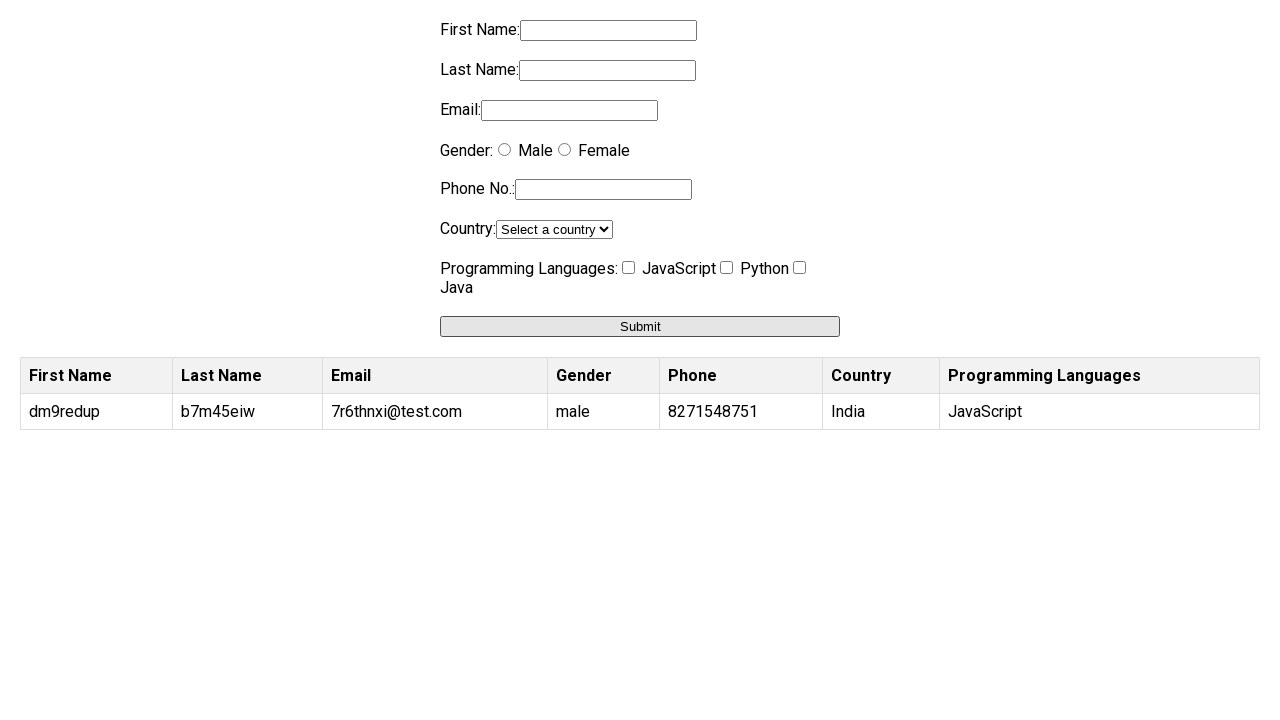

Iteration 2: Filled first name with 'aroc0o7d' on input[name='firstname']
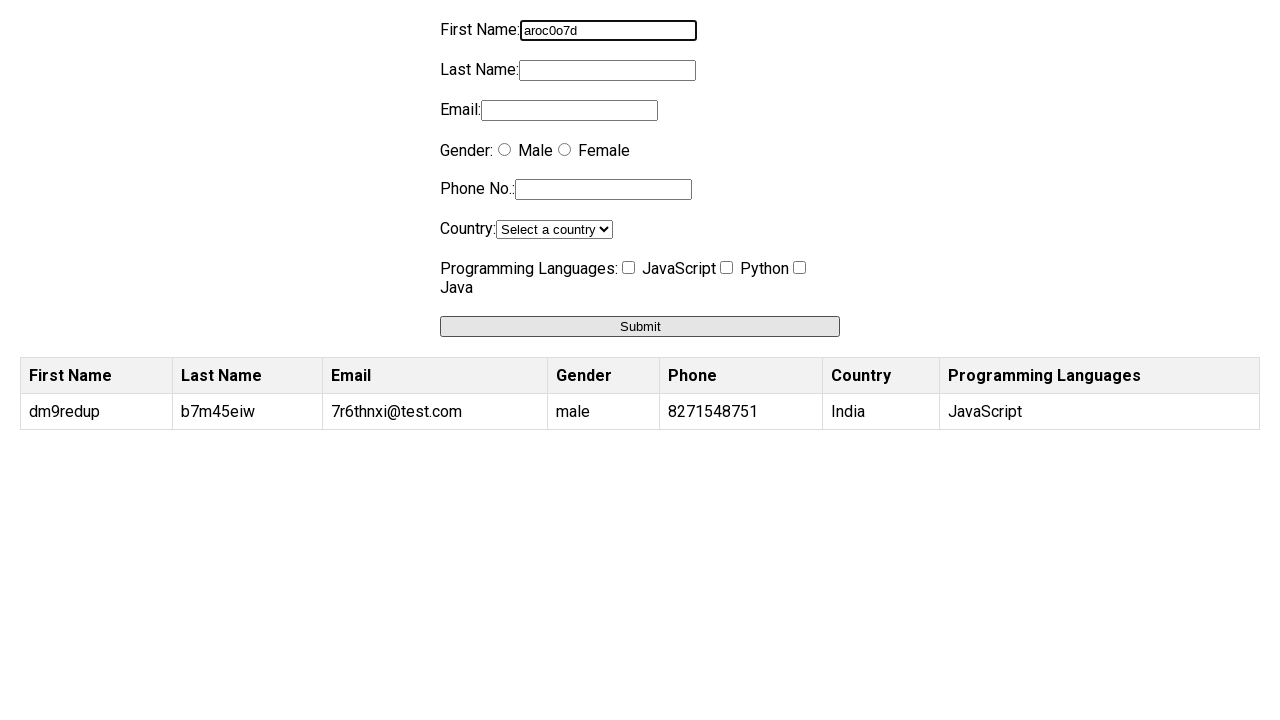

Iteration 2: Filled last name with 'bmjvqek9' on input[name='lastname']
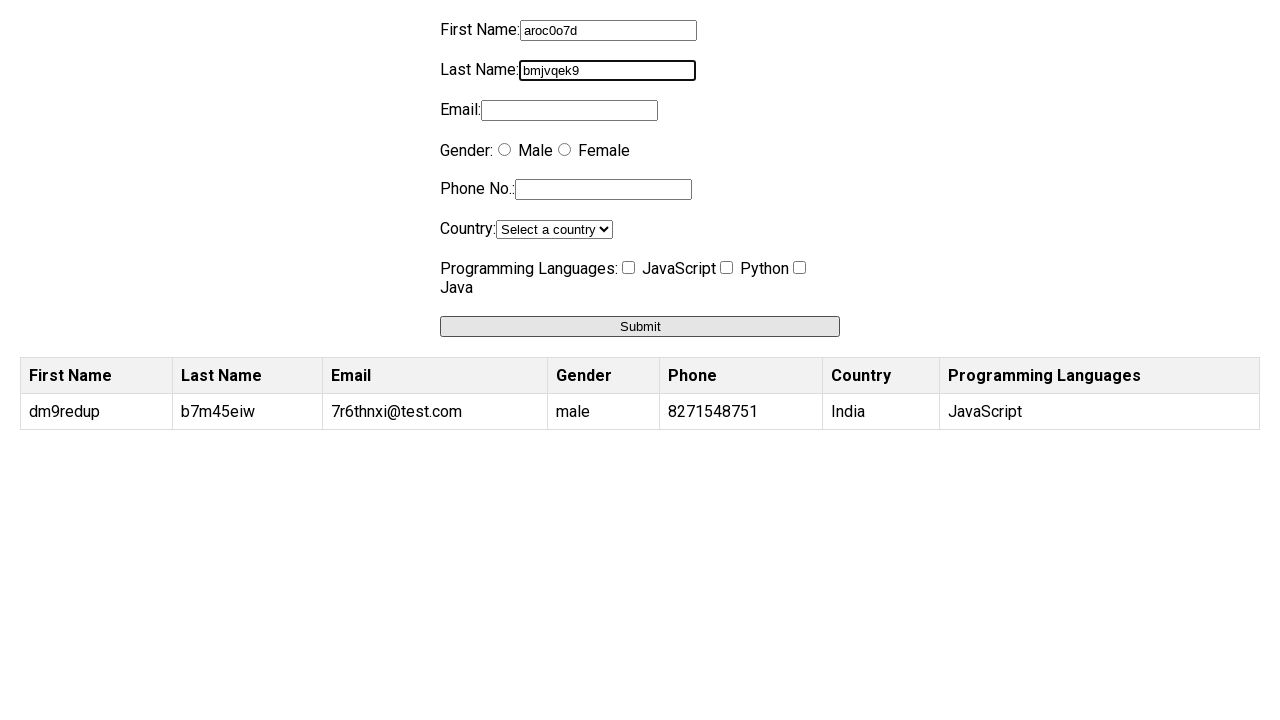

Iteration 2: Filled email with 'hhho539b@test.com' on input[name='email']
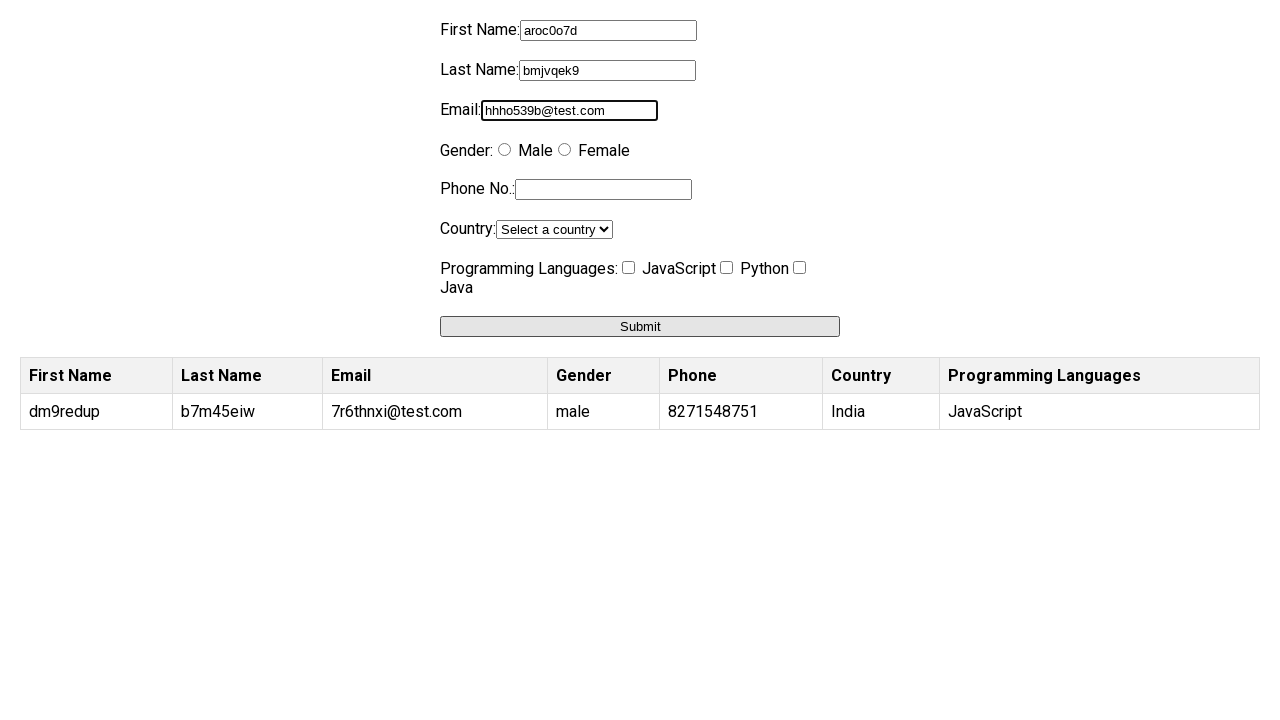

Iteration 2: Selected female gender at (564, 150) on xpath=//input[@value='female']
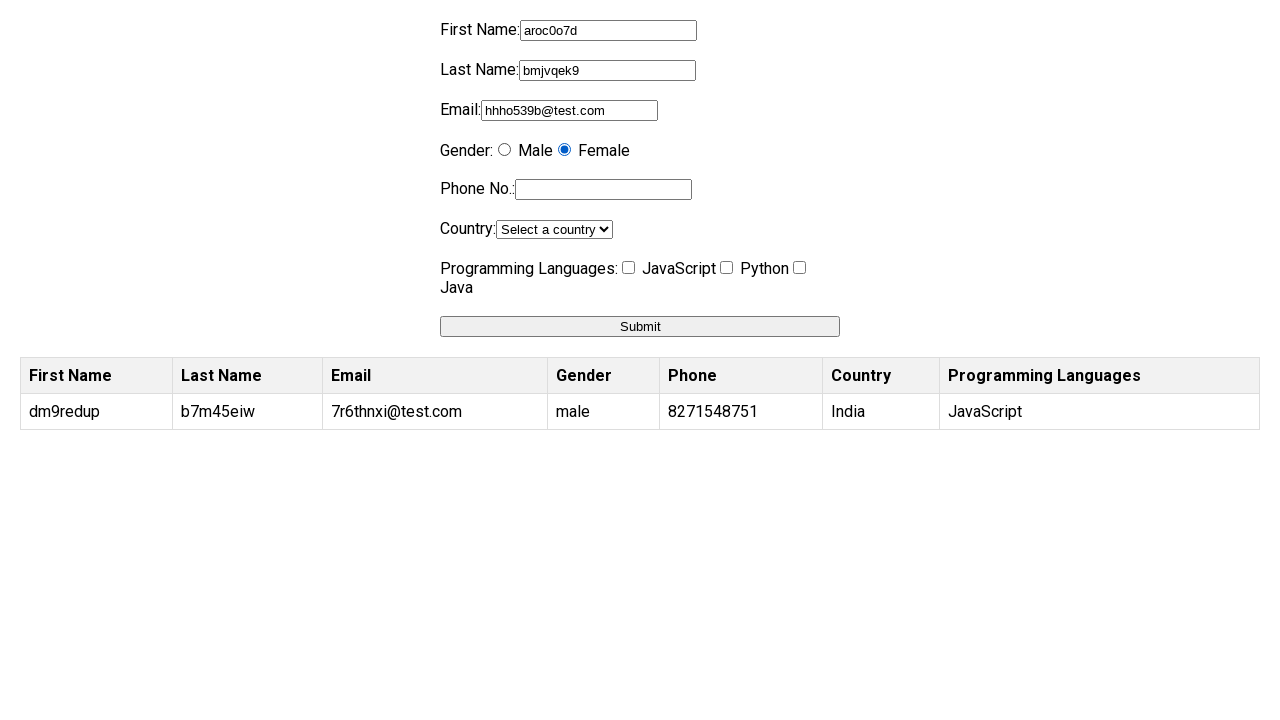

Iteration 2: Filled phone number with '8082842361' on input[name='phone']
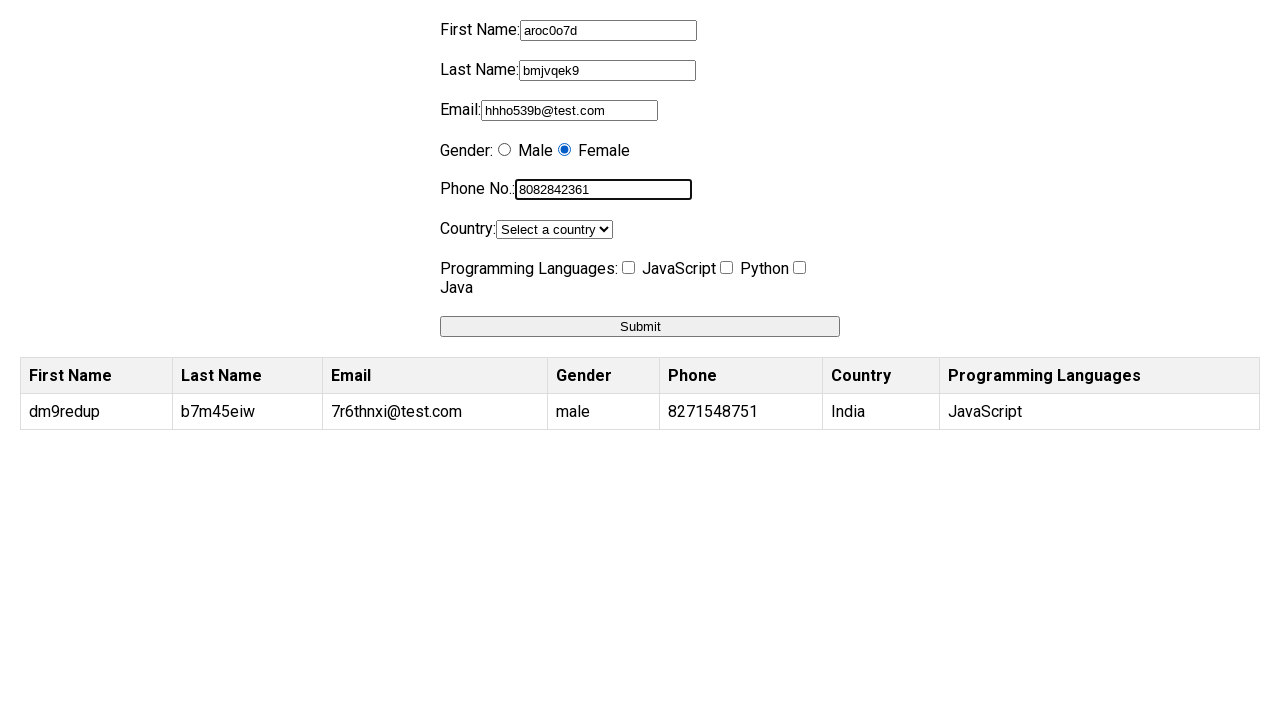

Iteration 2: Selected country 'UK' on select[name='country']
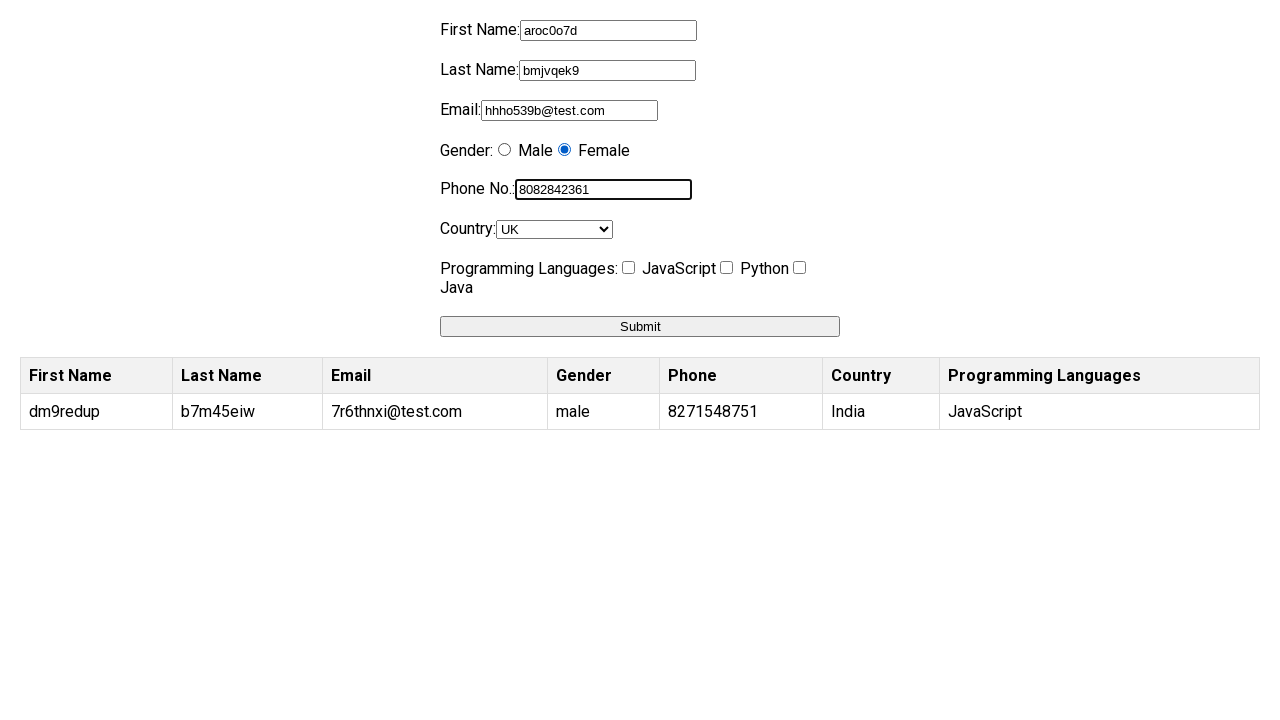

Iteration 2: Checked programming interest checkbox at (628, 268) on input[name='programming']
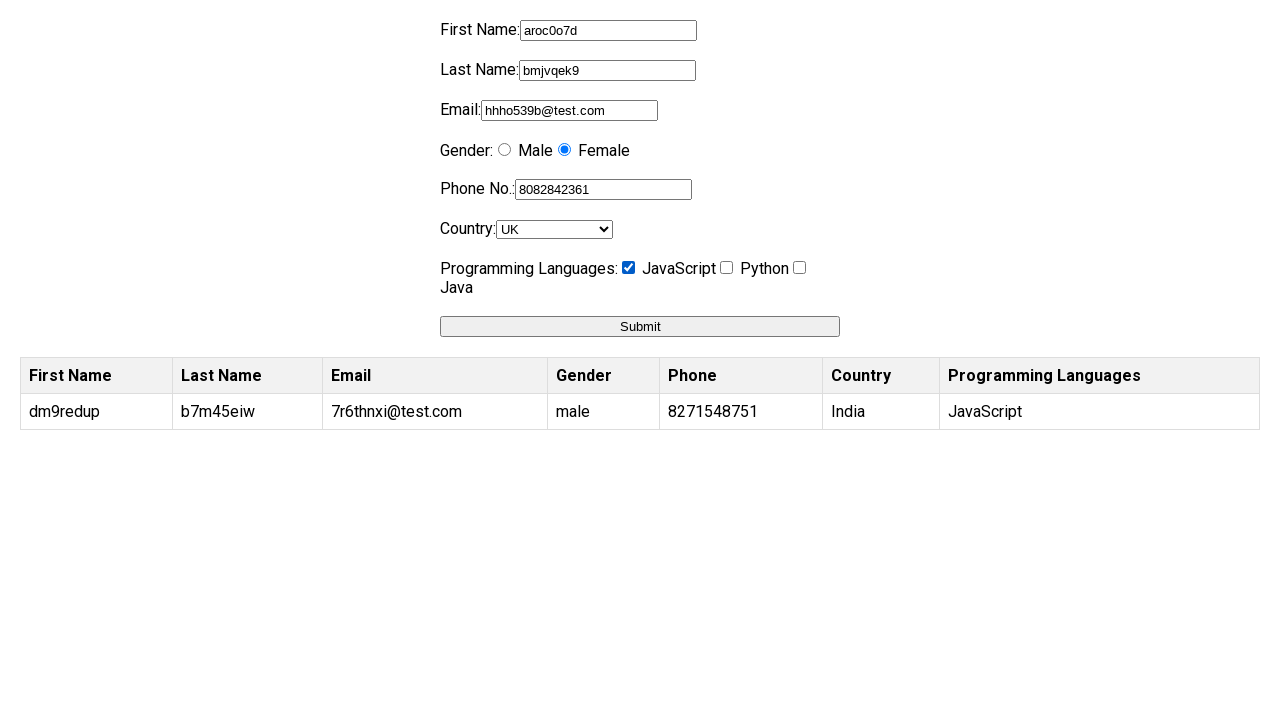

Iteration 2: Submitted form at (640, 326) on button
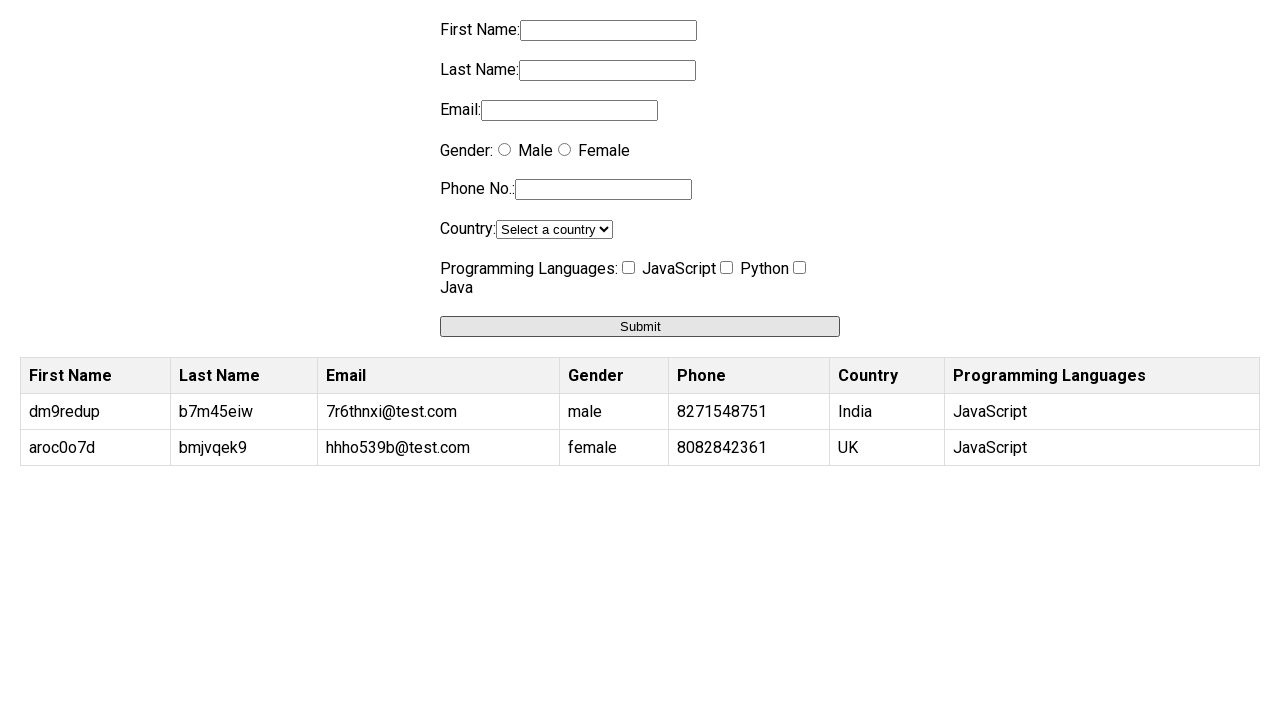

Iteration 2: Waited 2 seconds before next form submission
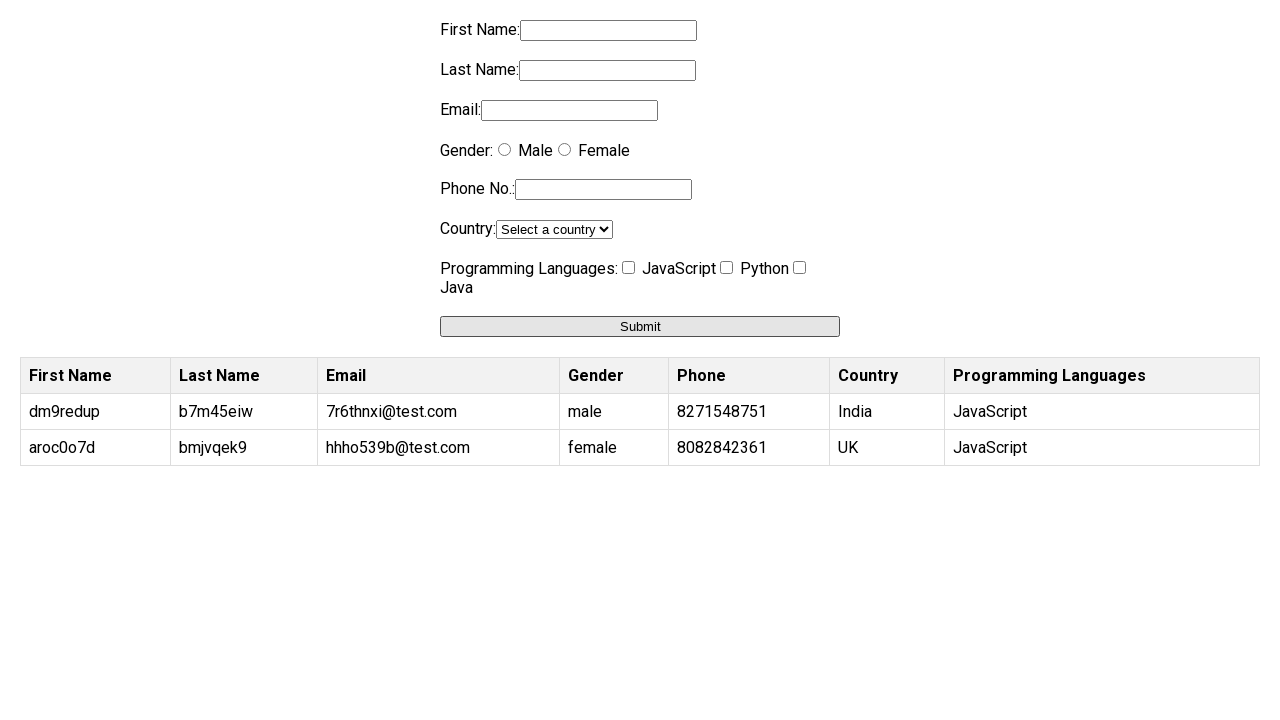

Iteration 3: Filled first name with 'ie9sdfna' on input[name='firstname']
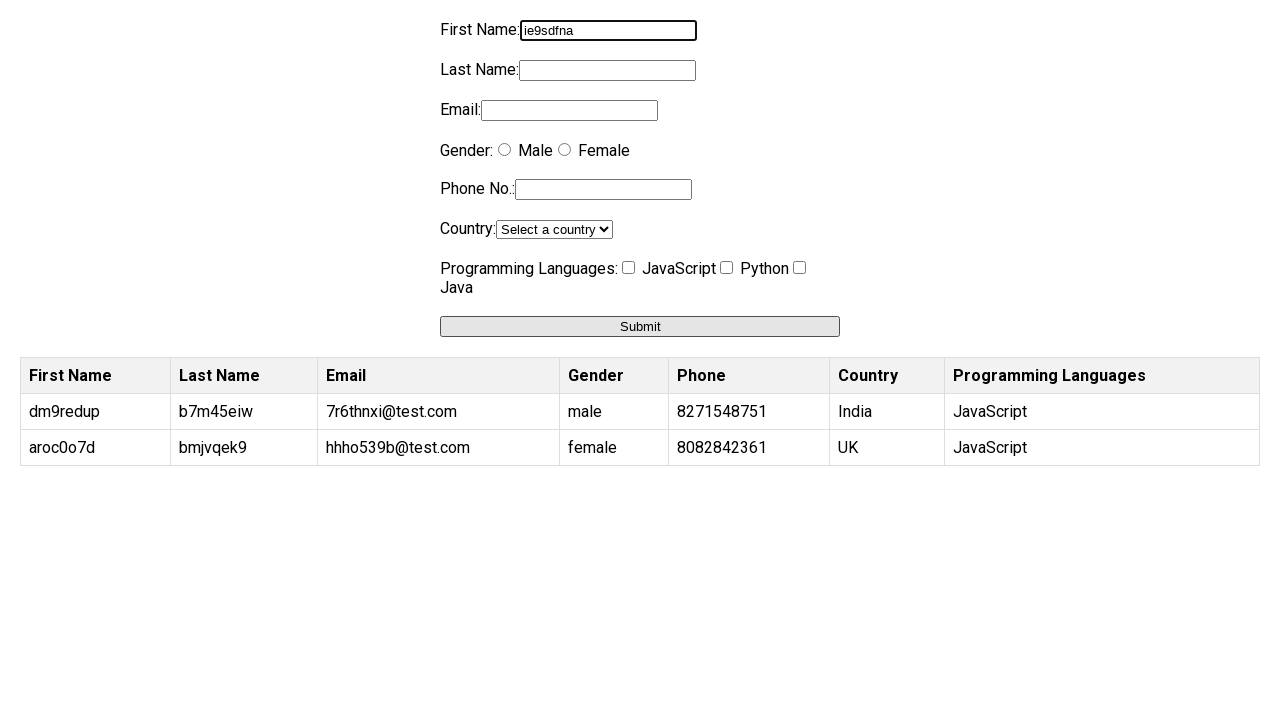

Iteration 3: Filled last name with 'cfzblbrd' on input[name='lastname']
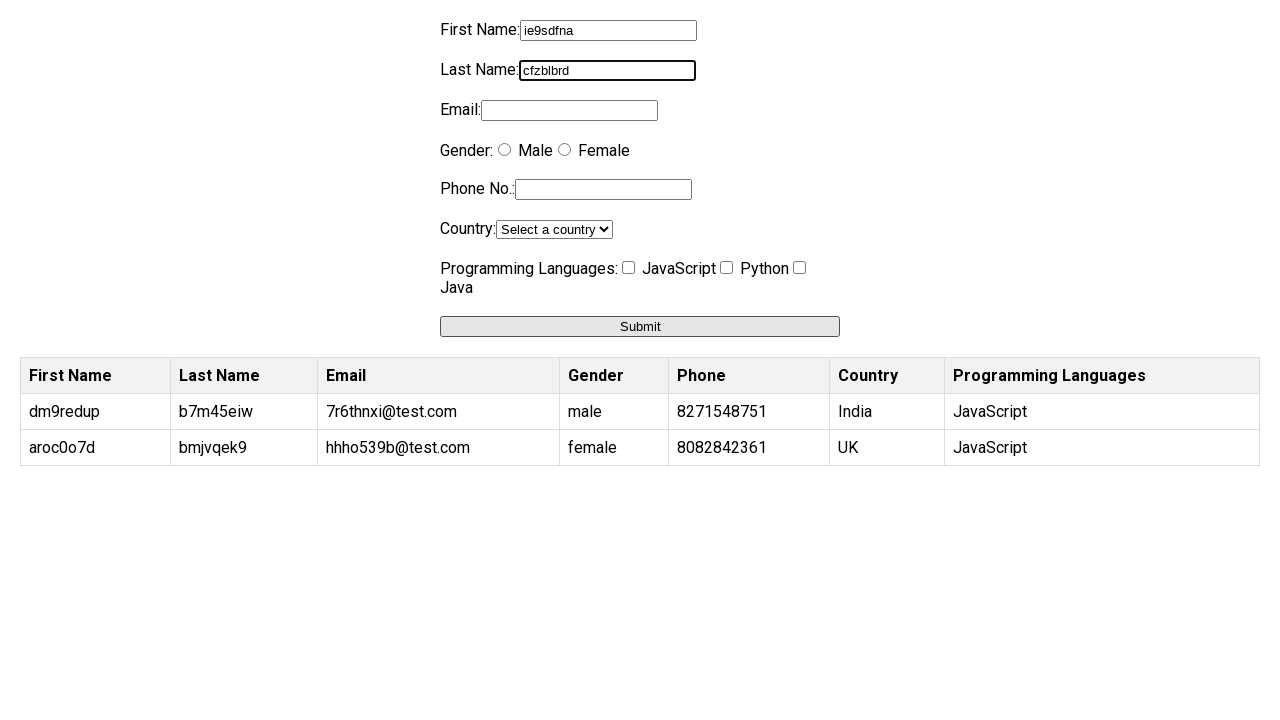

Iteration 3: Filled email with '46bca0xj@test.com' on input[name='email']
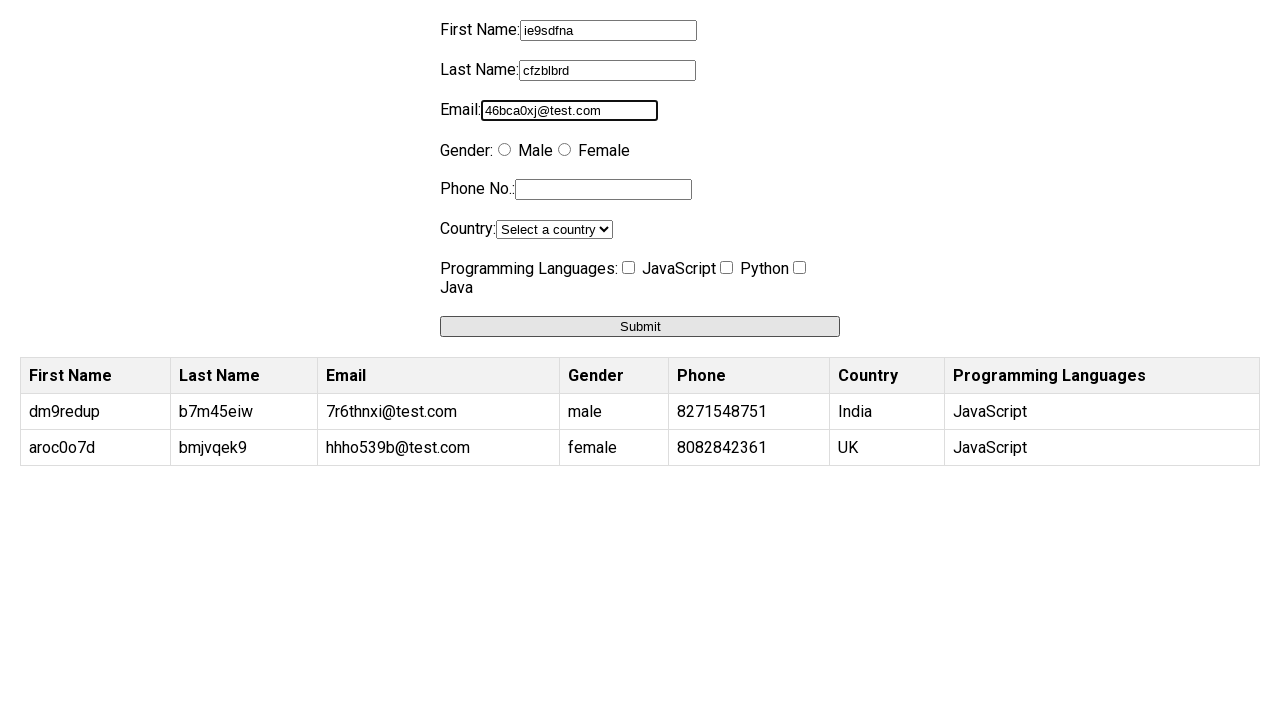

Iteration 3: Selected male gender at (504, 150) on xpath=//input[@value='male']
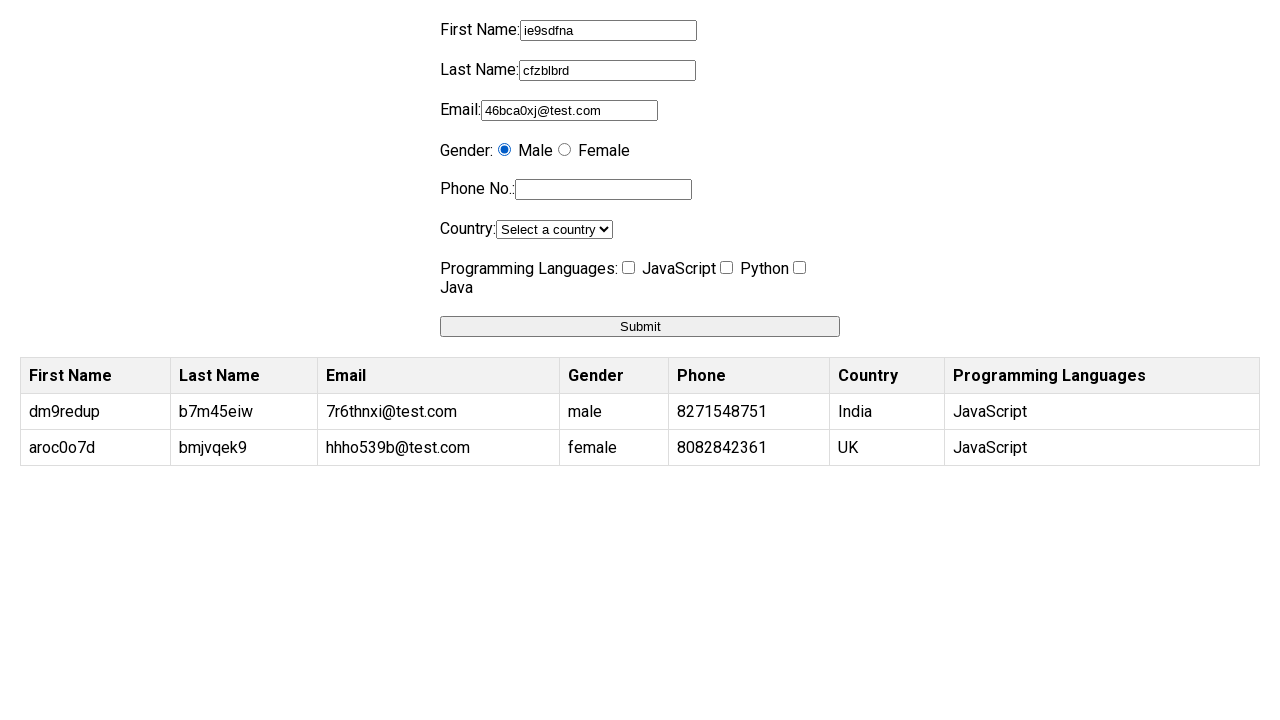

Iteration 3: Filled phone number with '3782509190' on input[name='phone']
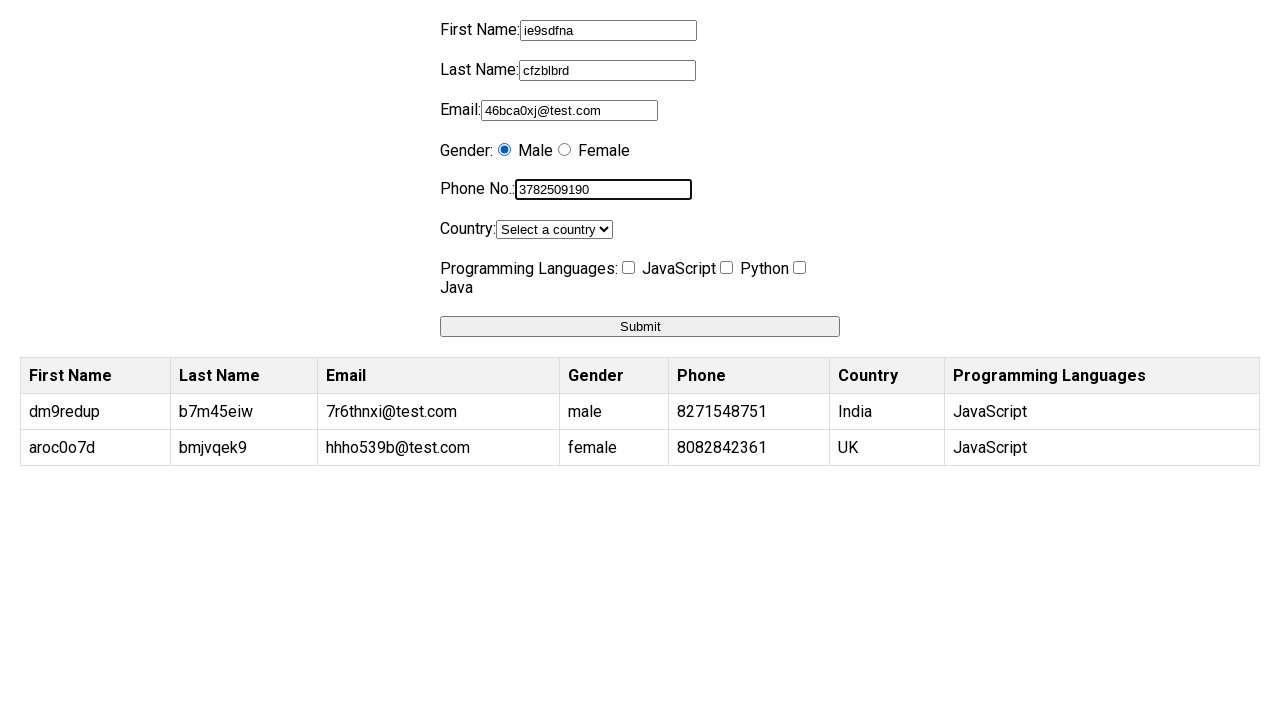

Iteration 3: Selected country 'USA' on select[name='country']
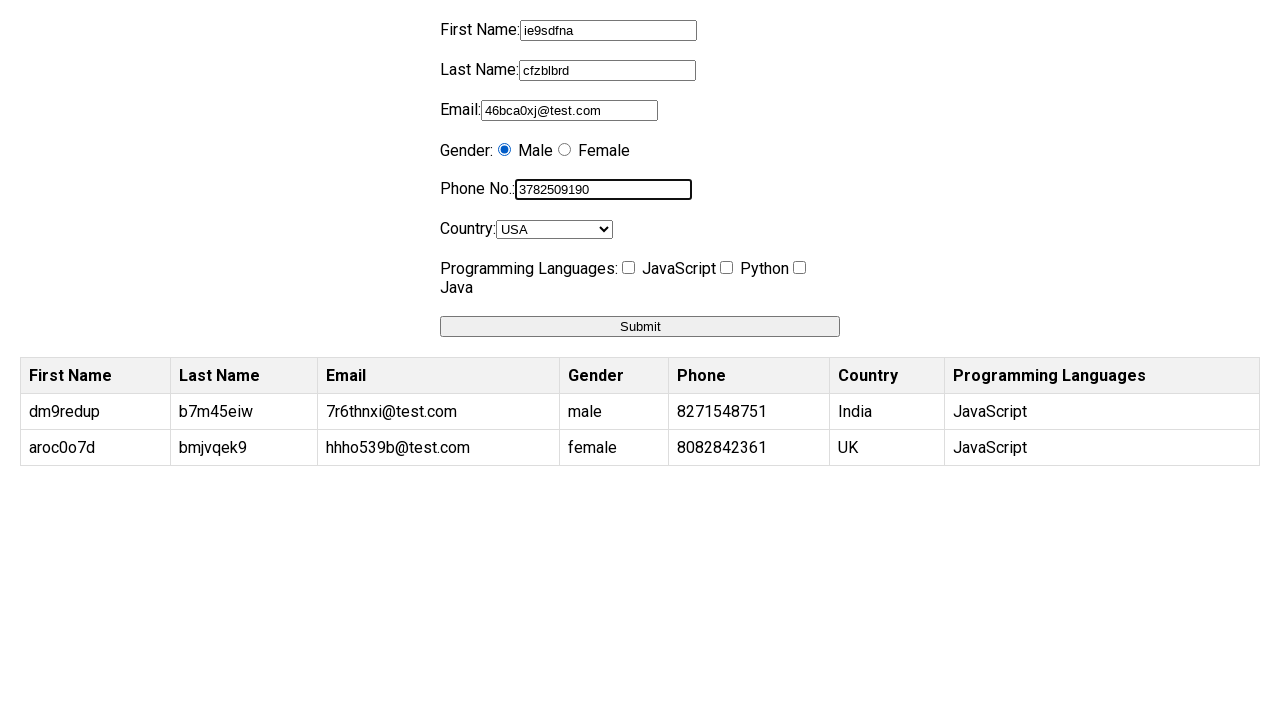

Iteration 3: Checked programming interest checkbox at (628, 268) on input[name='programming']
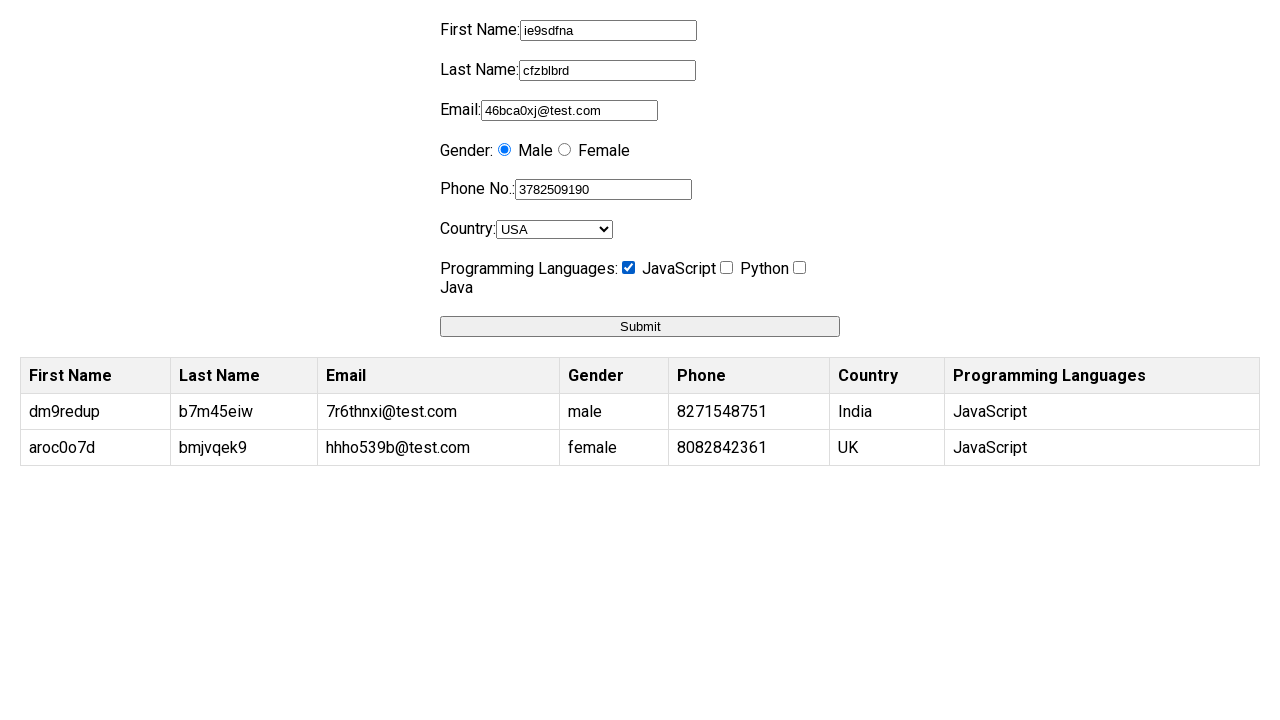

Iteration 3: Submitted form at (640, 326) on button
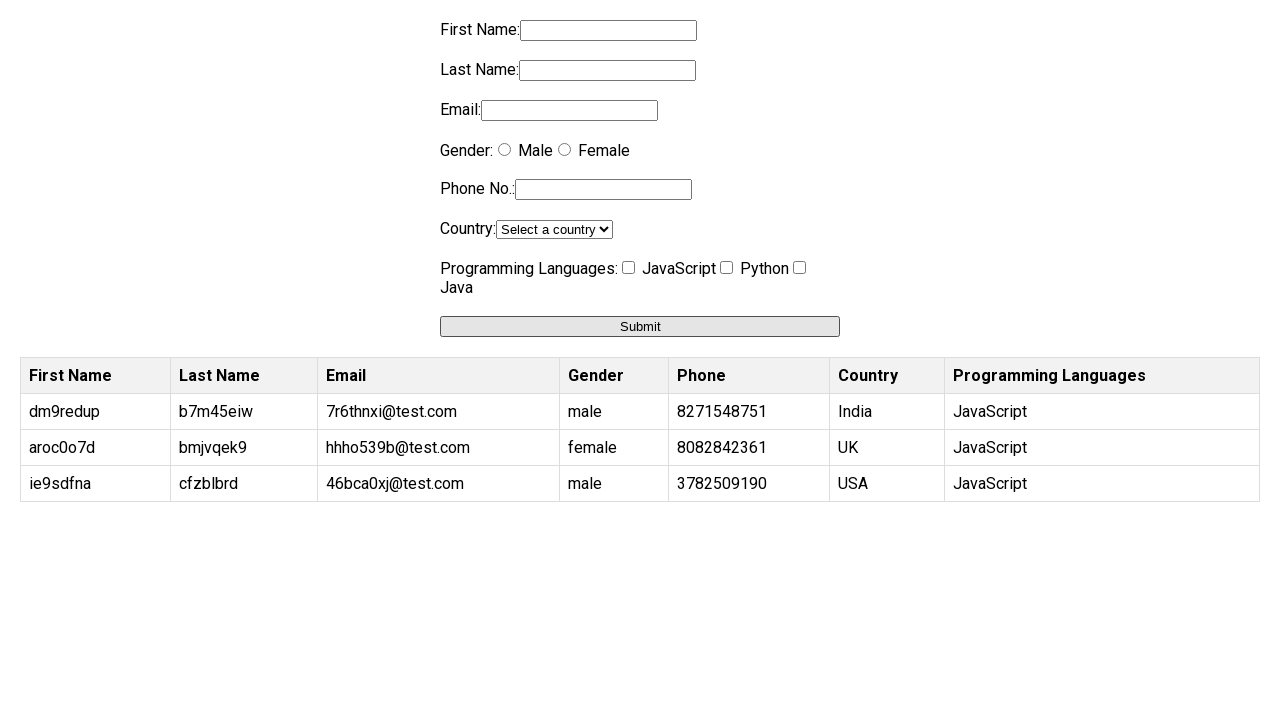

Iteration 3: Waited 2 seconds before next form submission
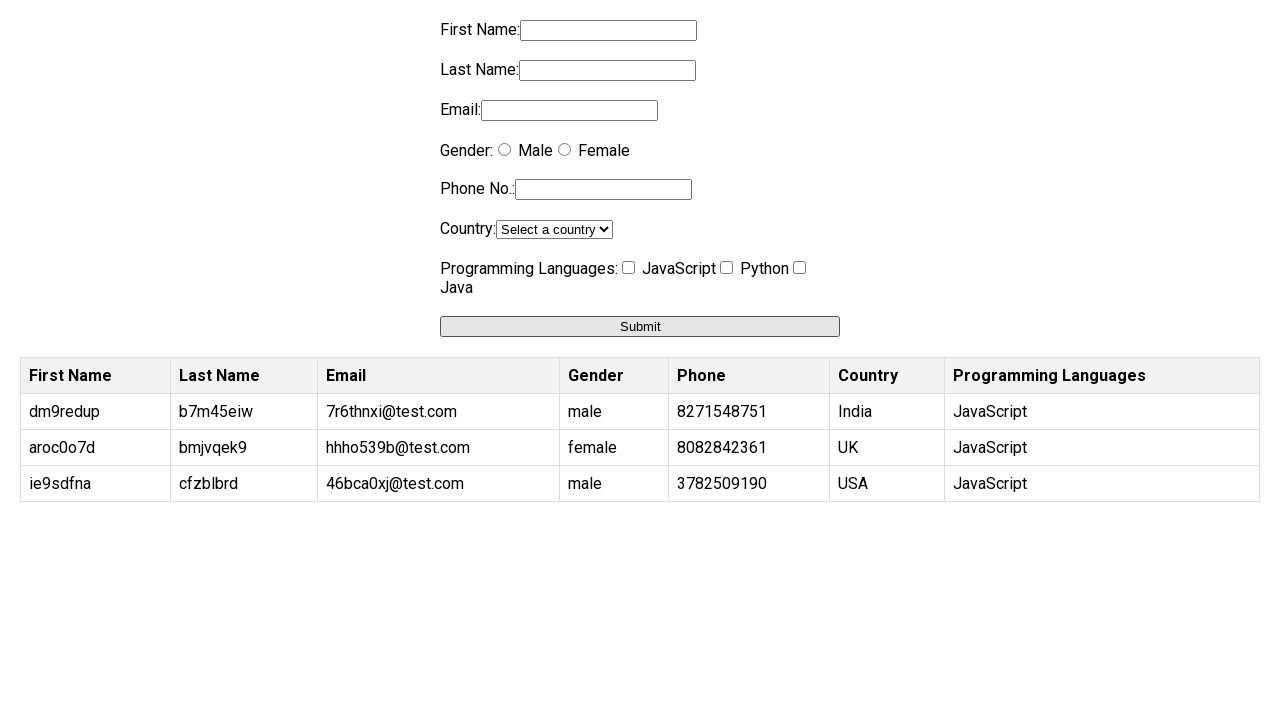

Iteration 4: Filled first name with '46ht1i4k' on input[name='firstname']
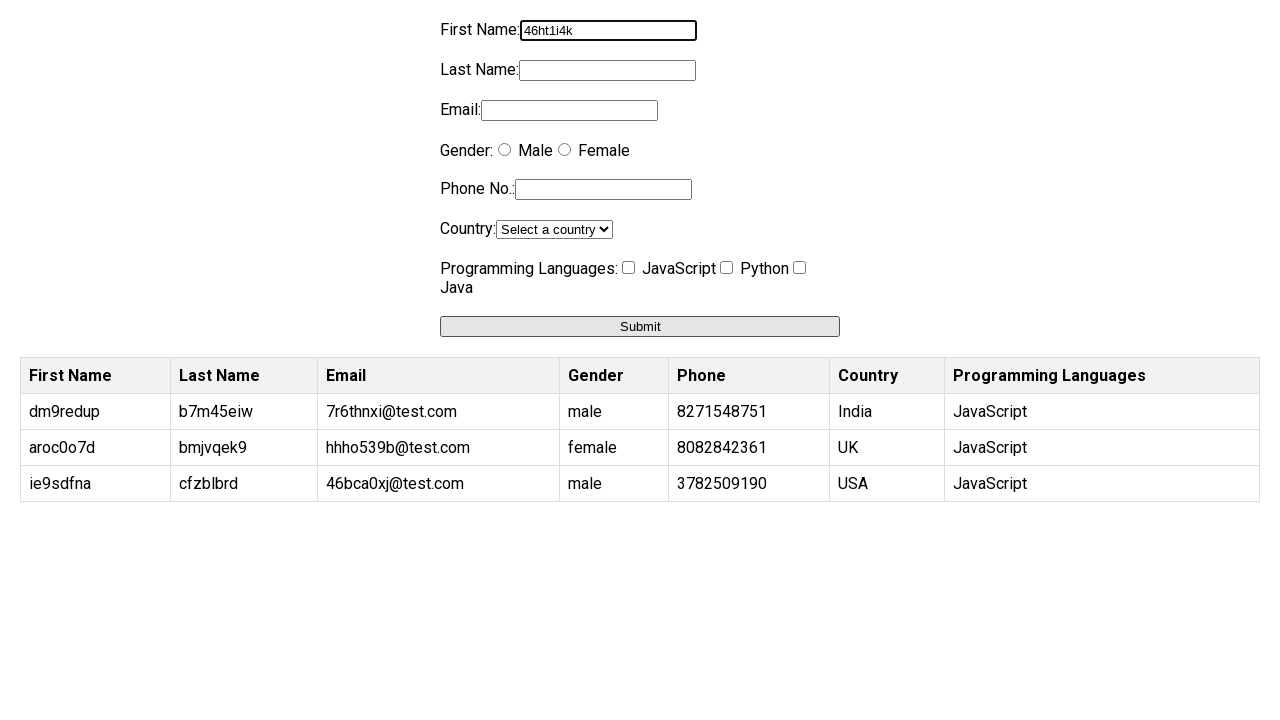

Iteration 4: Filled last name with 'frgyc3q9' on input[name='lastname']
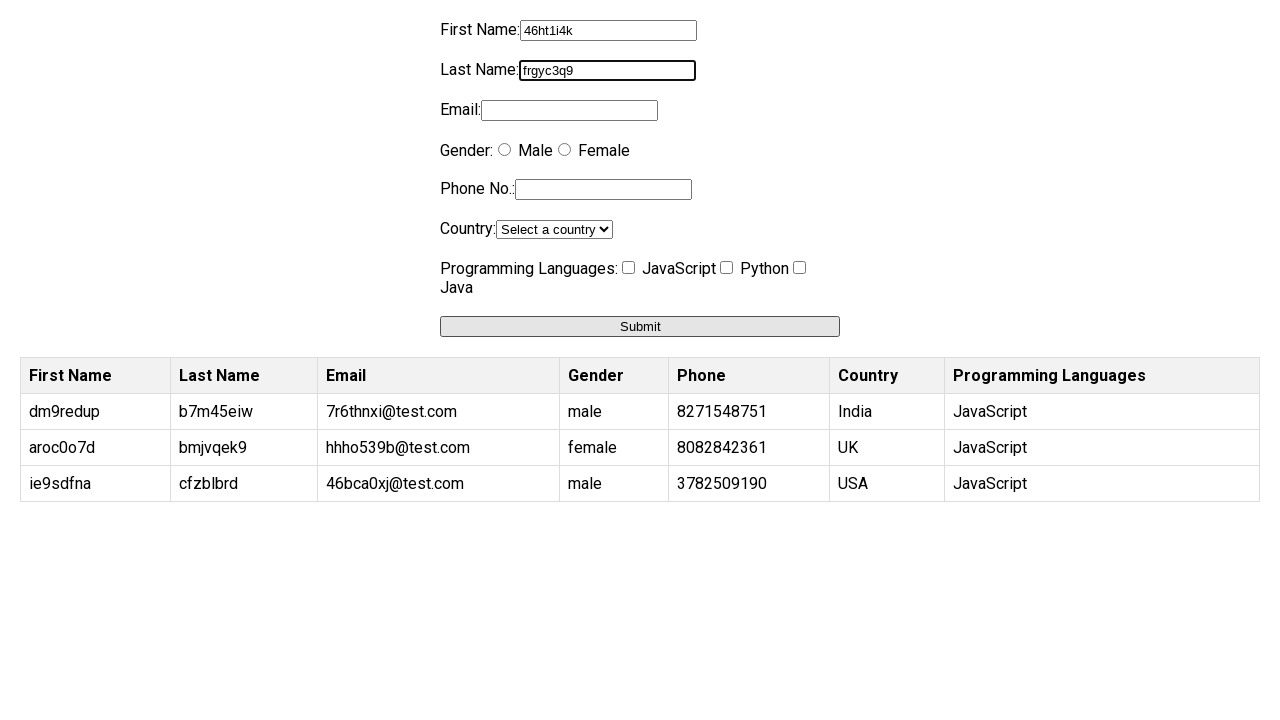

Iteration 4: Filled email with 'n3620vxl@test.com' on input[name='email']
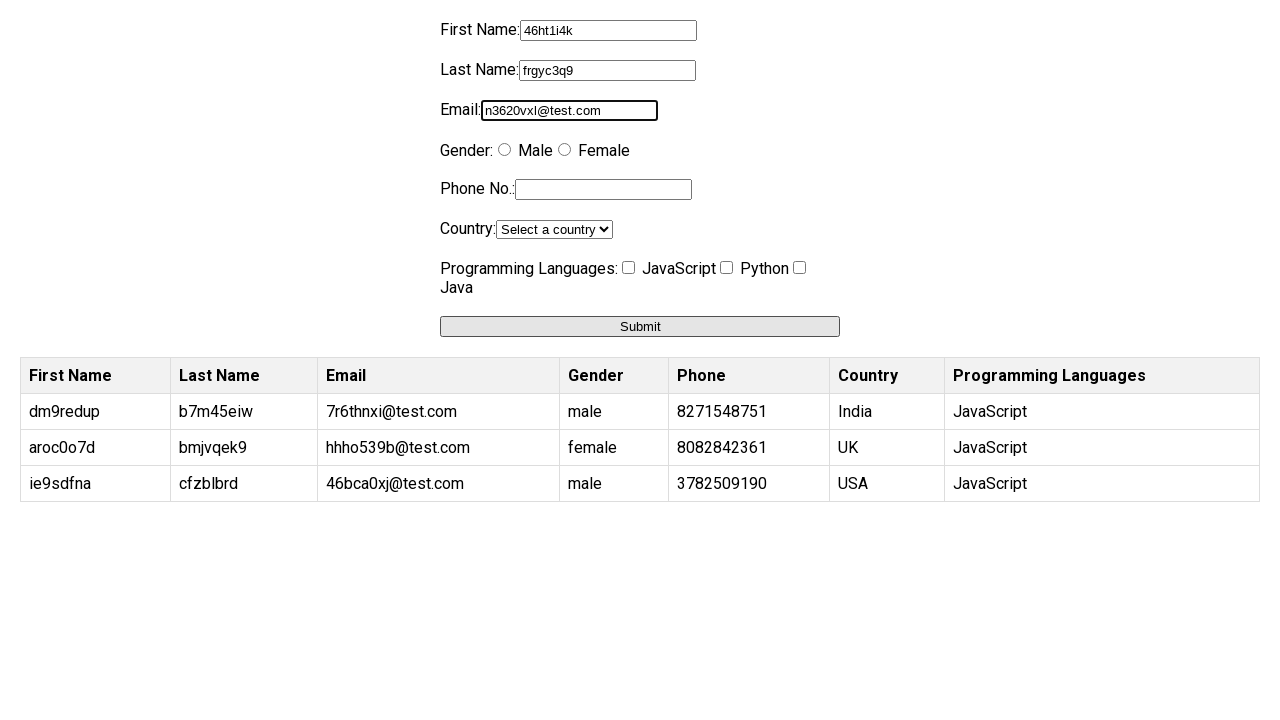

Iteration 4: Selected female gender at (564, 150) on xpath=//input[@value='female']
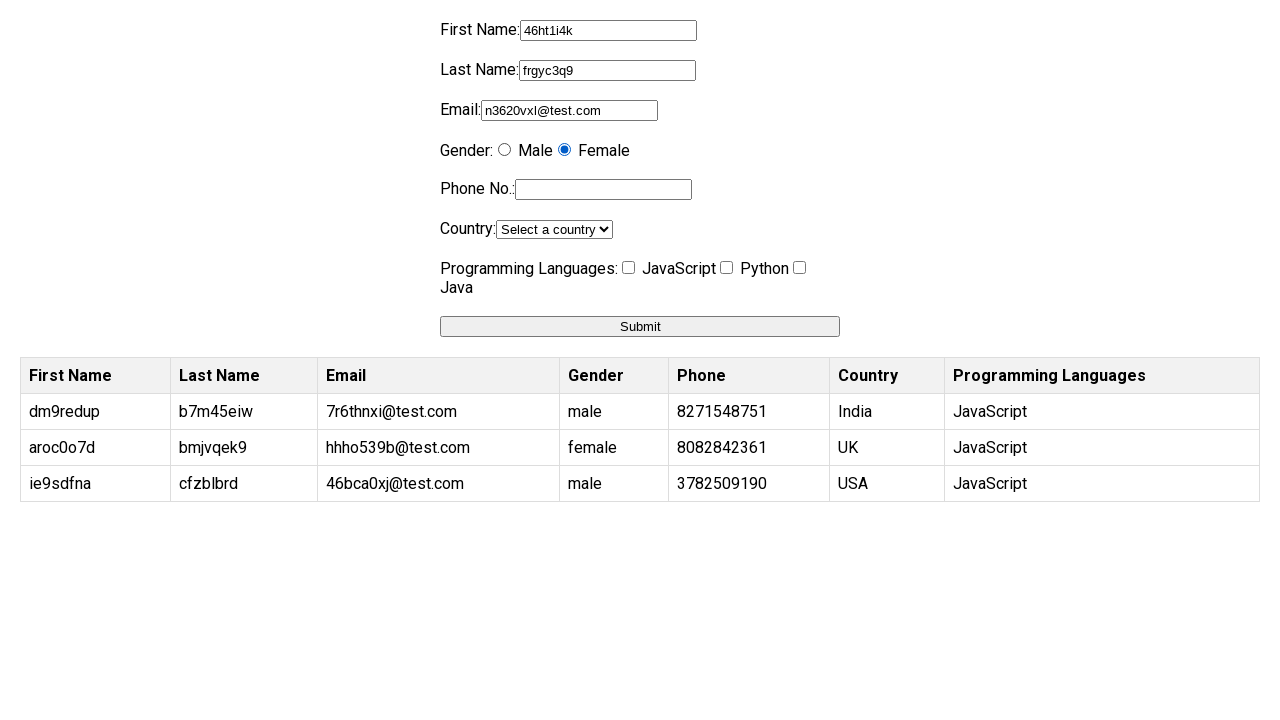

Iteration 4: Filled phone number with '2694871655' on input[name='phone']
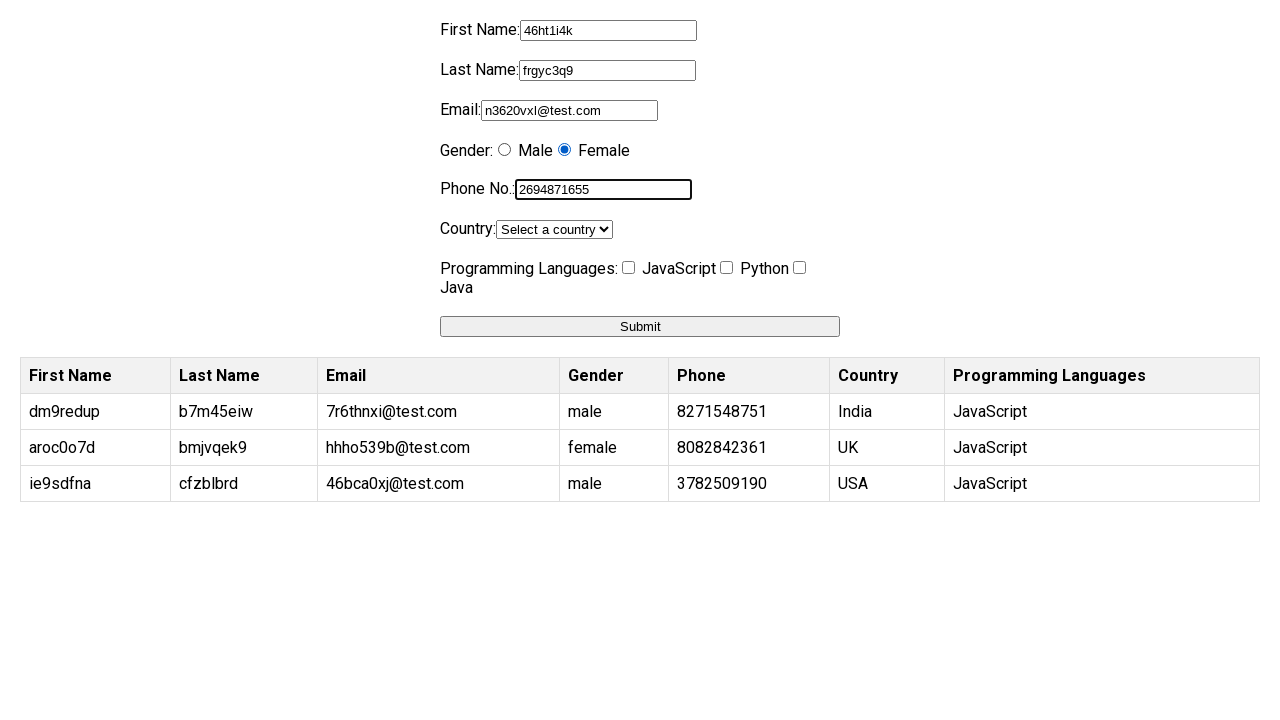

Iteration 4: Selected country 'Canada' on select[name='country']
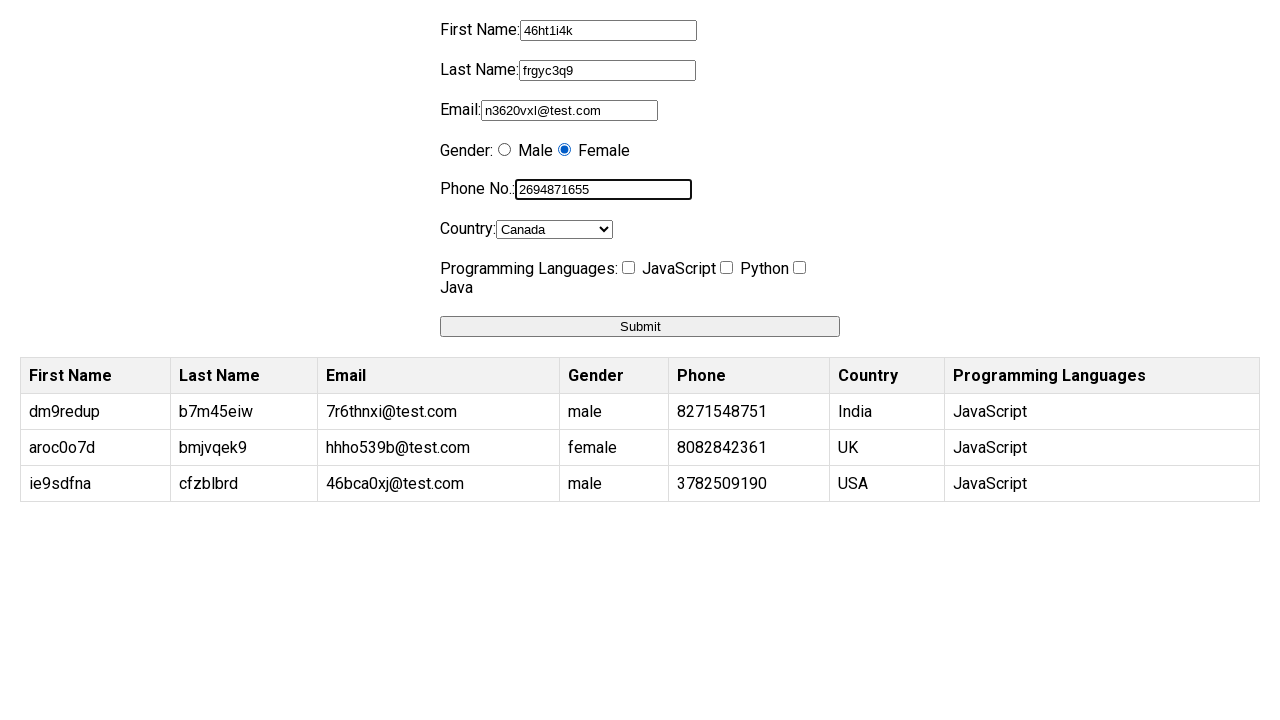

Iteration 4: Checked programming interest checkbox at (628, 268) on input[name='programming']
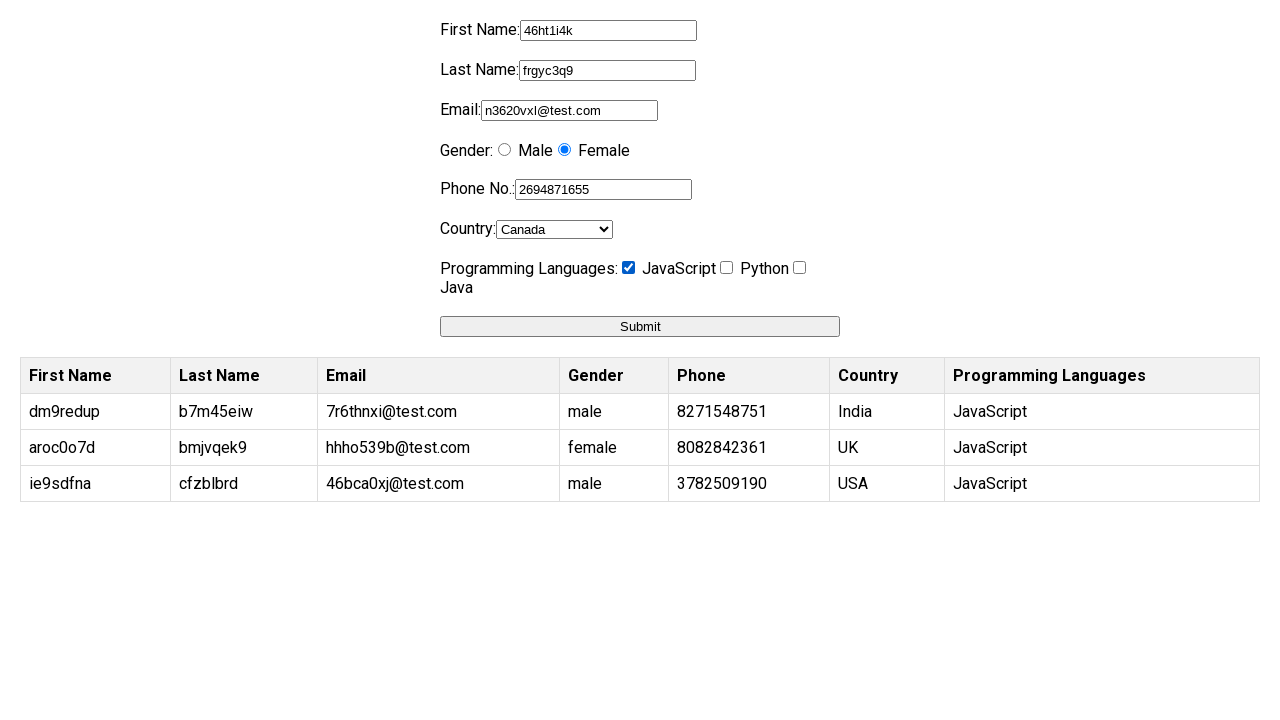

Iteration 4: Submitted form at (640, 326) on button
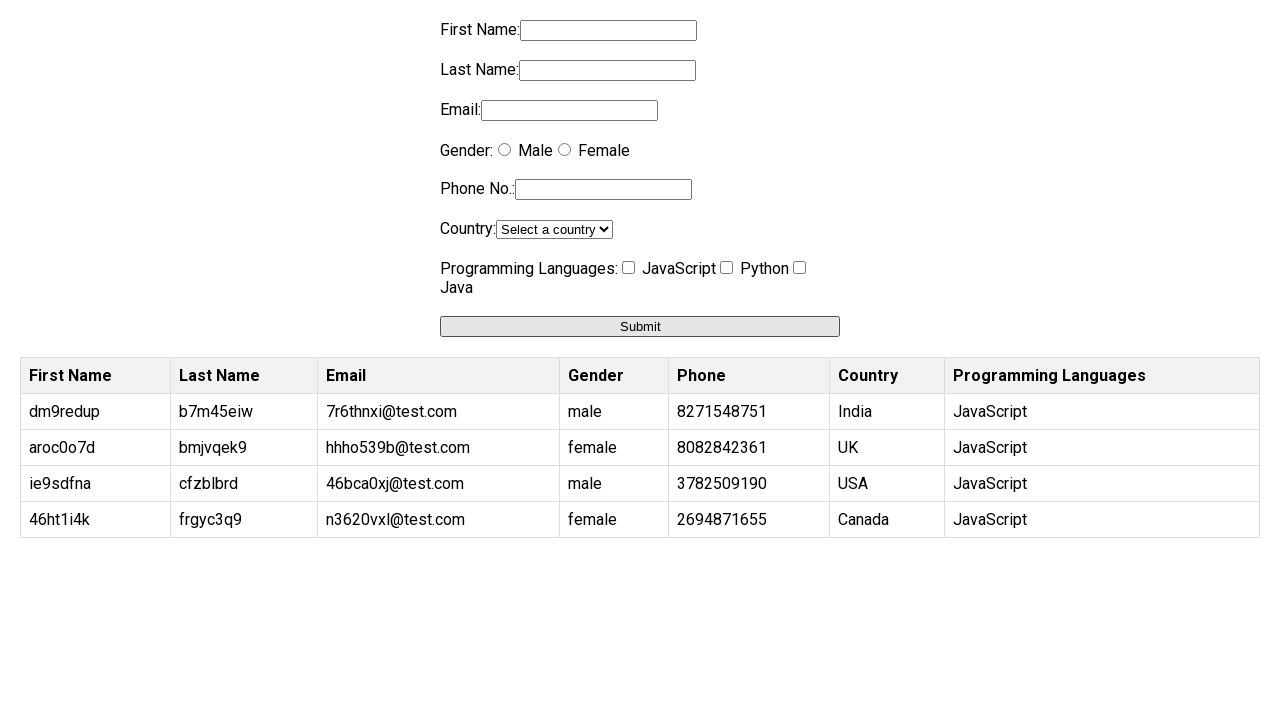

Iteration 4: Waited 2 seconds before next form submission
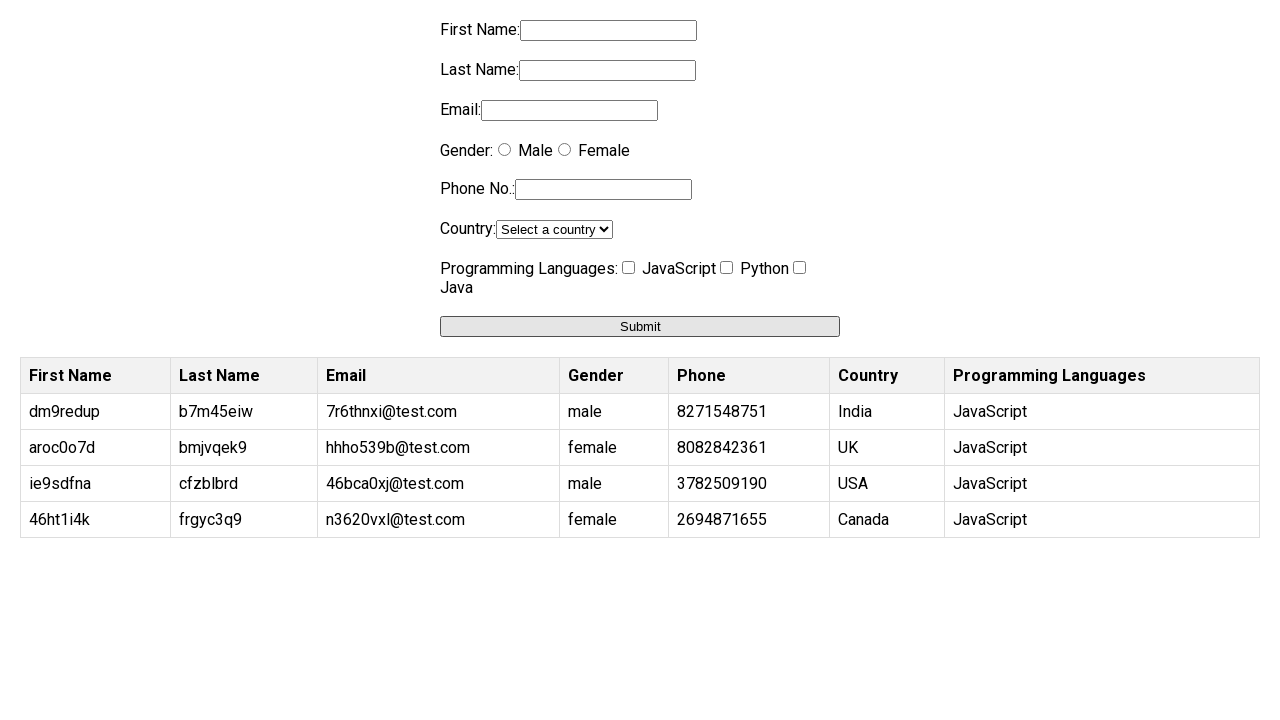

Iteration 5: Filled first name with '5bii6mi3' on input[name='firstname']
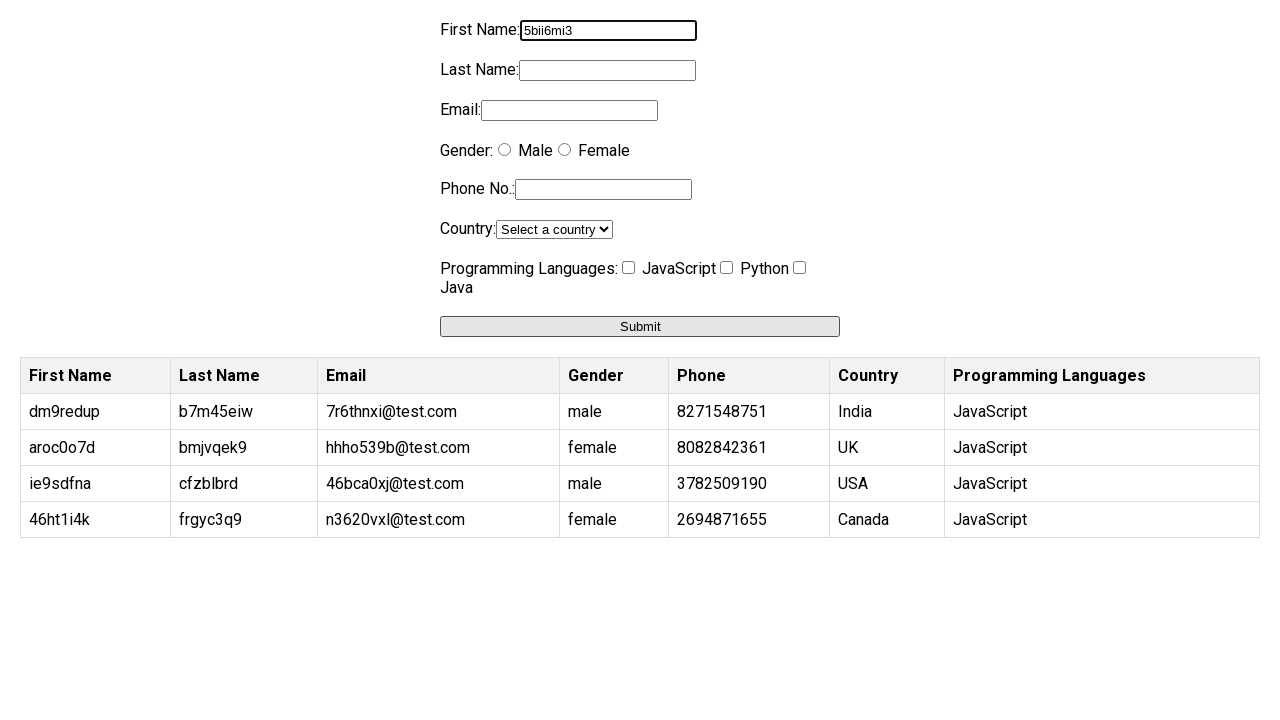

Iteration 5: Filled last name with '89p0brq4' on input[name='lastname']
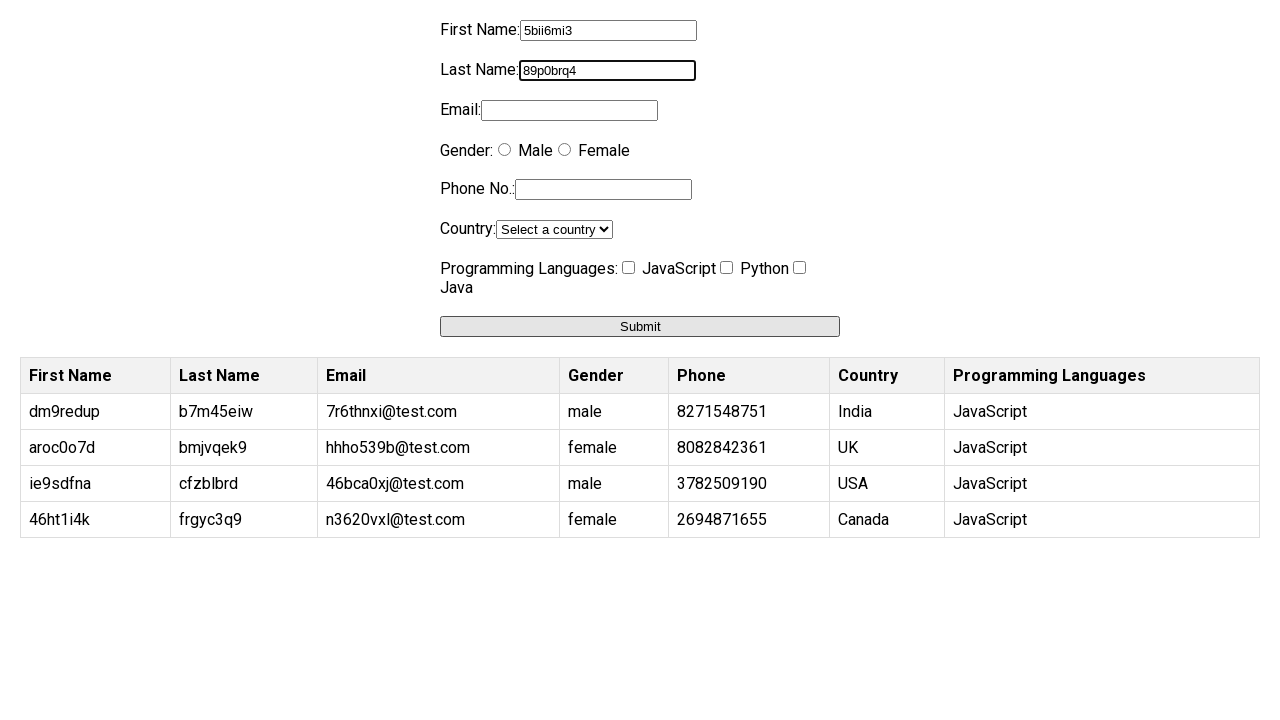

Iteration 5: Filled email with 'dpzg1ptk@test.com' on input[name='email']
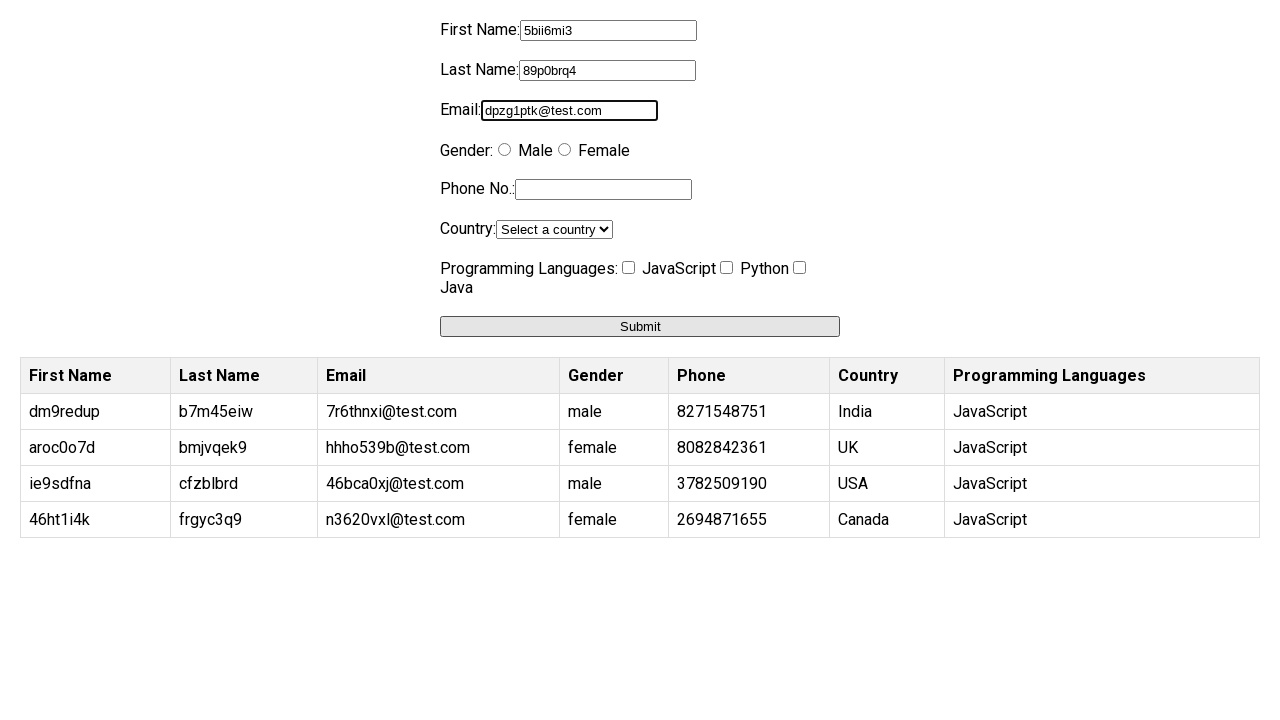

Iteration 5: Selected male gender at (504, 150) on xpath=//input[@value='male']
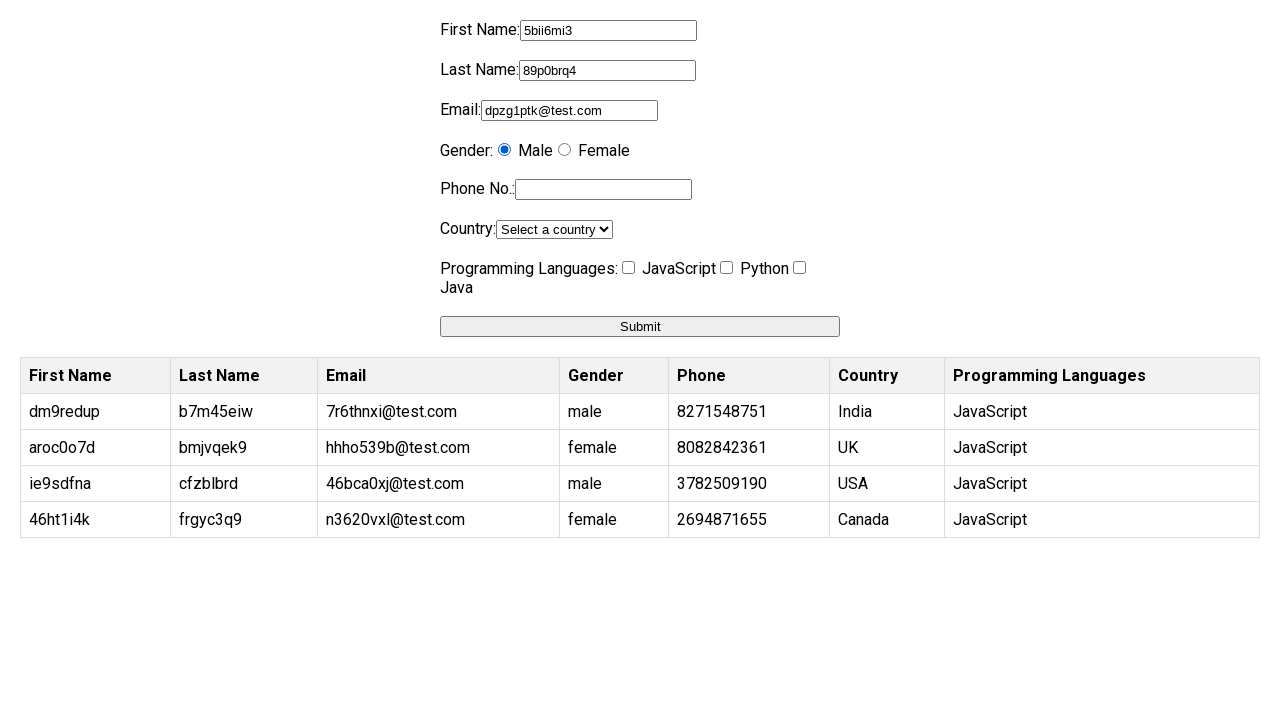

Iteration 5: Filled phone number with '8679074827' on input[name='phone']
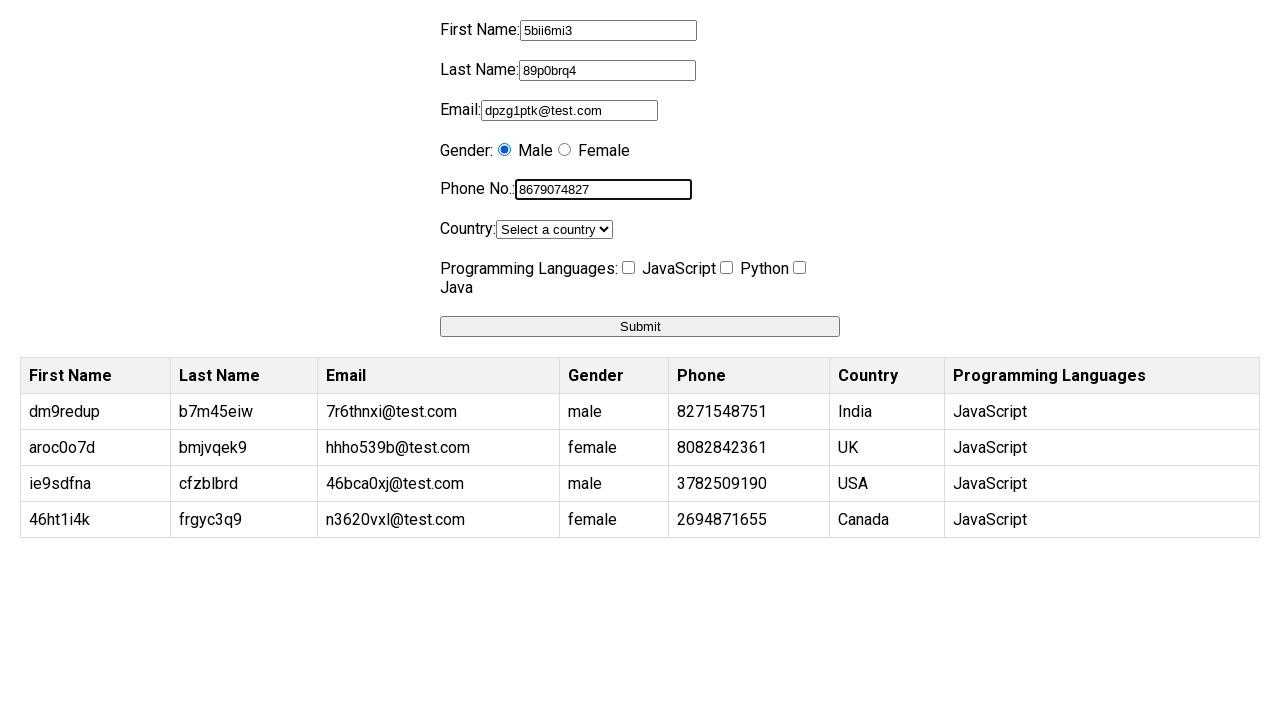

Iteration 5: Selected country 'Australia' on select[name='country']
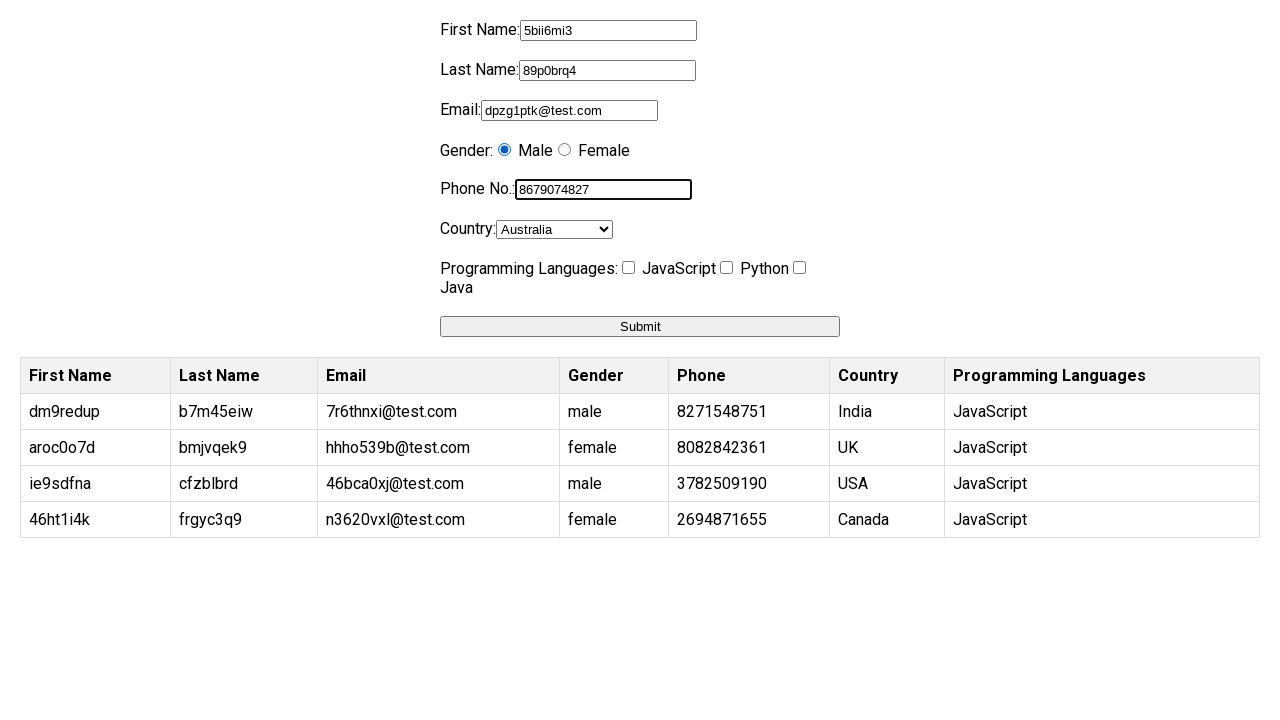

Iteration 5: Checked programming interest checkbox at (628, 268) on input[name='programming']
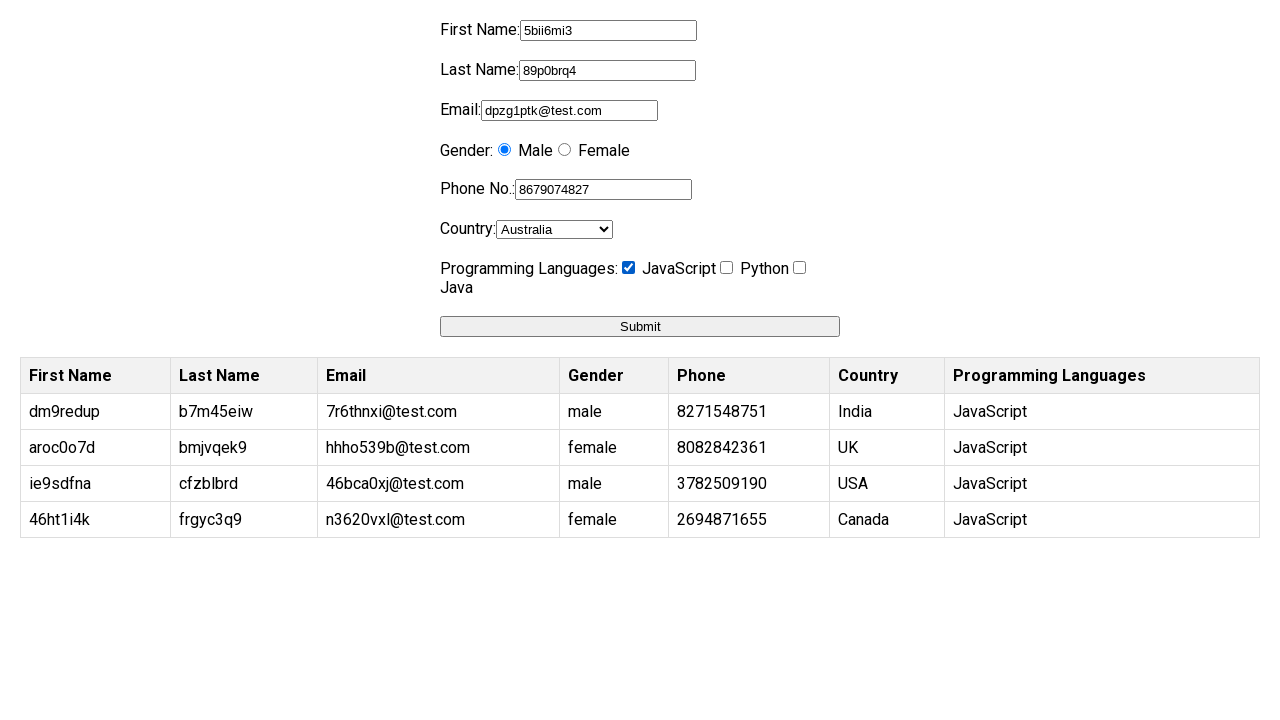

Iteration 5: Submitted form at (640, 326) on button
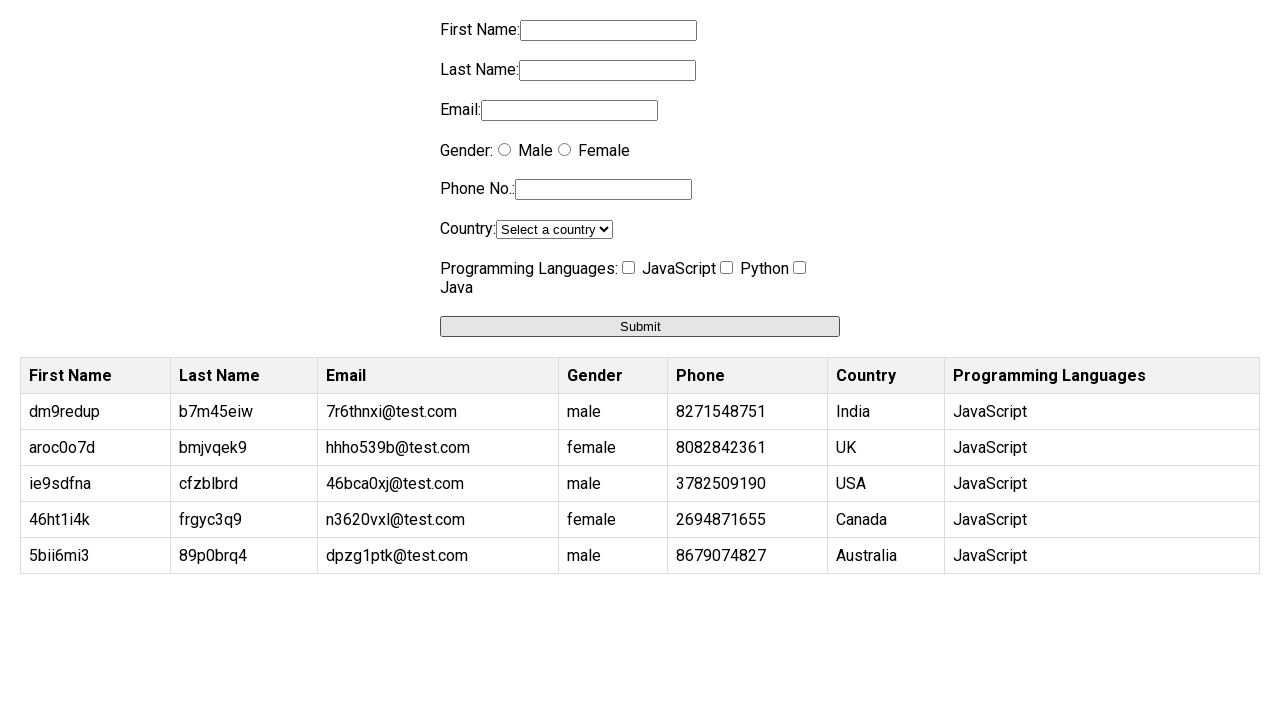

Iteration 5: Waited 2 seconds before next form submission
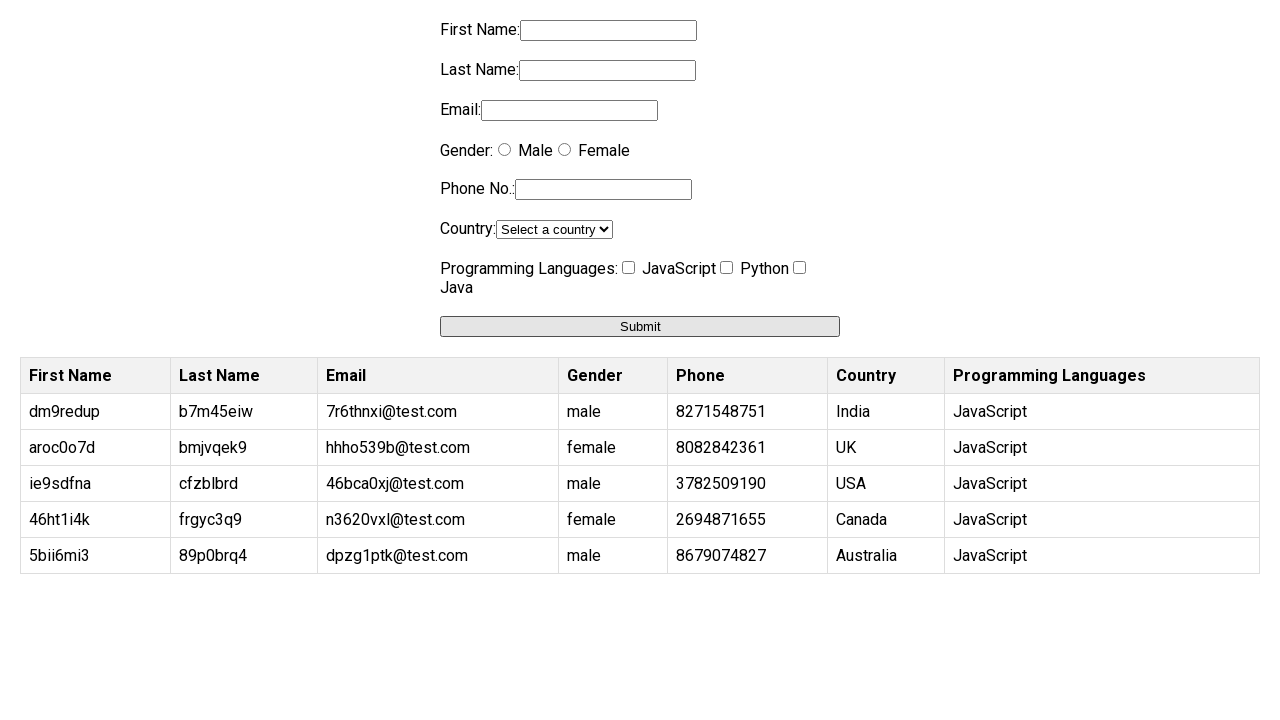

Iteration 6: Filled first name with 'tmlbvlpj' on input[name='firstname']
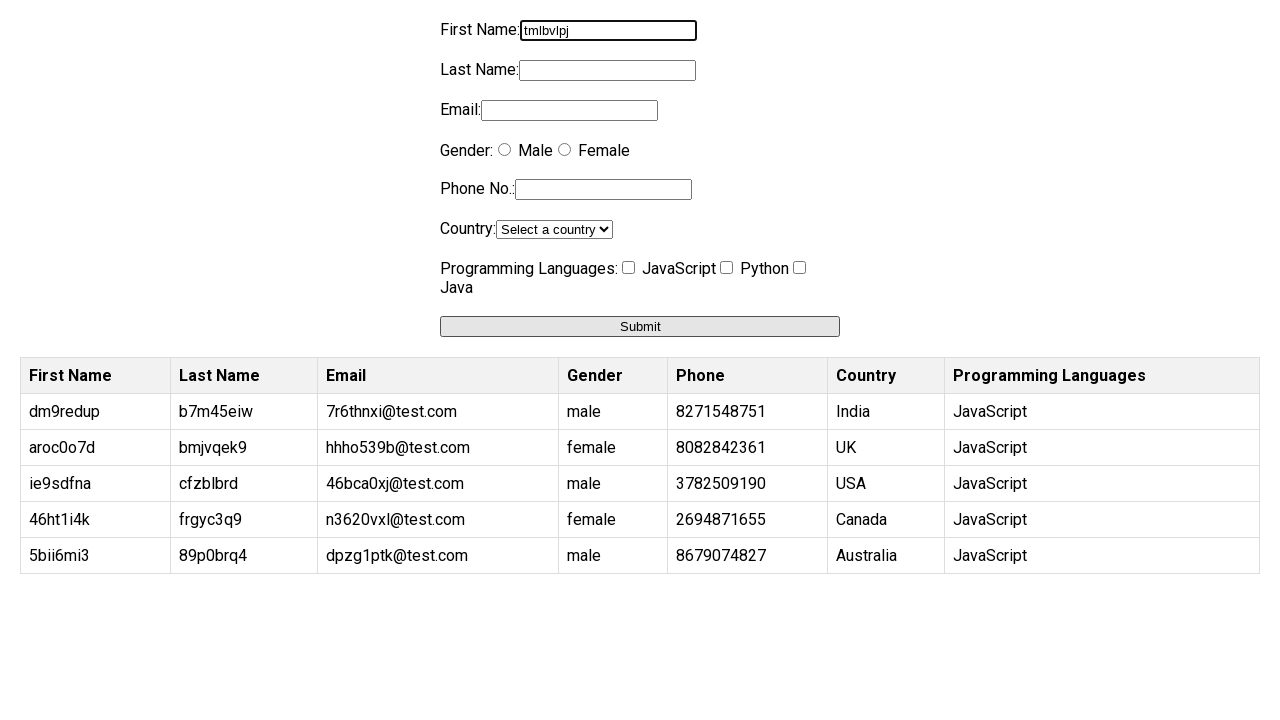

Iteration 6: Filled last name with 'l2tcppmj' on input[name='lastname']
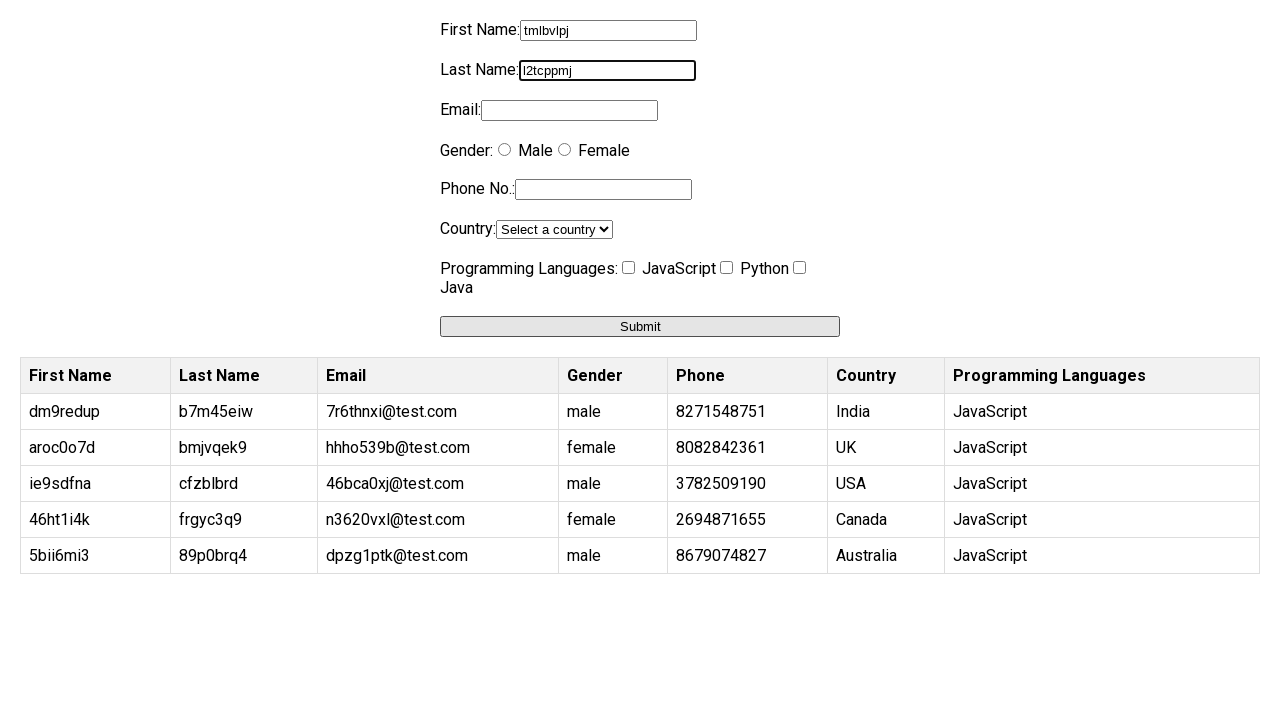

Iteration 6: Filled email with 'oyu0tn1t@test.com' on input[name='email']
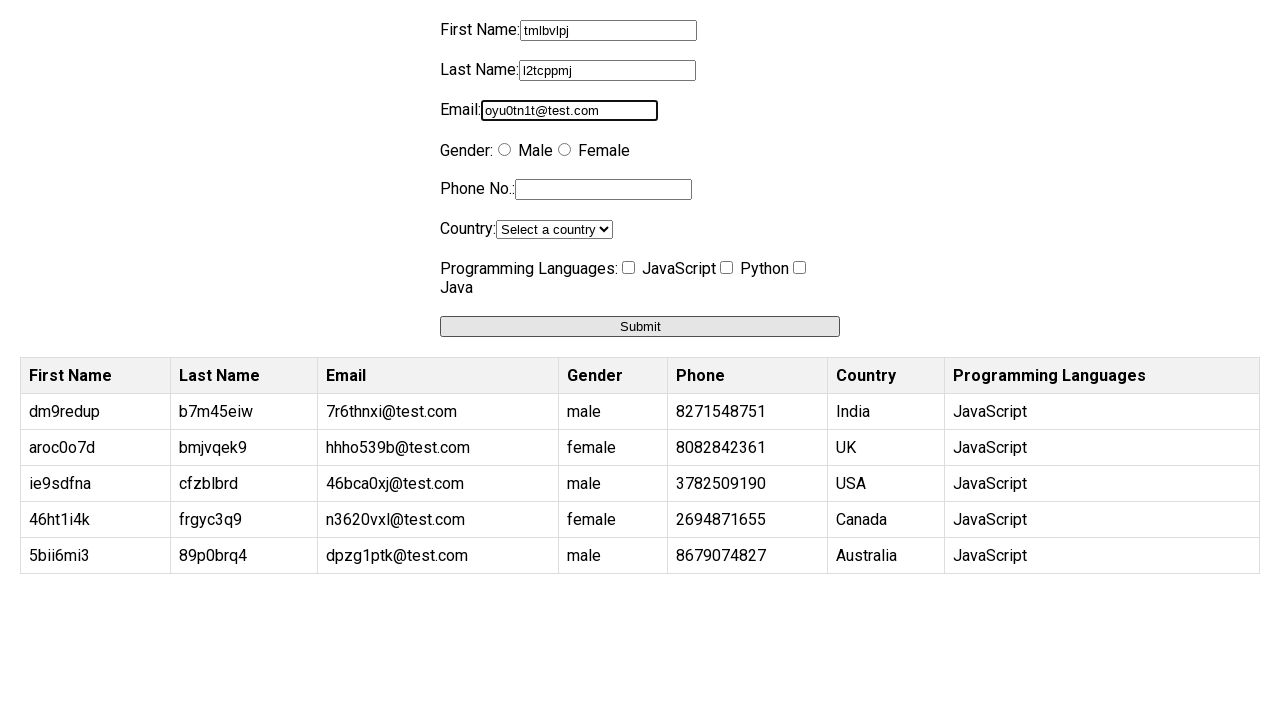

Iteration 6: Selected female gender at (564, 150) on xpath=//input[@value='female']
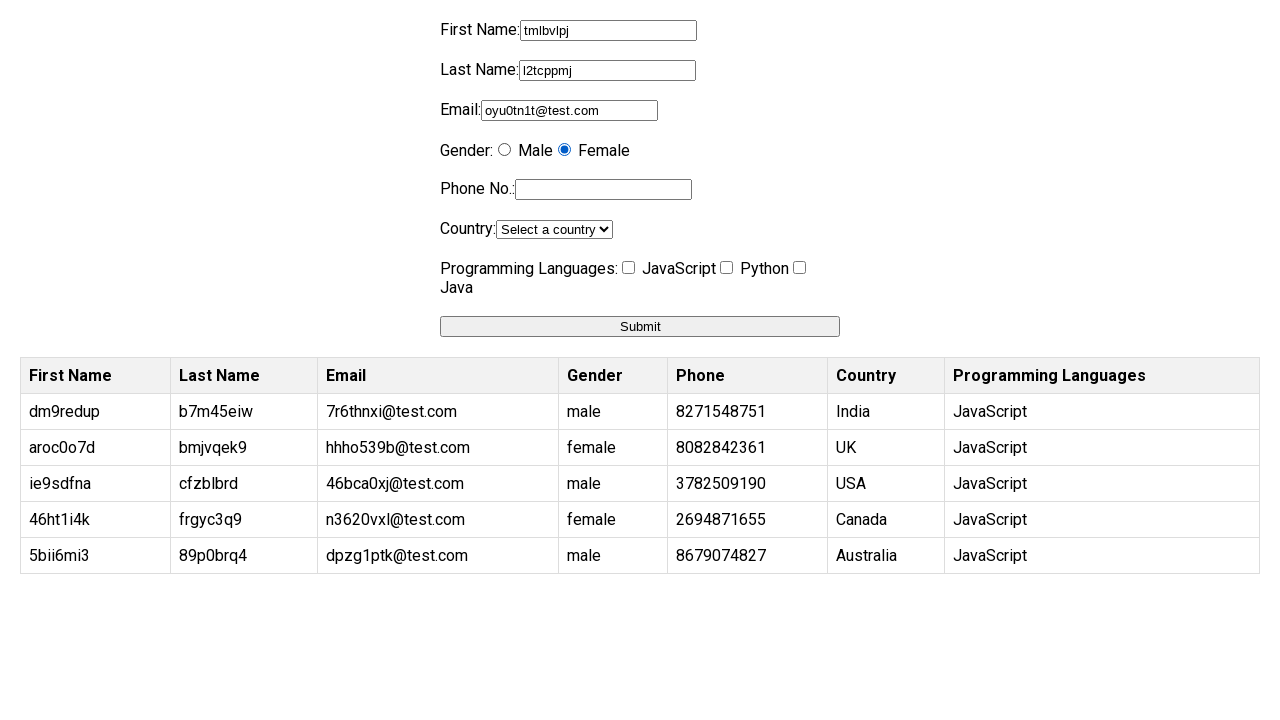

Iteration 6: Filled phone number with '0707213719' on input[name='phone']
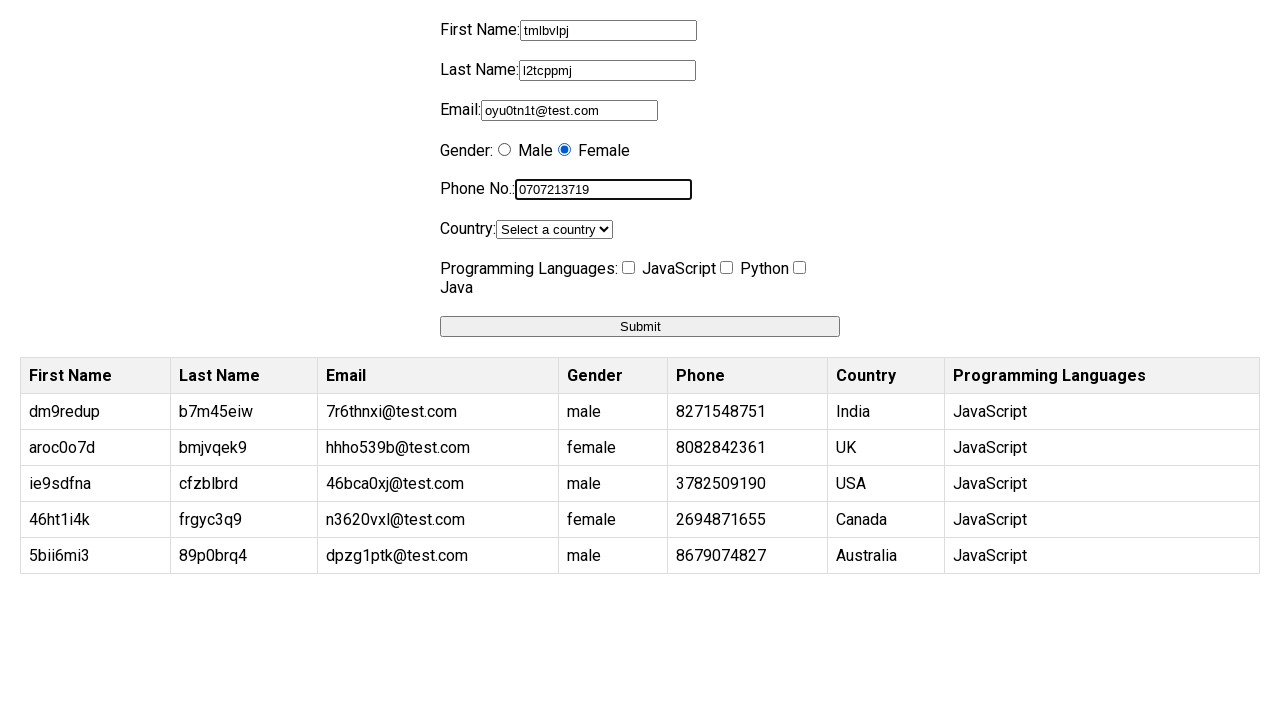

Iteration 6: Selected country 'India' on select[name='country']
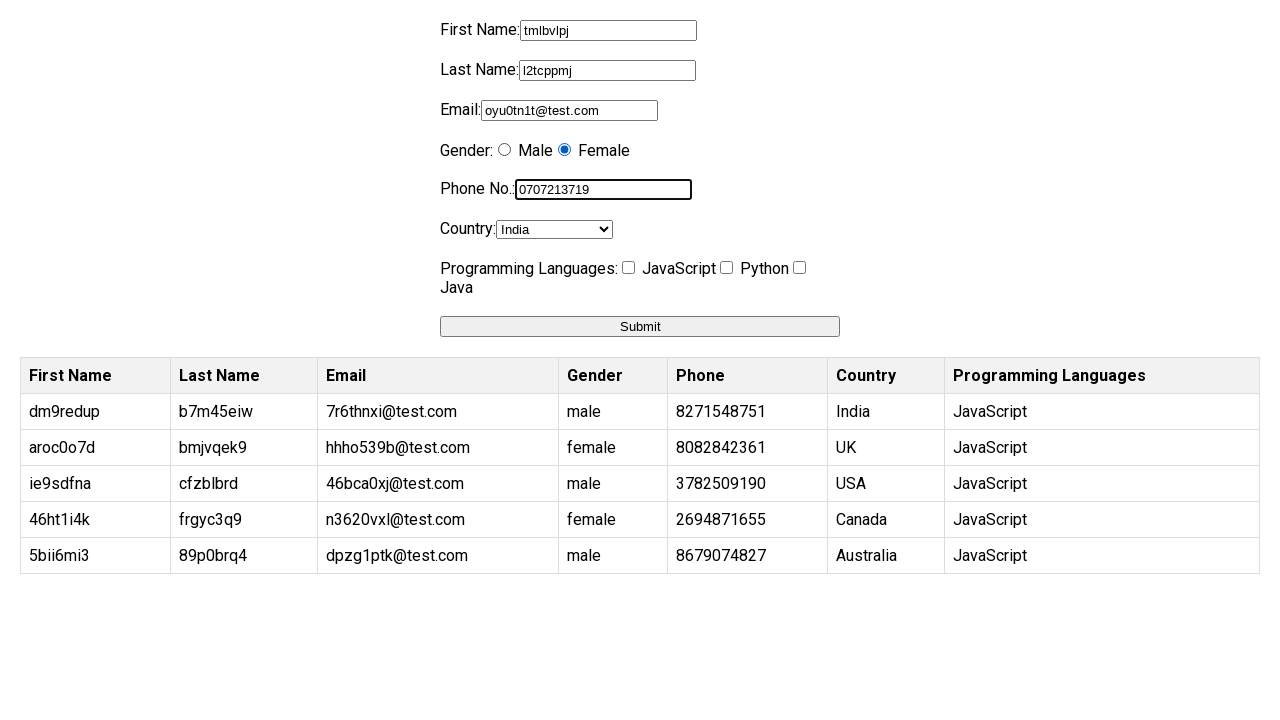

Iteration 6: Checked programming interest checkbox at (628, 268) on input[name='programming']
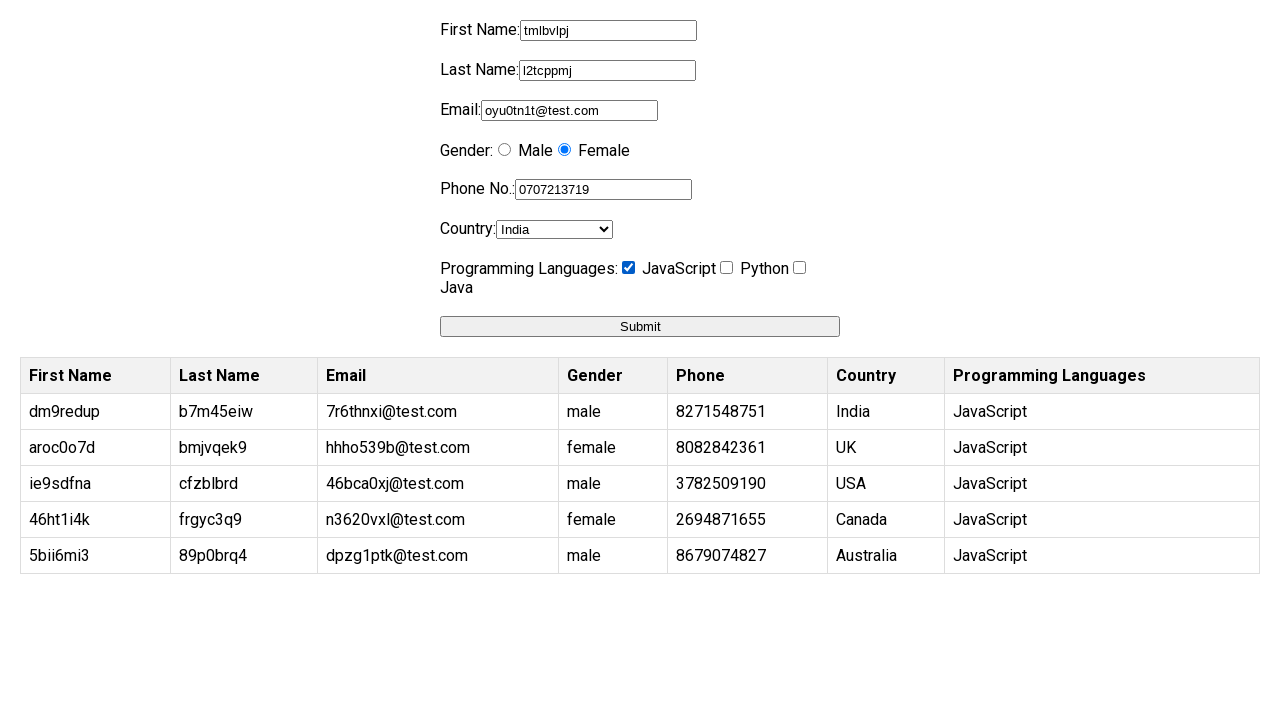

Iteration 6: Submitted form at (640, 326) on button
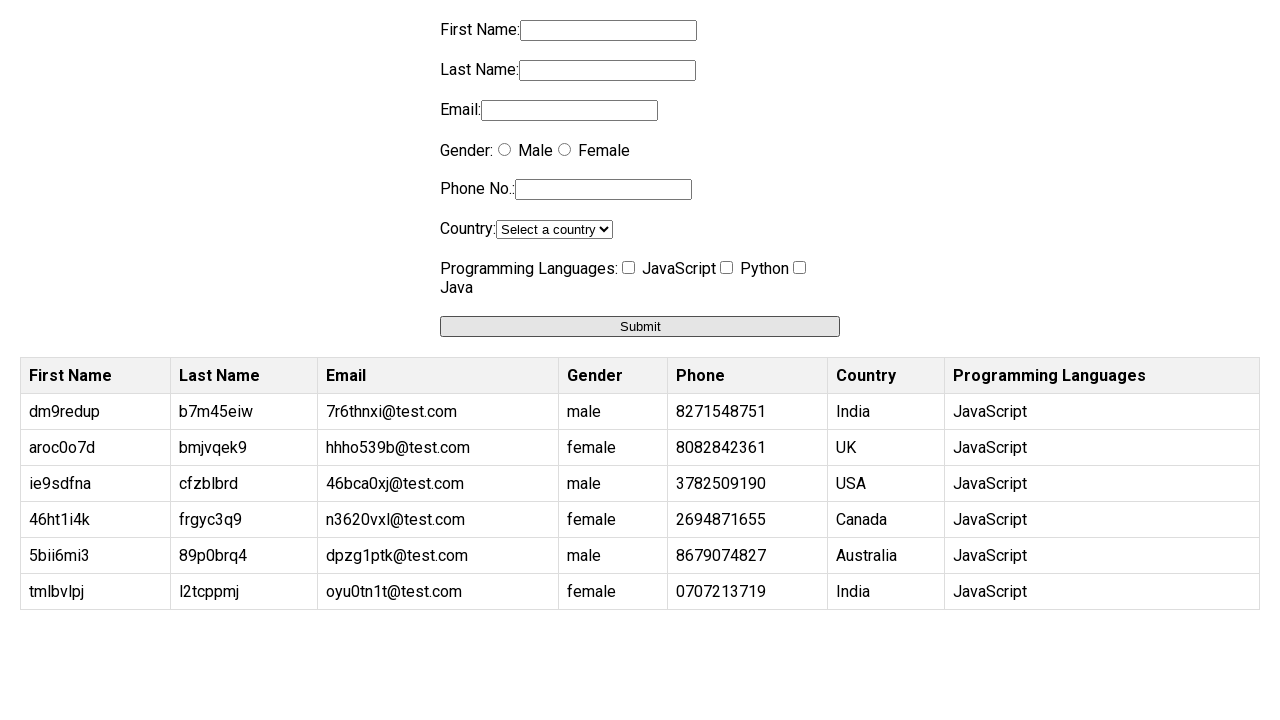

Iteration 6: Waited 2 seconds before next form submission
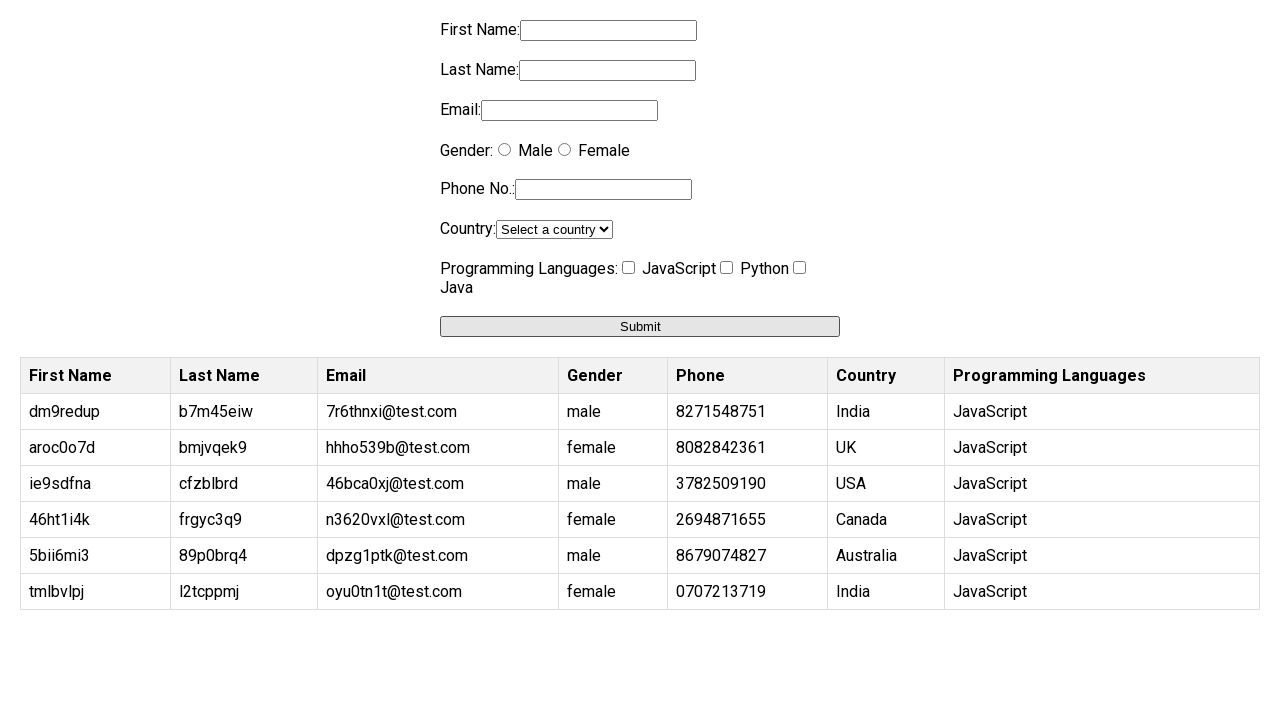

Iteration 7: Filled first name with 'jwbfox7f' on input[name='firstname']
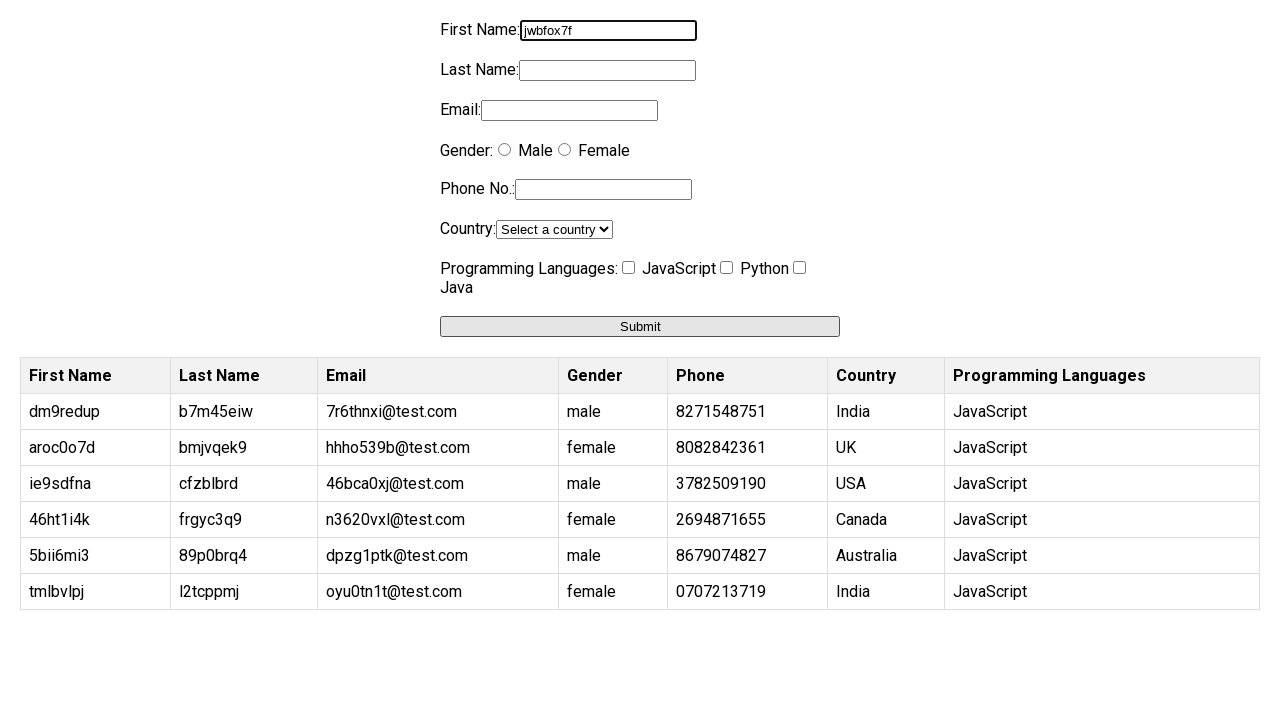

Iteration 7: Filled last name with 'fx9dm01s' on input[name='lastname']
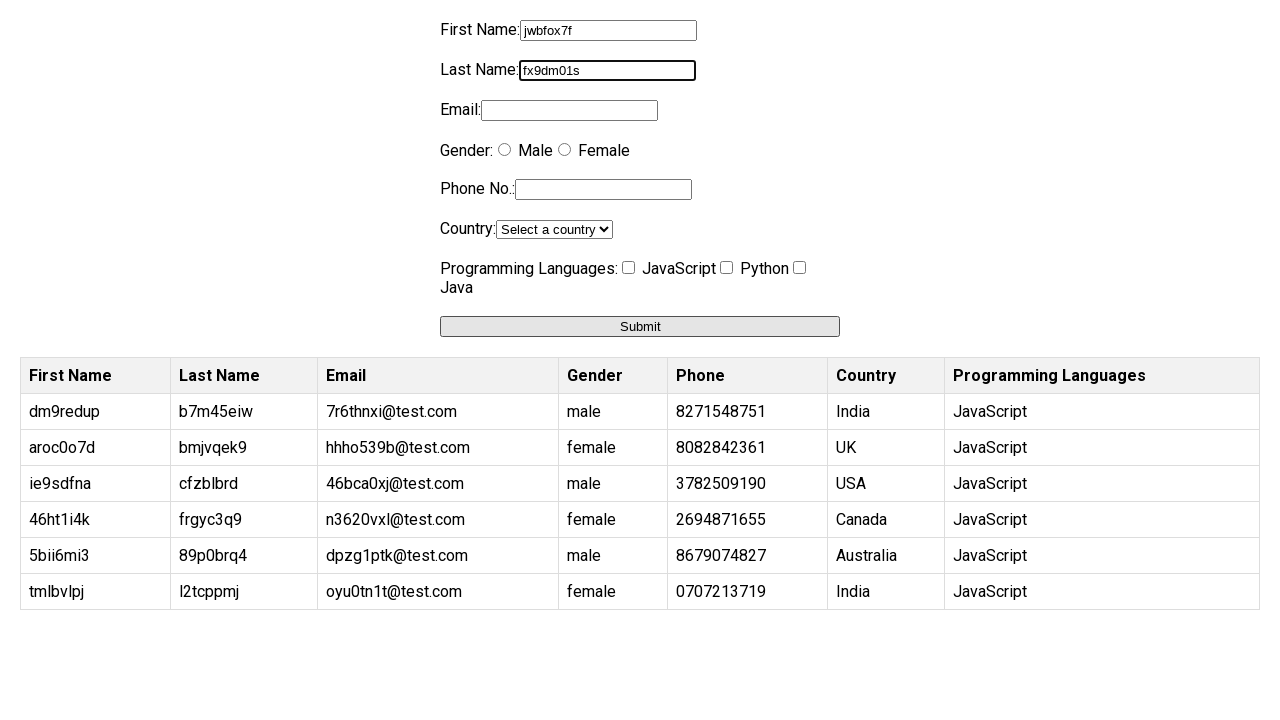

Iteration 7: Filled email with '4ayym3ek@test.com' on input[name='email']
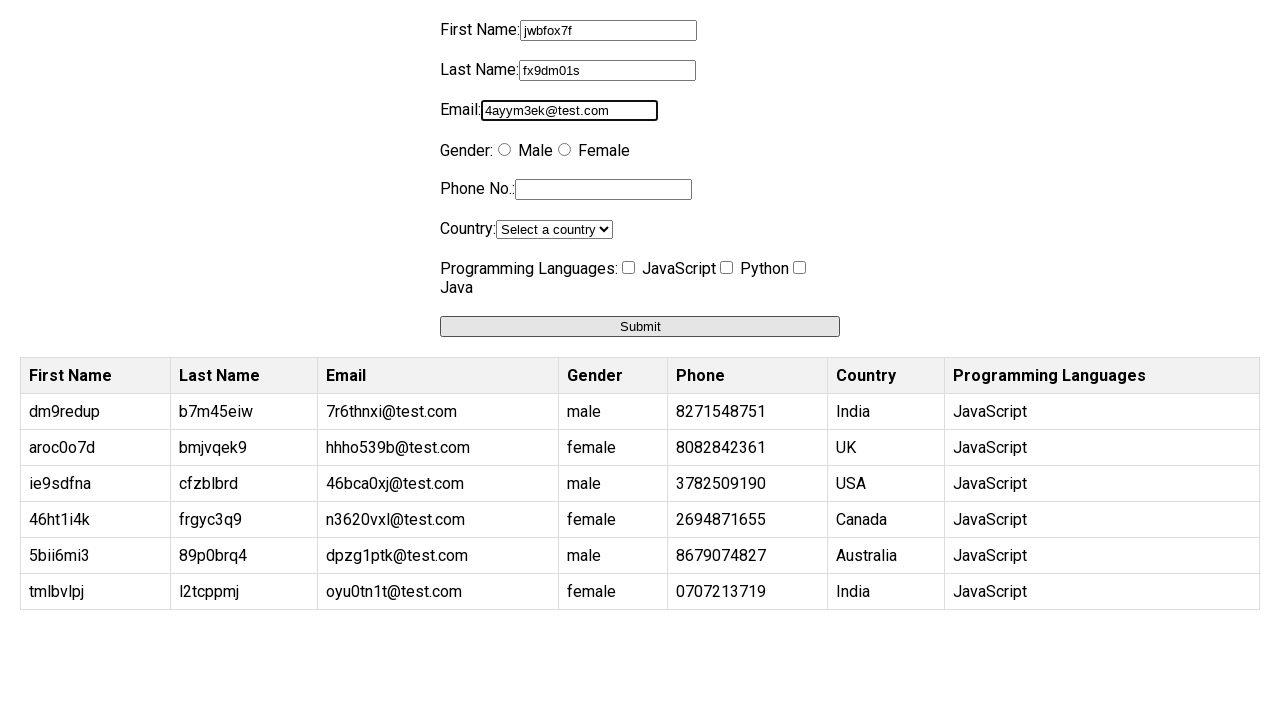

Iteration 7: Selected male gender at (504, 150) on xpath=//input[@value='male']
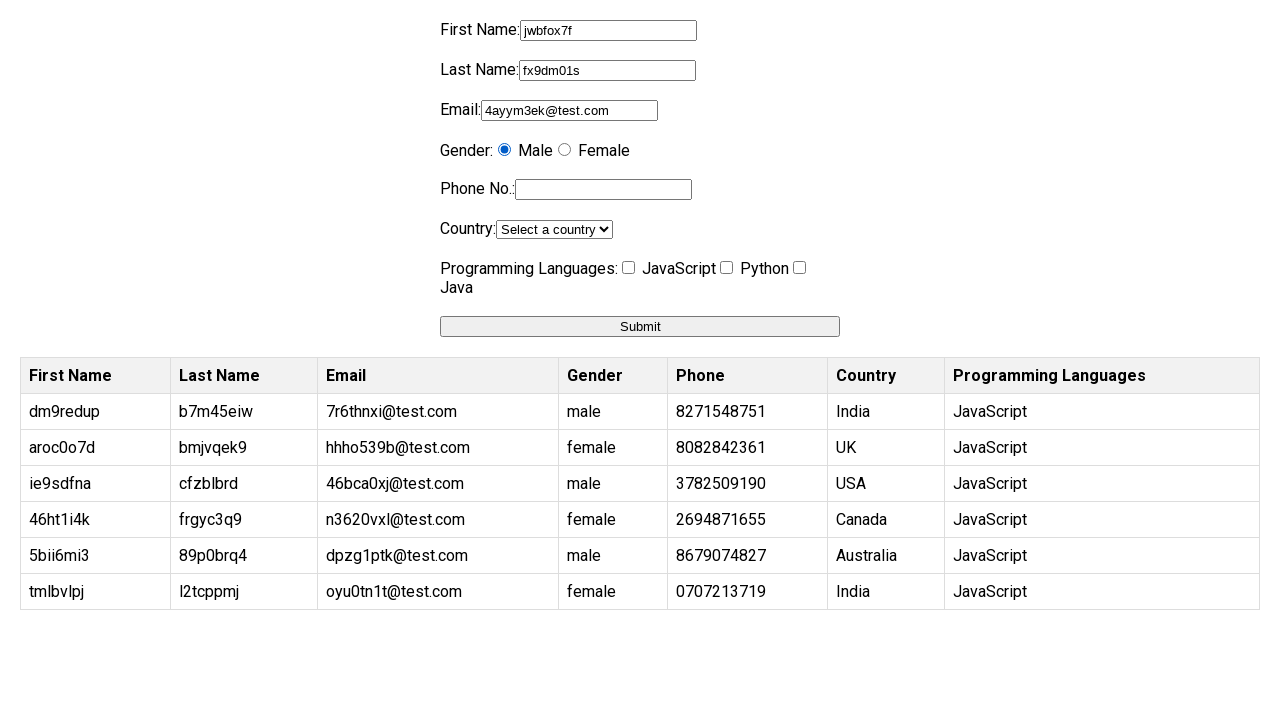

Iteration 7: Filled phone number with '9431460431' on input[name='phone']
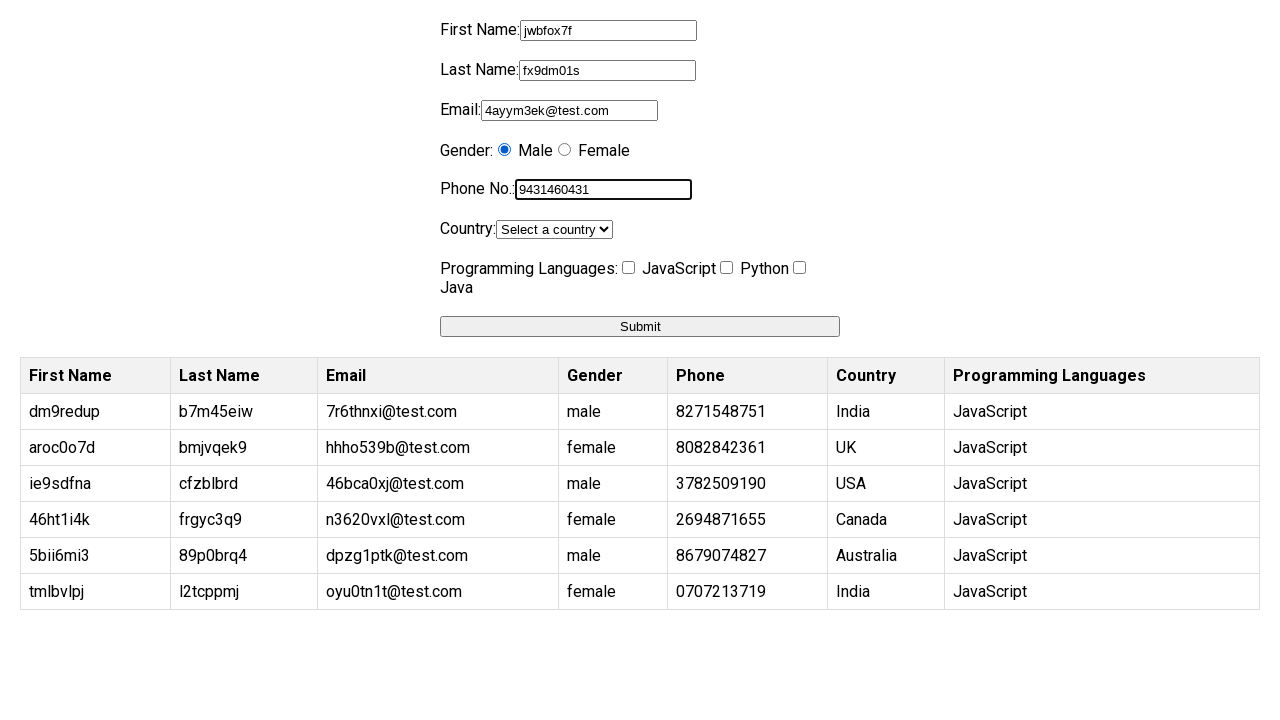

Iteration 7: Selected country 'UK' on select[name='country']
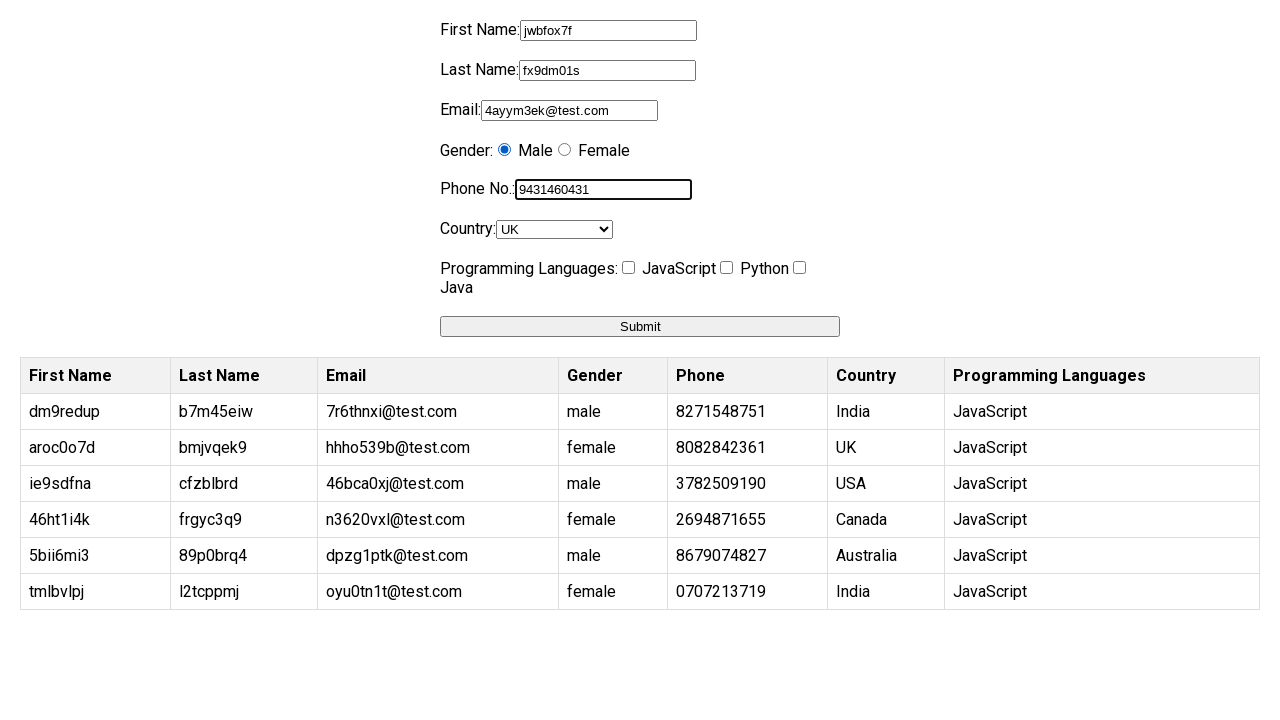

Iteration 7: Checked programming interest checkbox at (628, 268) on input[name='programming']
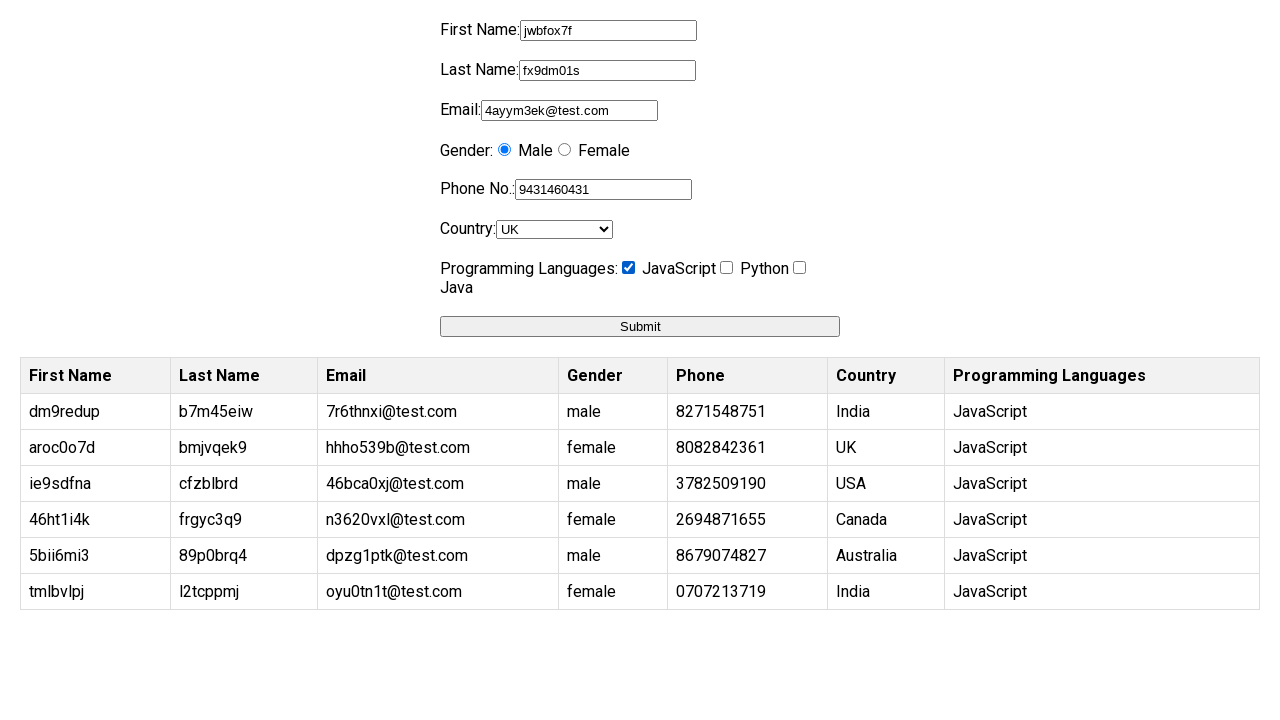

Iteration 7: Submitted form at (640, 326) on button
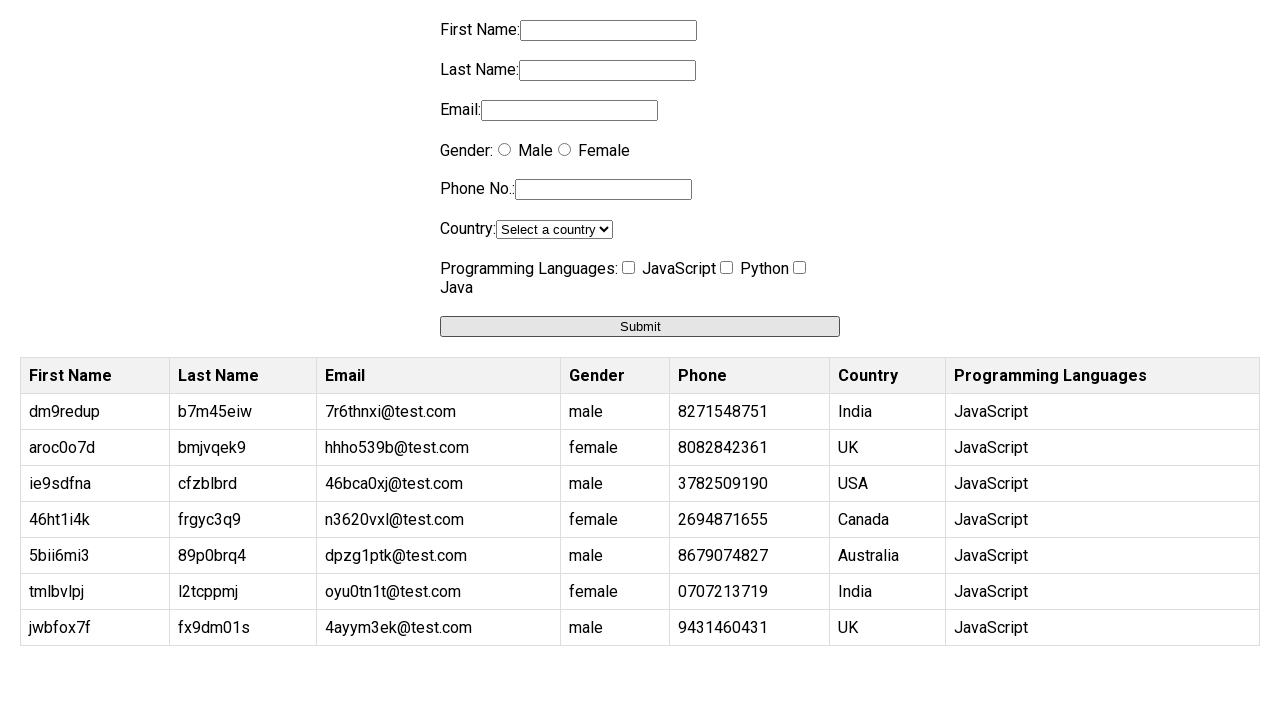

Iteration 7: Waited 2 seconds before next form submission
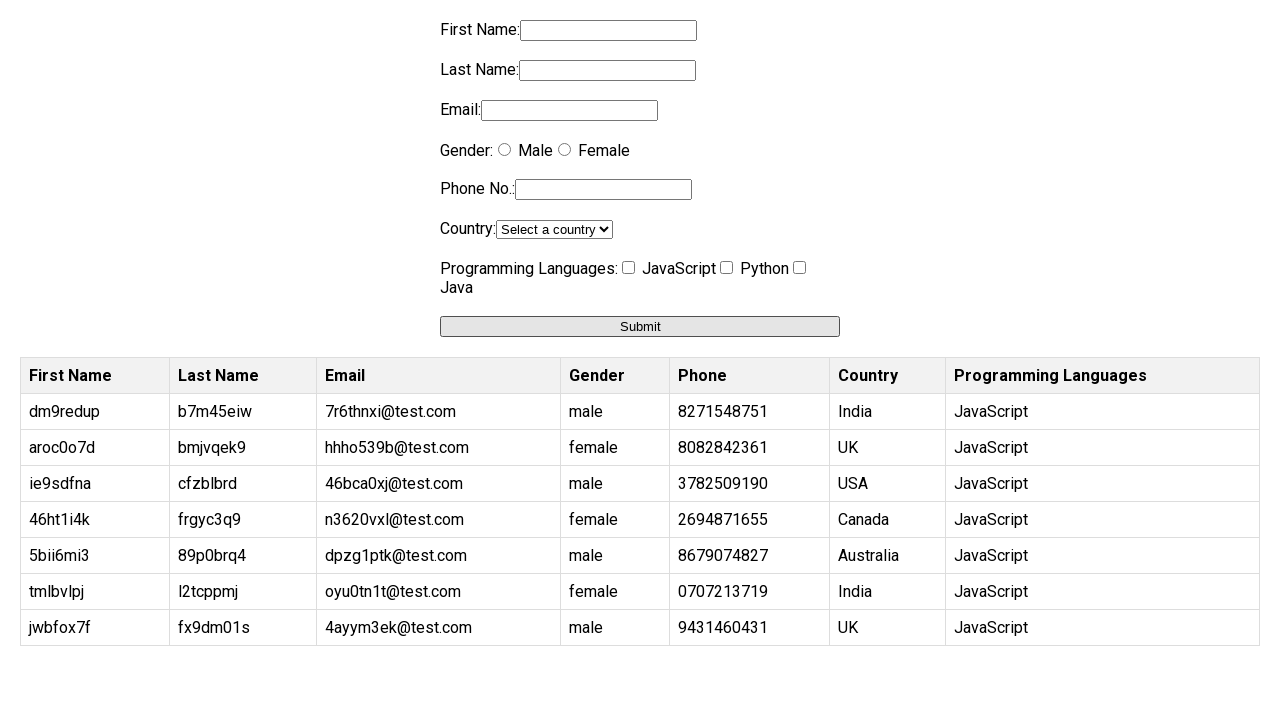

Iteration 8: Filled first name with 'bdzzemey' on input[name='firstname']
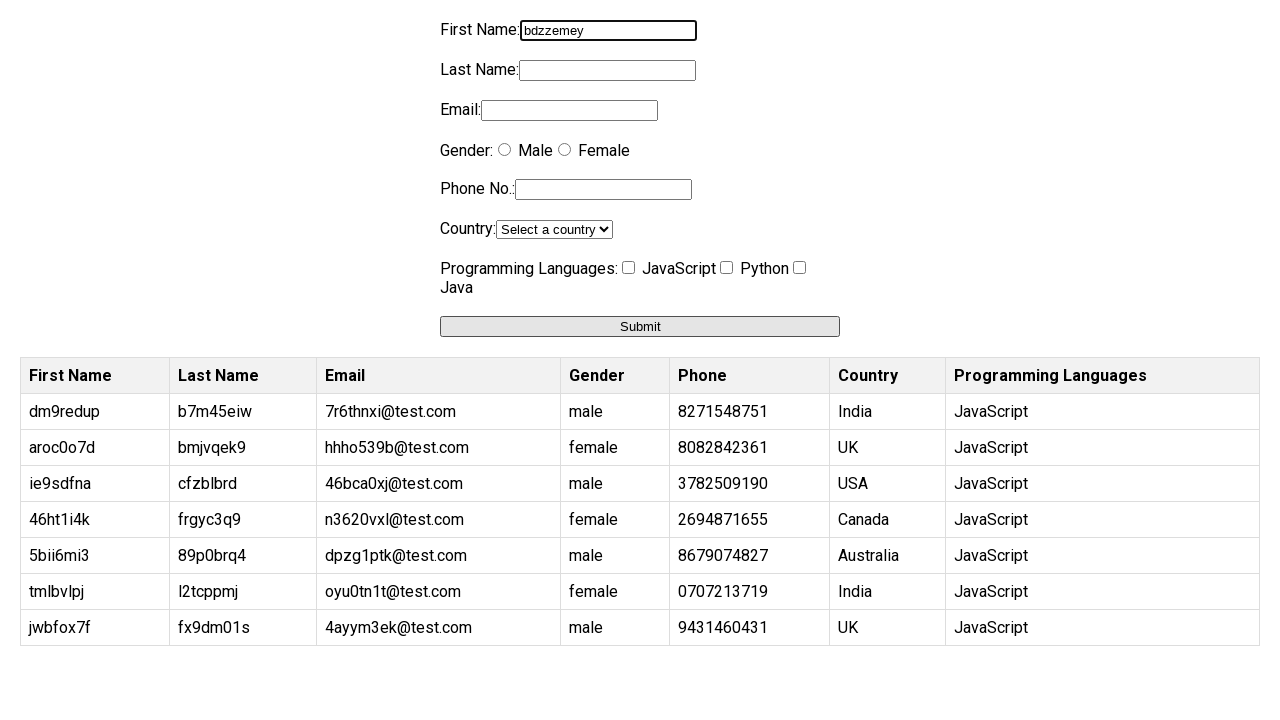

Iteration 8: Filled last name with 'wx8qptwq' on input[name='lastname']
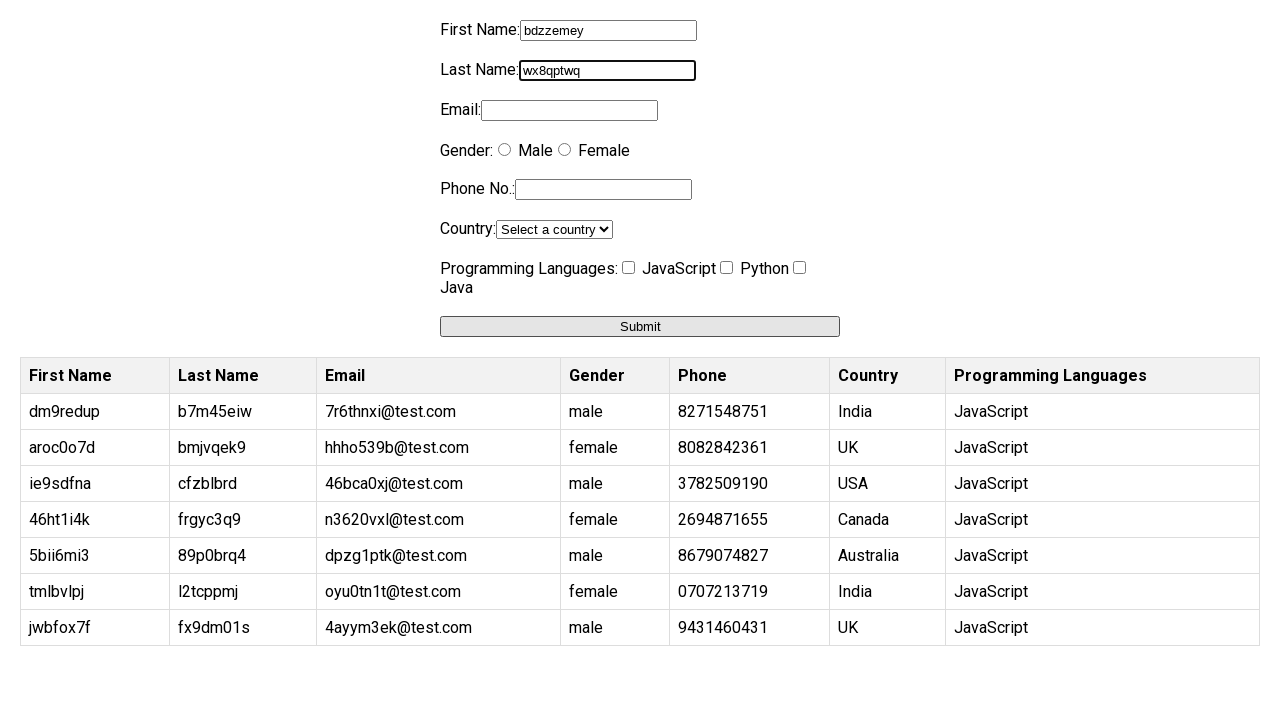

Iteration 8: Filled email with '5uvwe1we@test.com' on input[name='email']
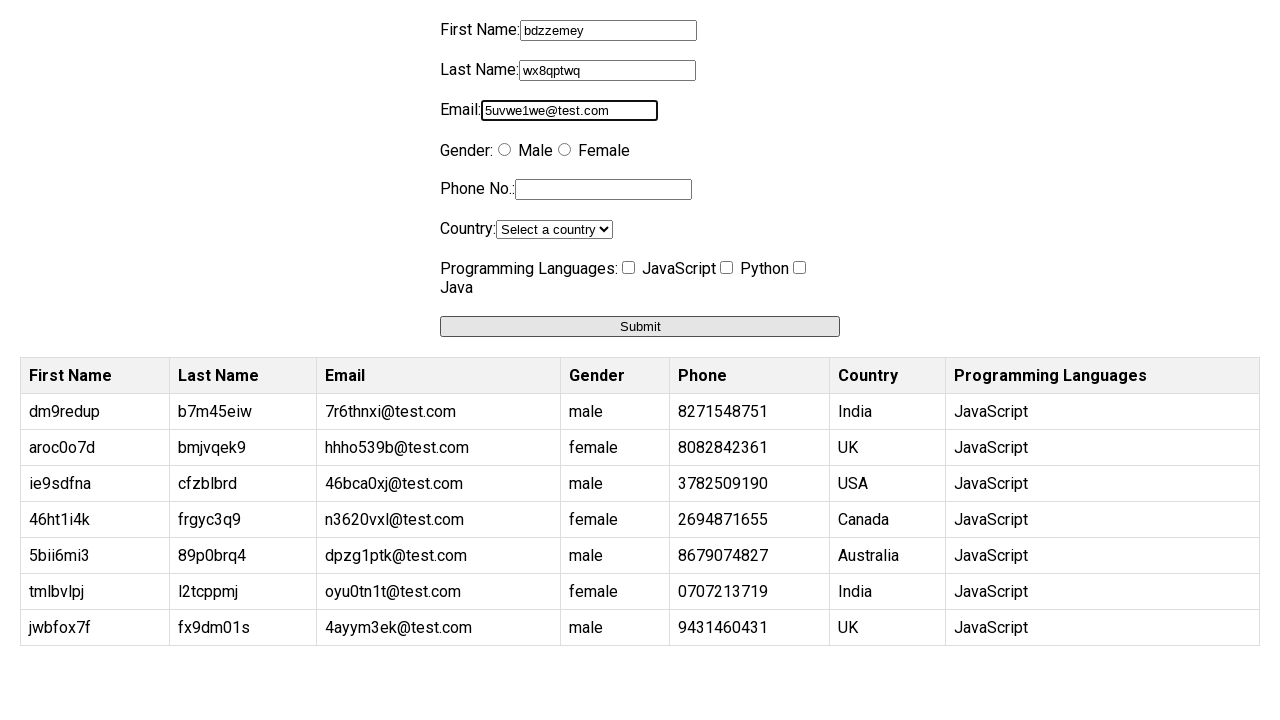

Iteration 8: Selected female gender at (564, 150) on xpath=//input[@value='female']
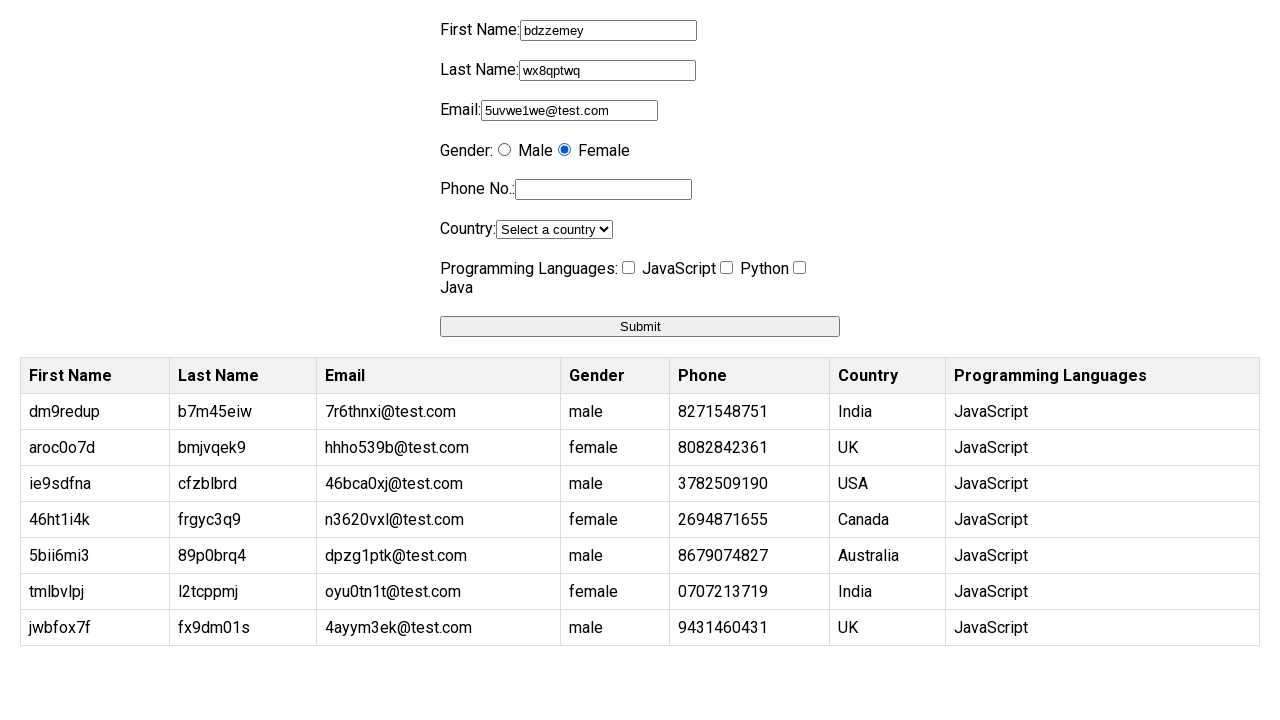

Iteration 8: Filled phone number with '1494918634' on input[name='phone']
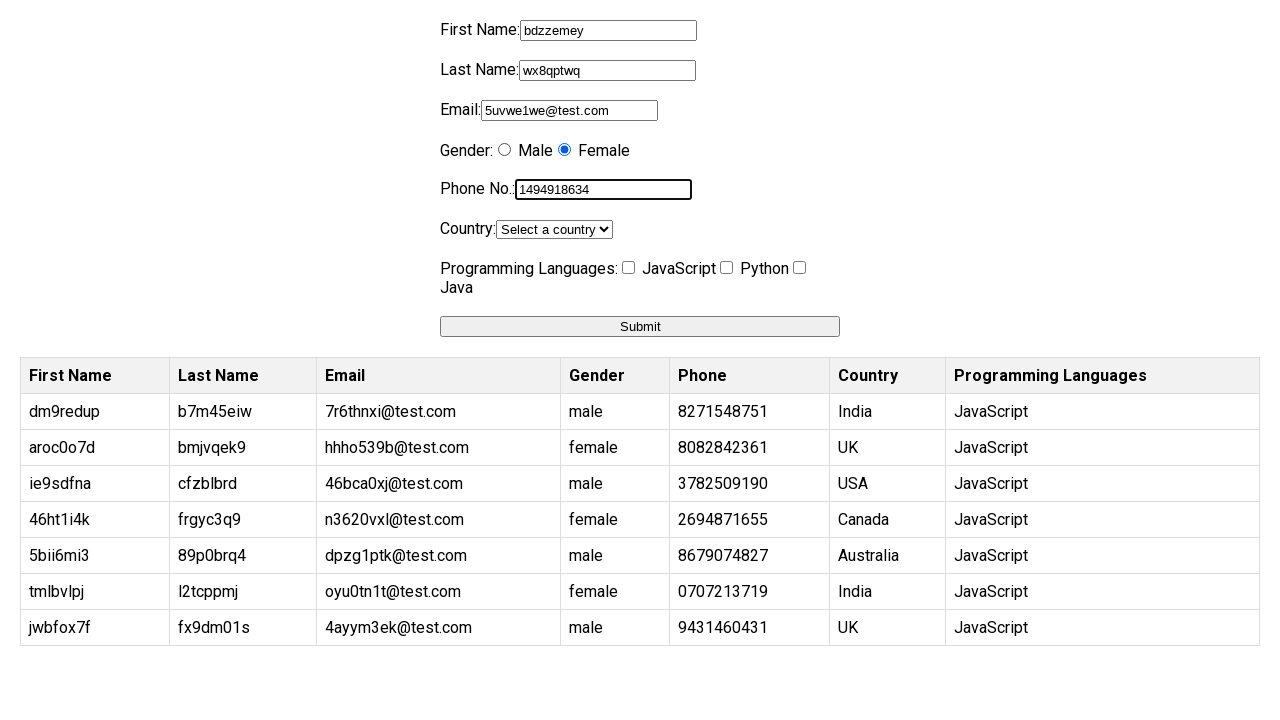

Iteration 8: Selected country 'USA' on select[name='country']
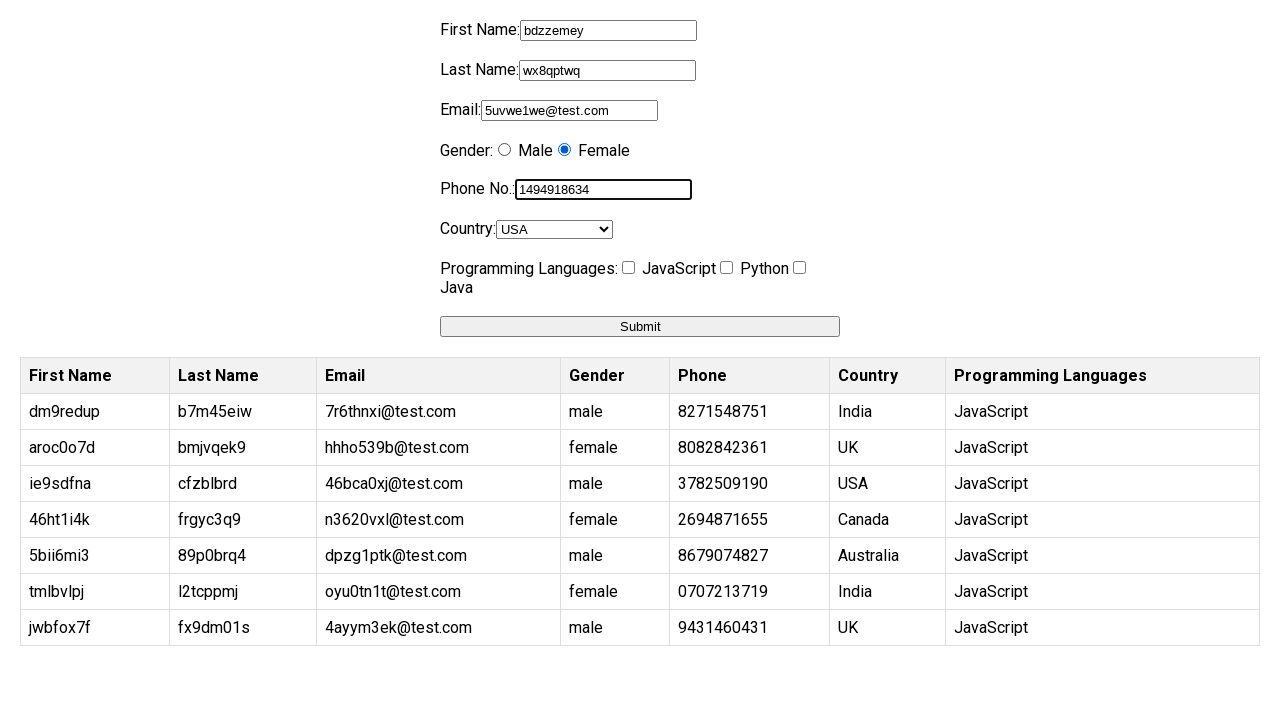

Iteration 8: Checked programming interest checkbox at (628, 268) on input[name='programming']
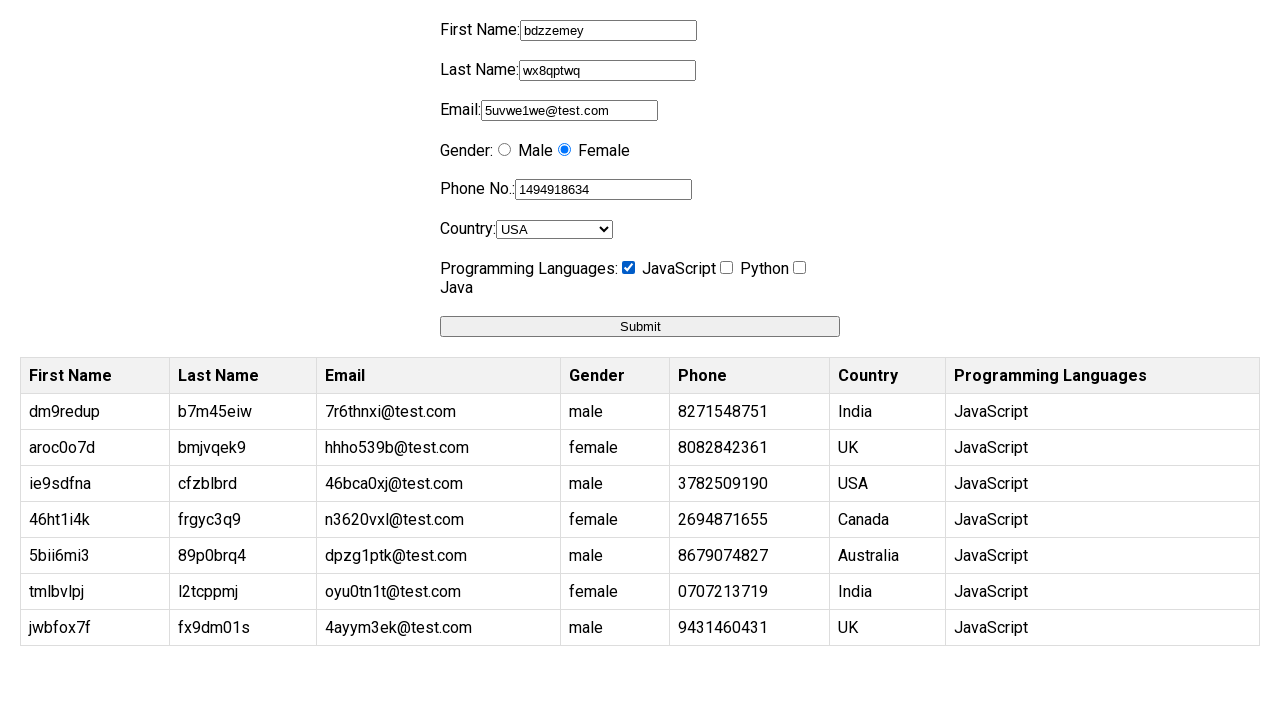

Iteration 8: Submitted form at (640, 326) on button
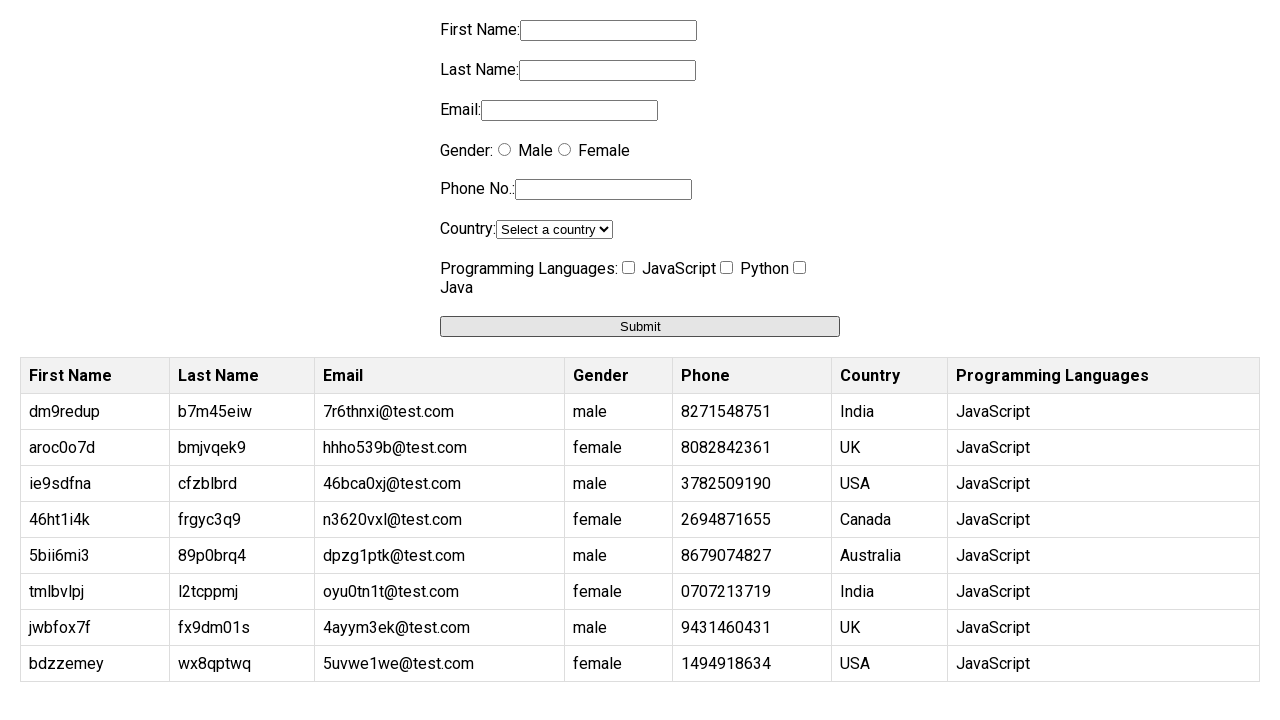

Iteration 8: Waited 2 seconds before next form submission
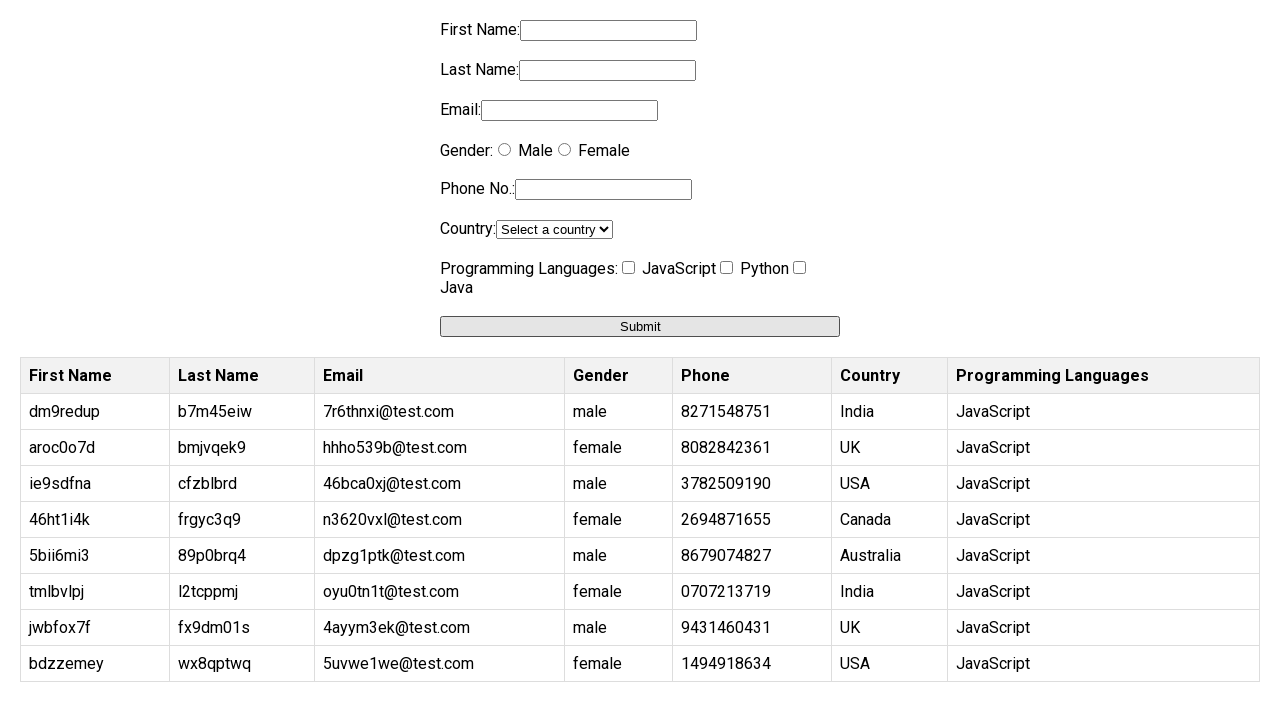

Iteration 9: Filled first name with 'qjfp089c' on input[name='firstname']
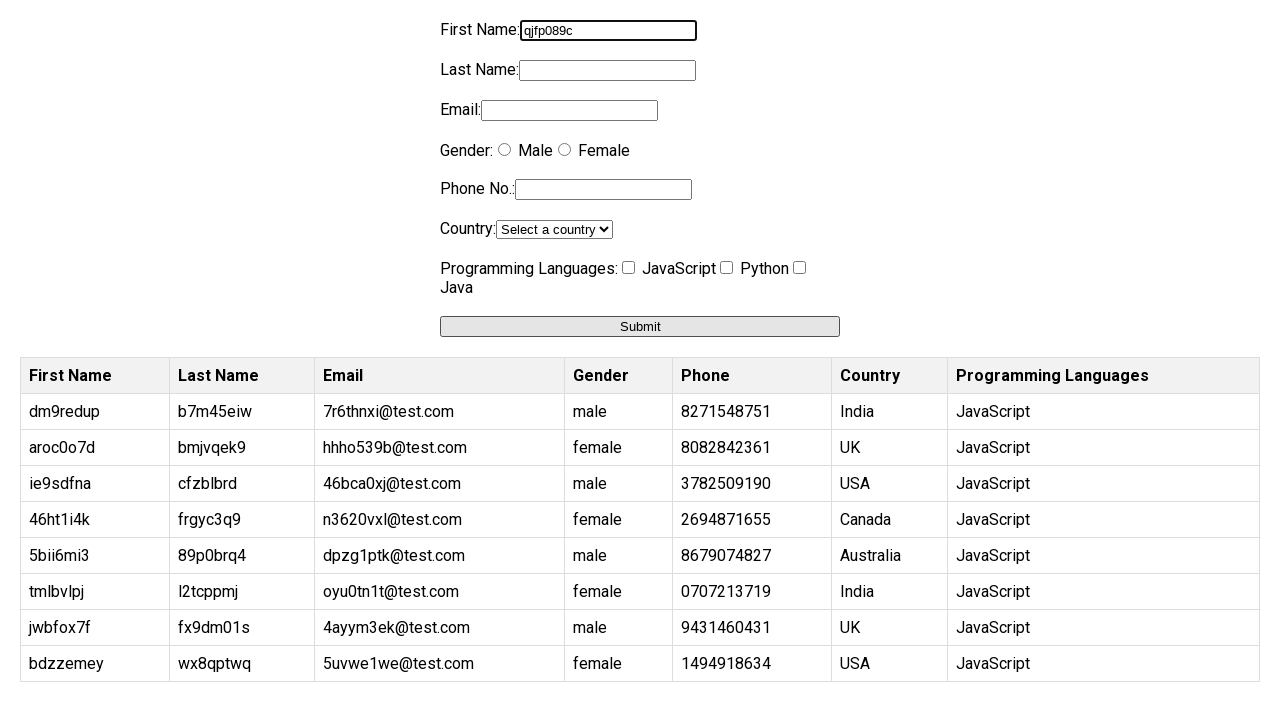

Iteration 9: Filled last name with 'tlqnsrv0' on input[name='lastname']
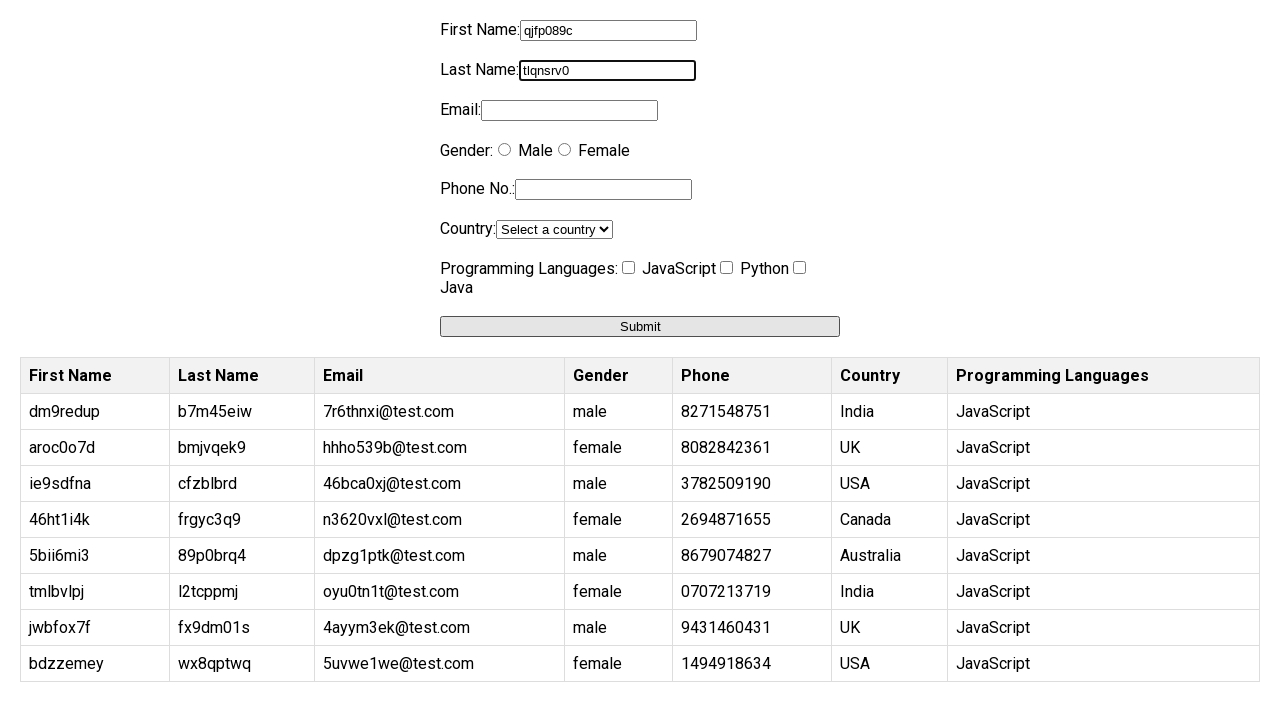

Iteration 9: Filled email with 'e29x8x0i@test.com' on input[name='email']
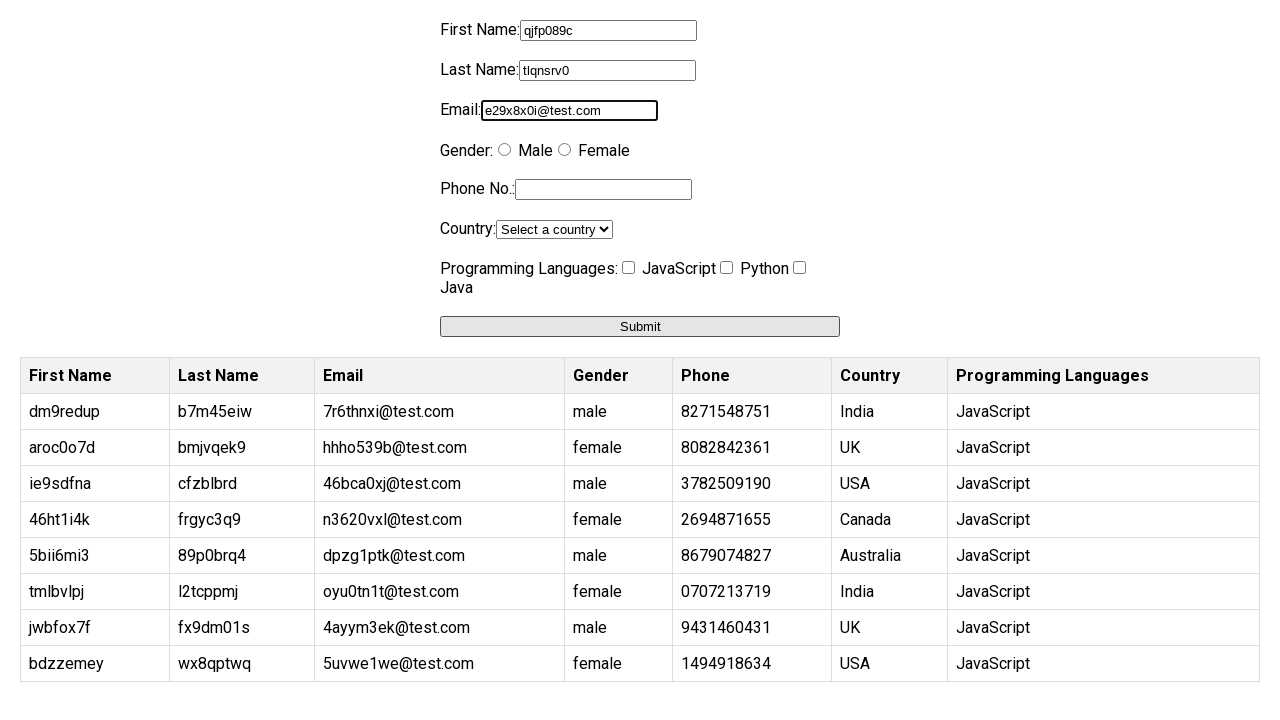

Iteration 9: Selected male gender at (504, 150) on xpath=//input[@value='male']
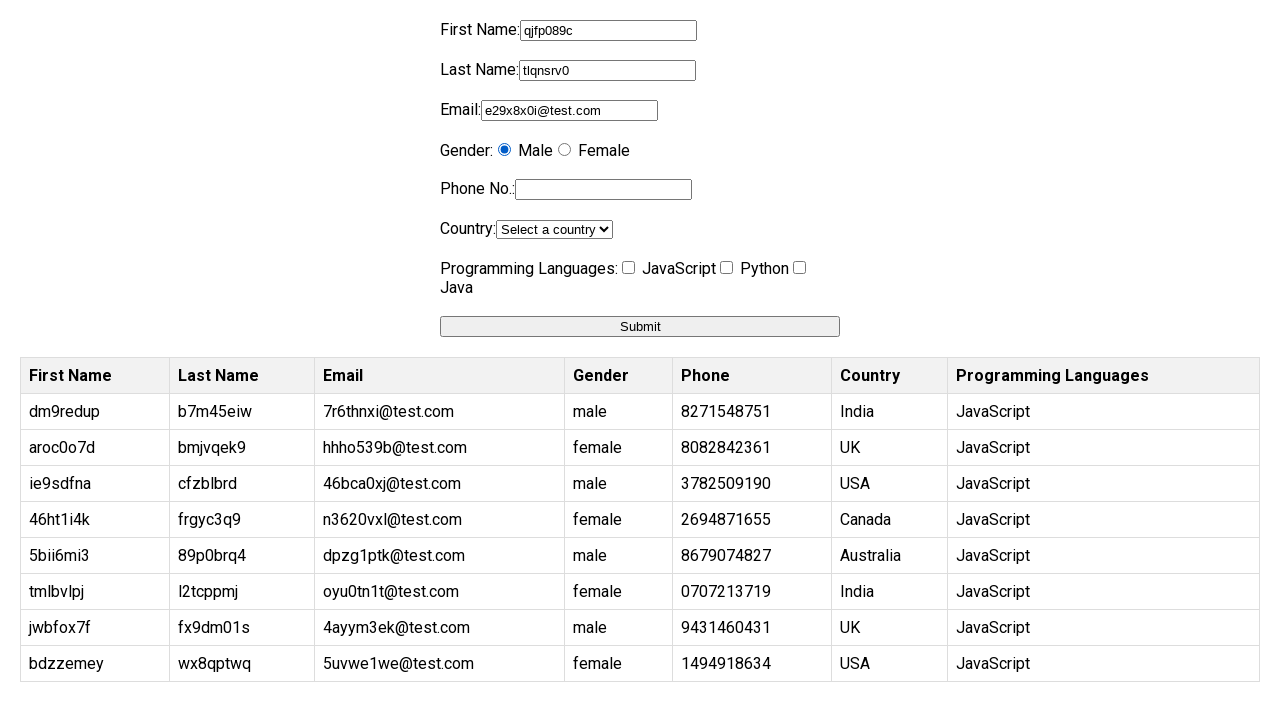

Iteration 9: Filled phone number with '4836087311' on input[name='phone']
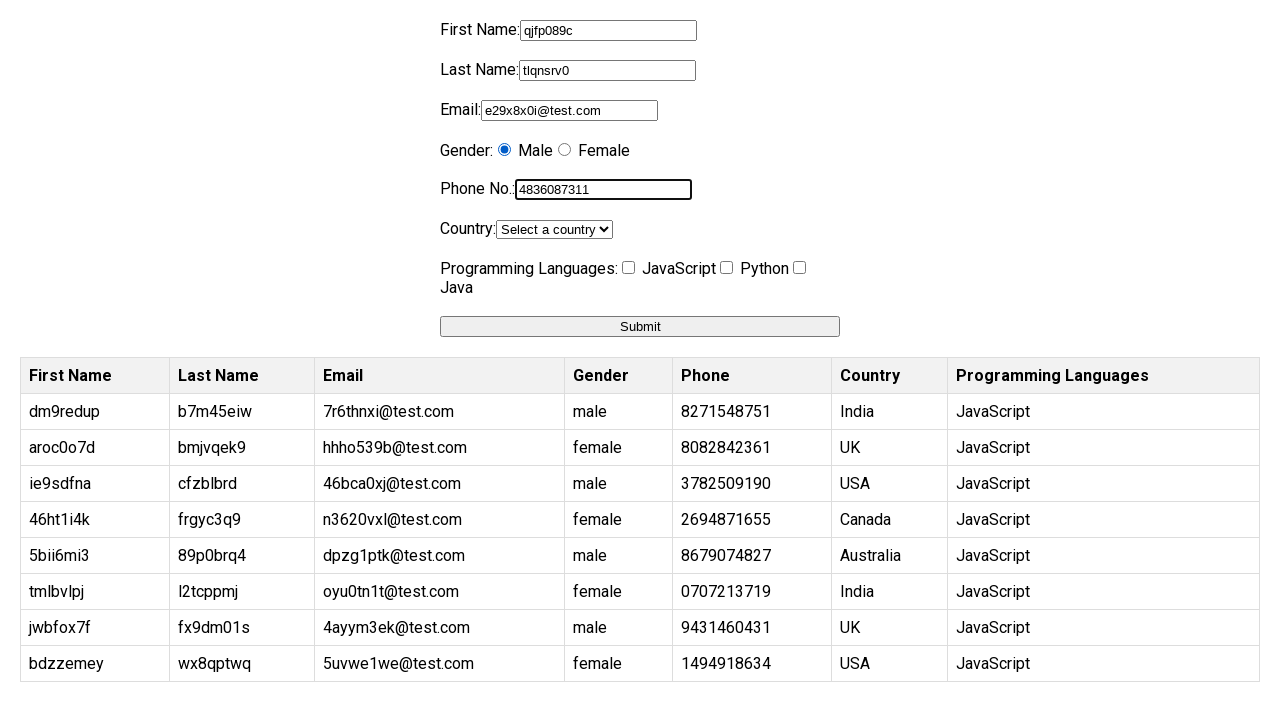

Iteration 9: Selected country 'Canada' on select[name='country']
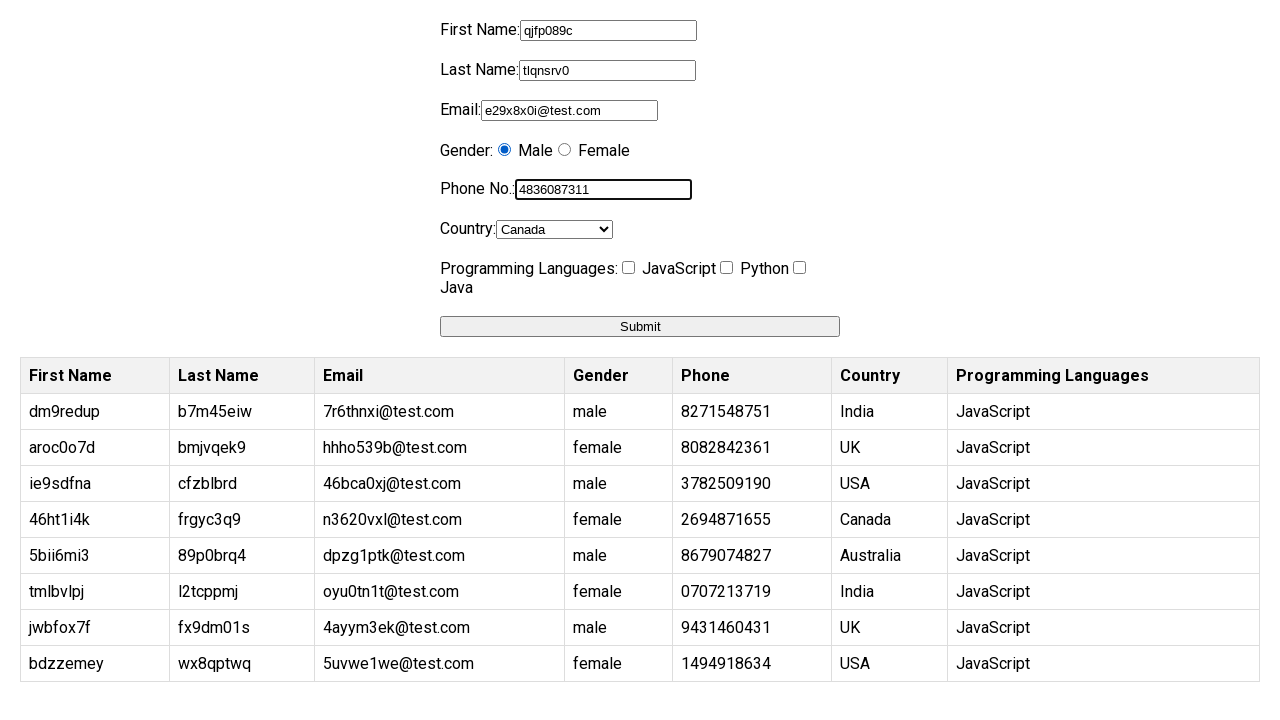

Iteration 9: Checked programming interest checkbox at (628, 268) on input[name='programming']
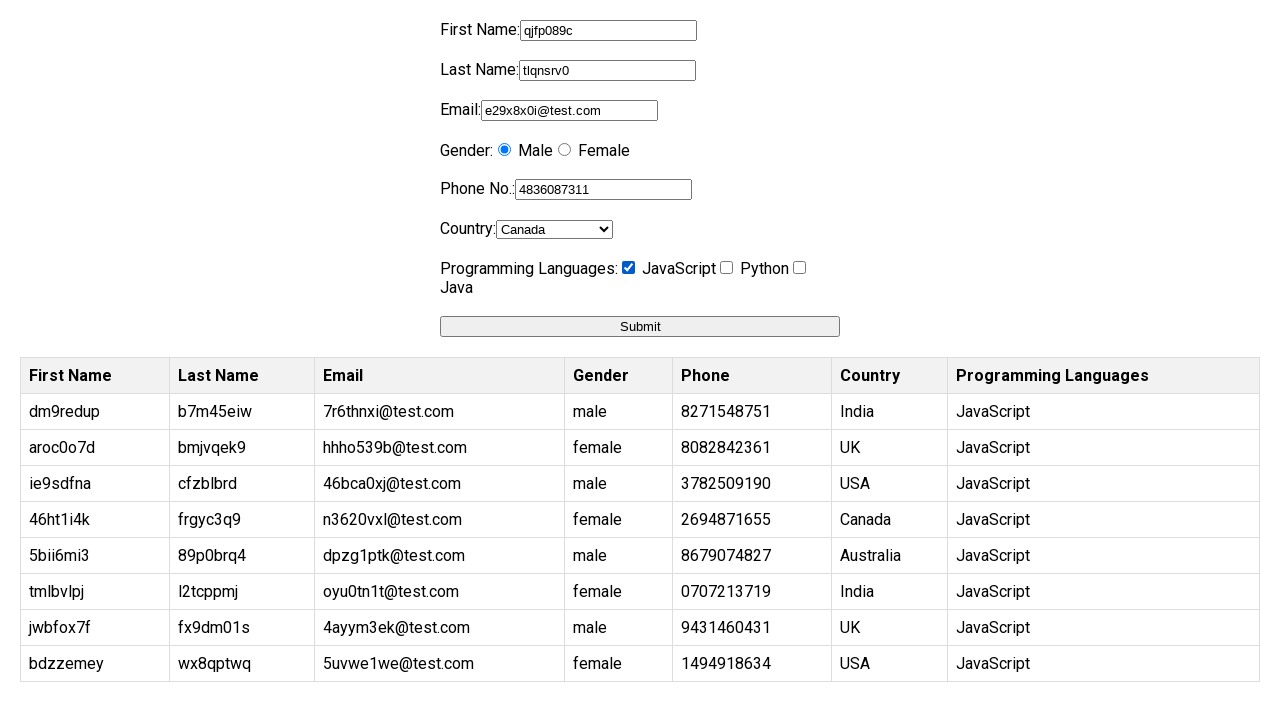

Iteration 9: Submitted form at (640, 326) on button
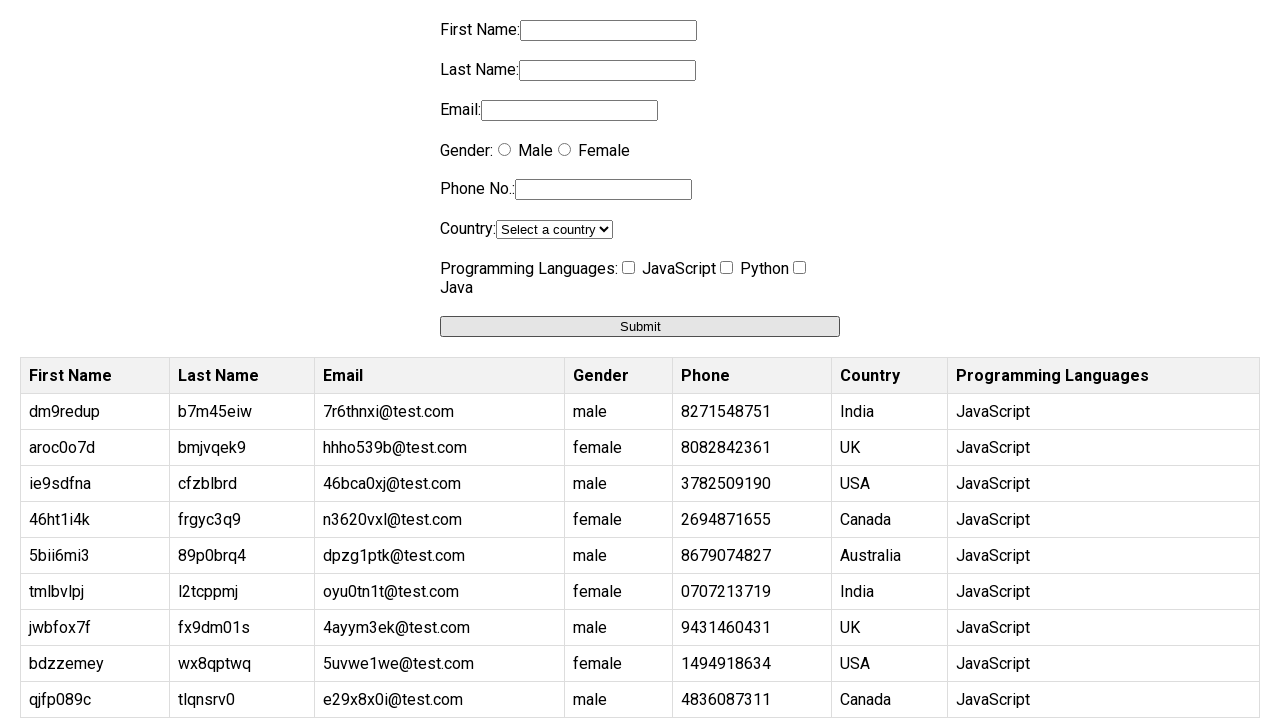

Iteration 9: Waited 2 seconds before next form submission
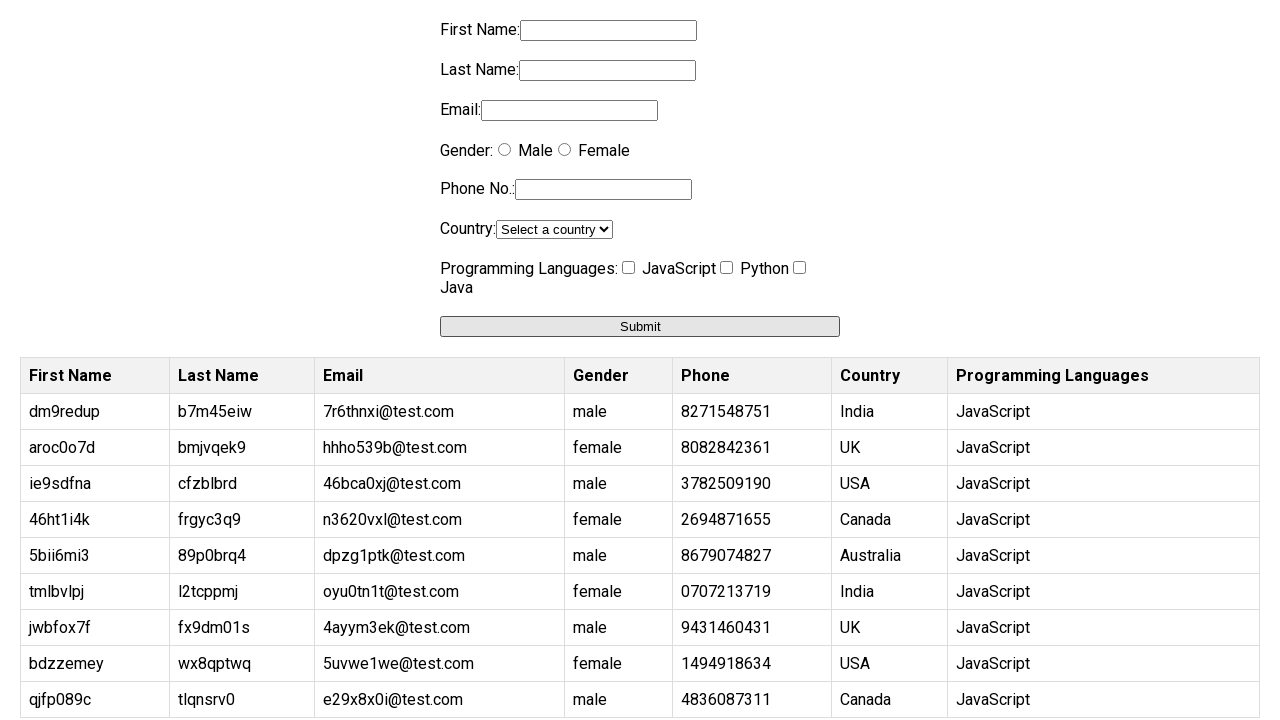

Iteration 10: Filled first name with '892mdun3' on input[name='firstname']
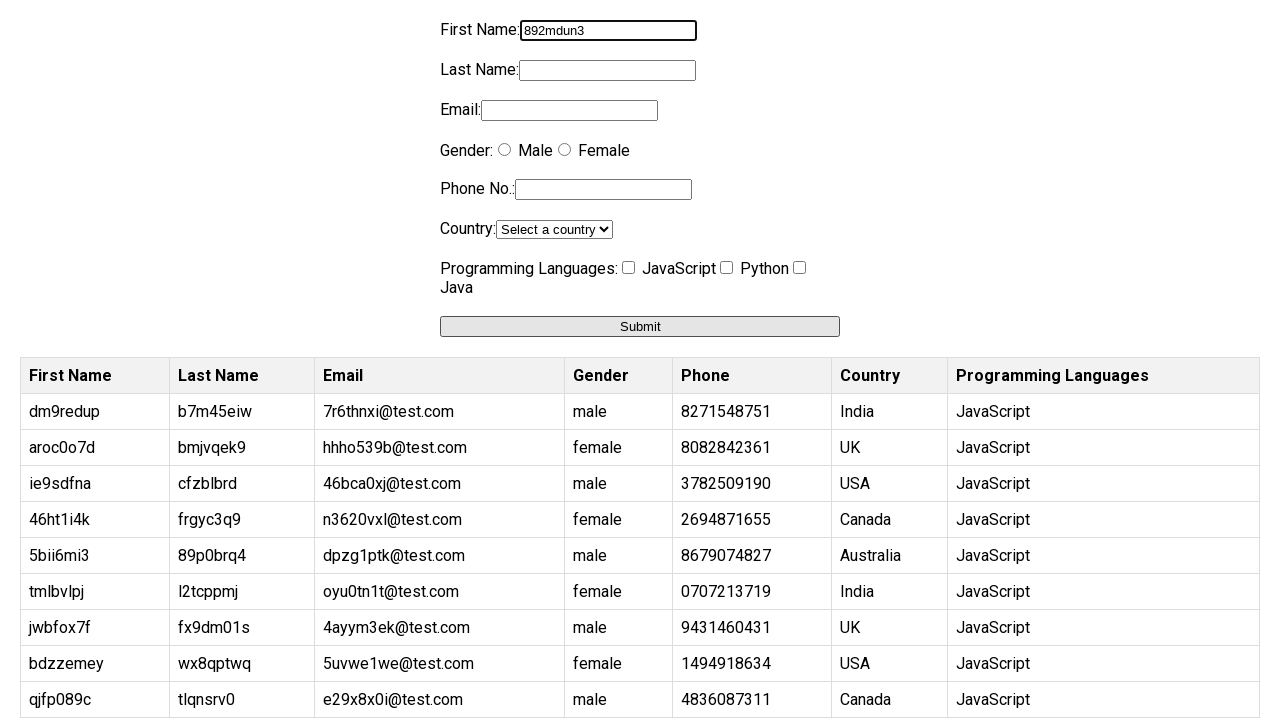

Iteration 10: Filled last name with 'nvoxqj58' on input[name='lastname']
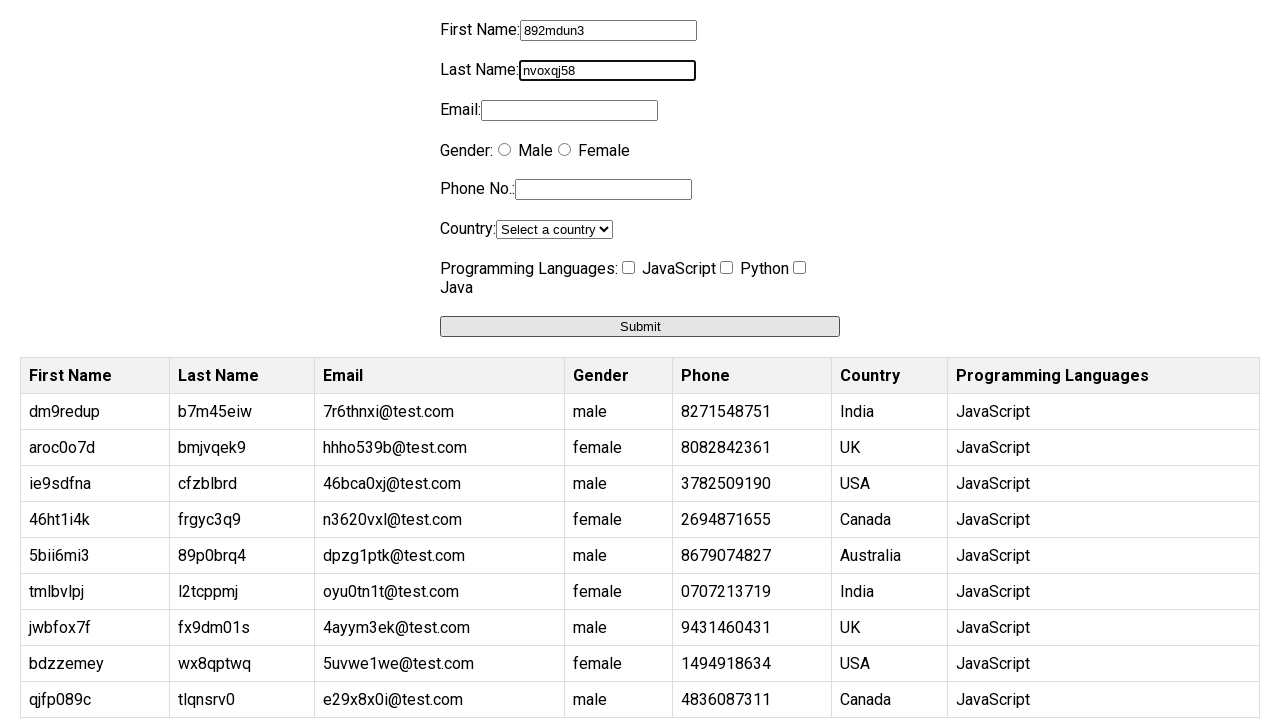

Iteration 10: Filled email with '1y50qmz9@test.com' on input[name='email']
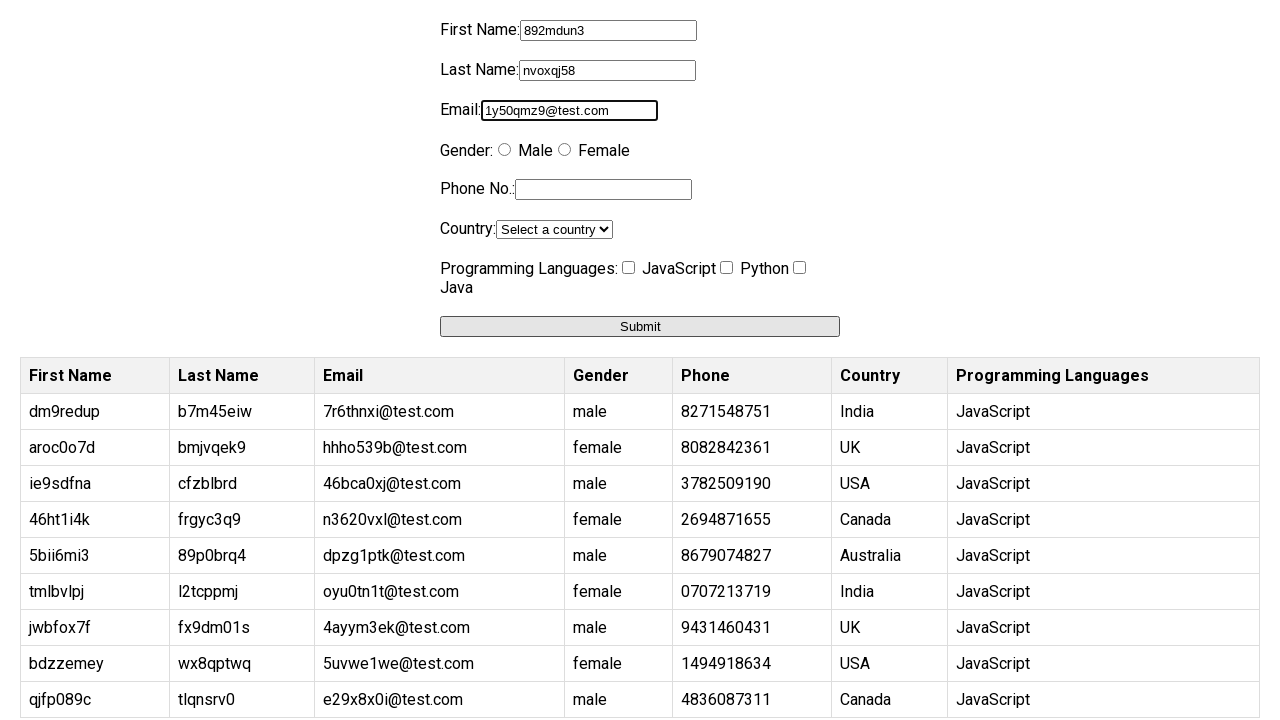

Iteration 10: Selected female gender at (564, 150) on xpath=//input[@value='female']
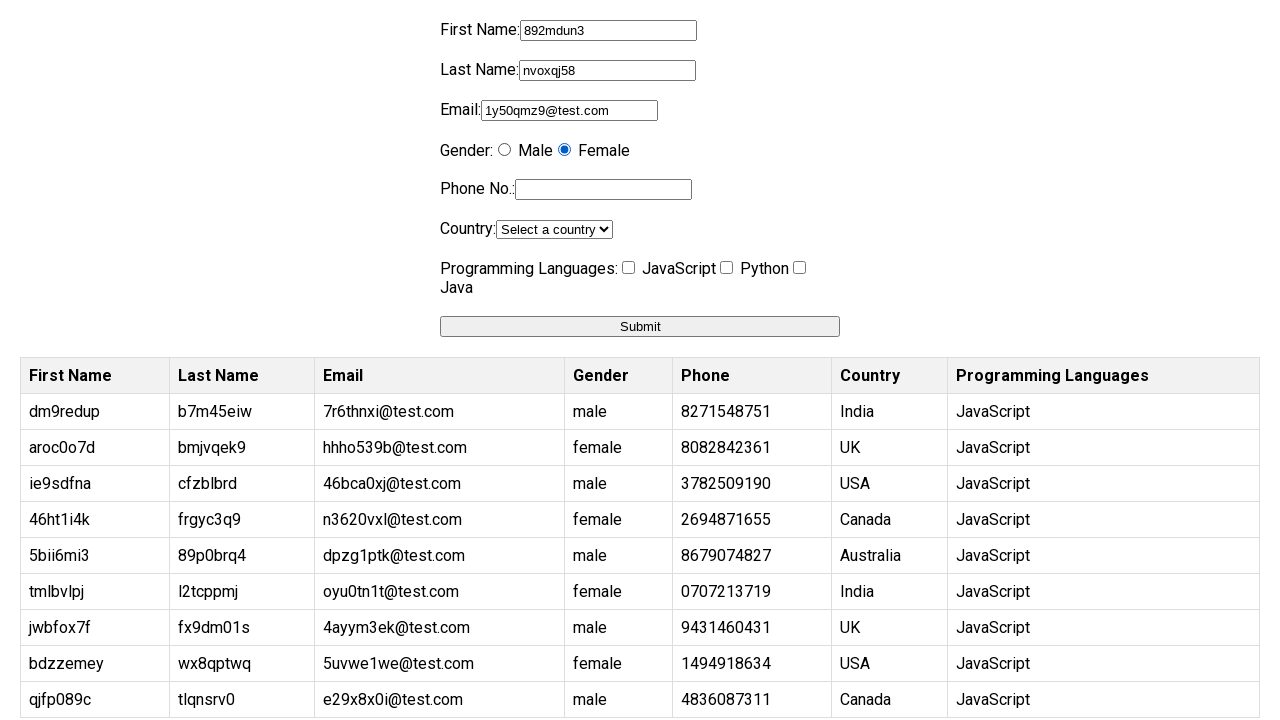

Iteration 10: Filled phone number with '7535214242' on input[name='phone']
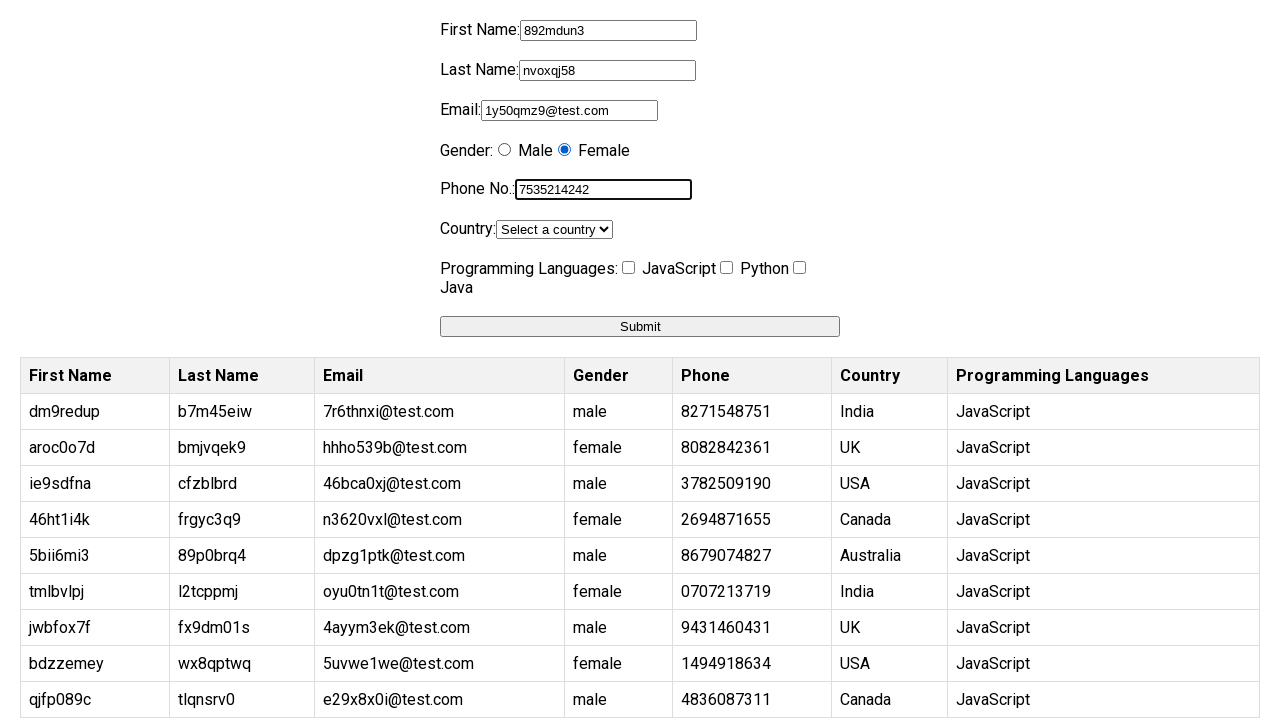

Iteration 10: Selected country 'Australia' on select[name='country']
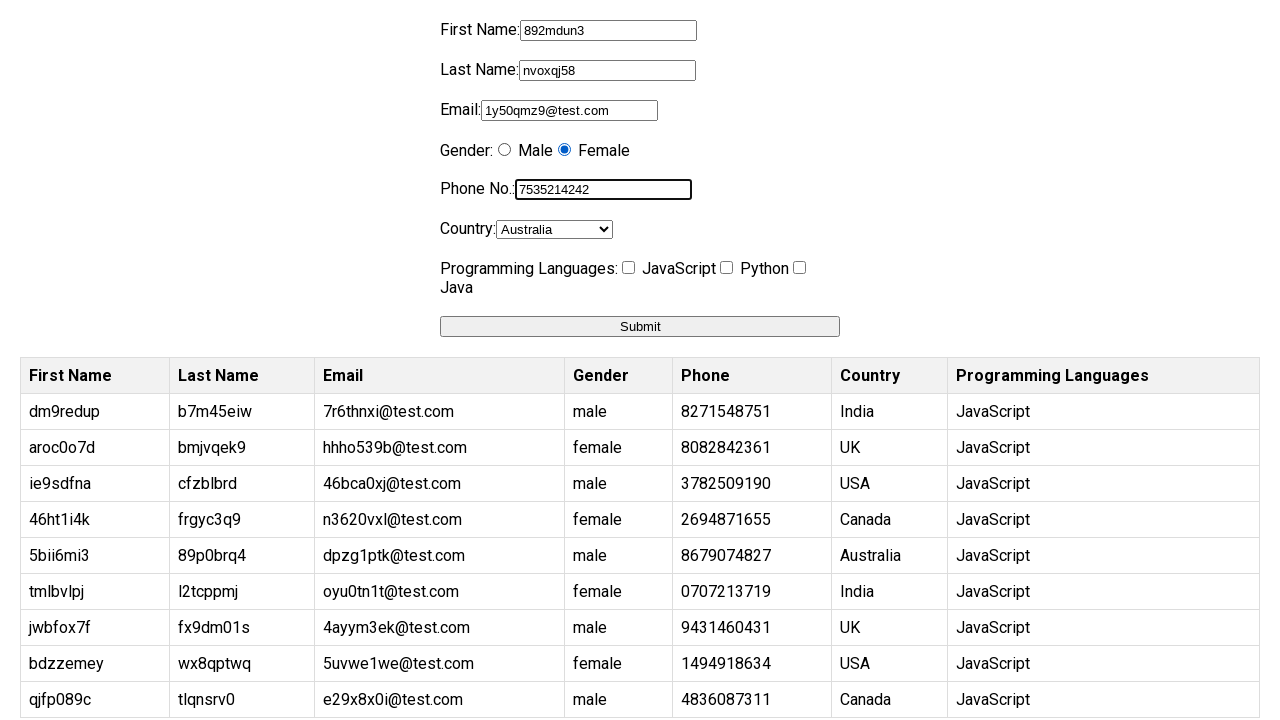

Iteration 10: Checked programming interest checkbox at (628, 268) on input[name='programming']
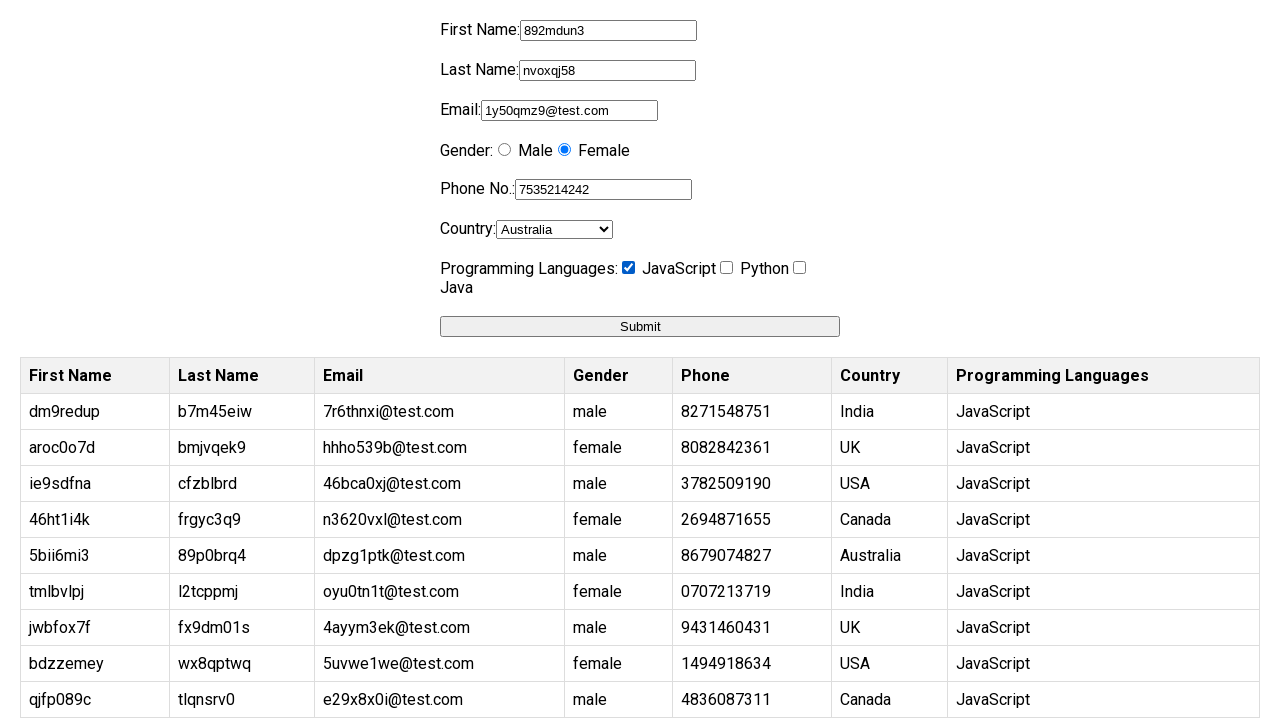

Iteration 10: Submitted form at (640, 326) on button
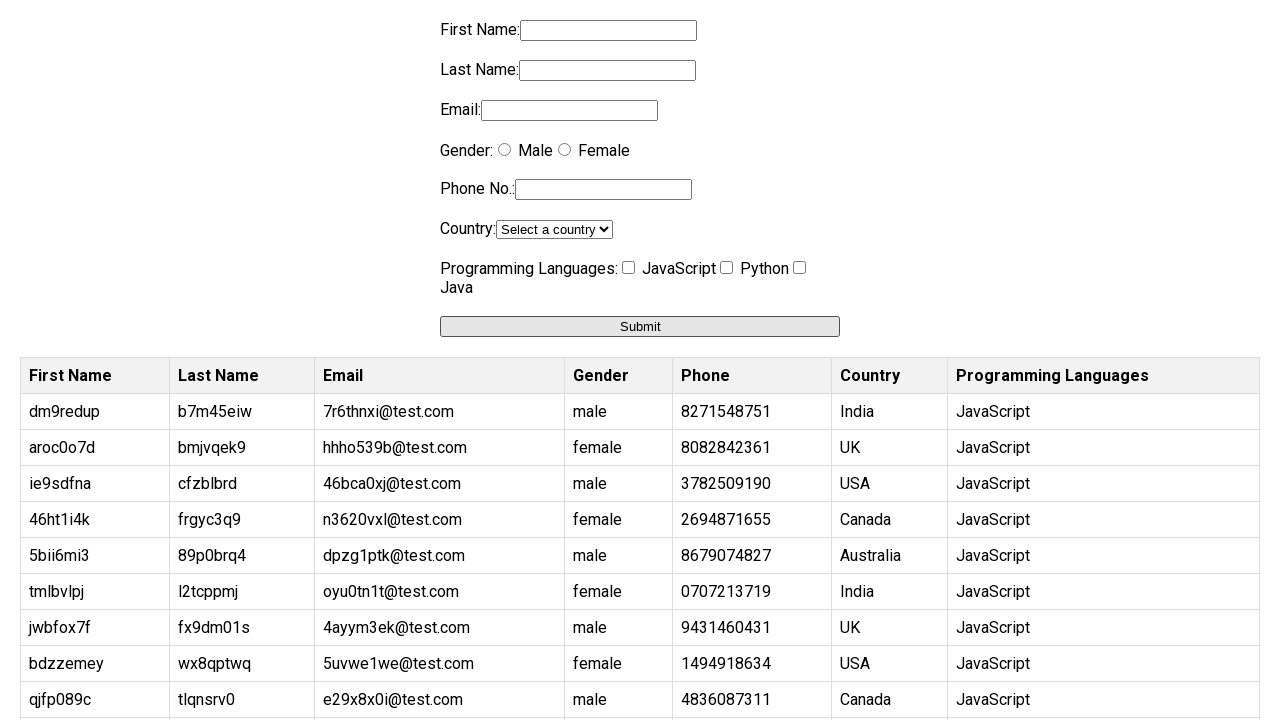

Iteration 10: Waited 2 seconds before next form submission
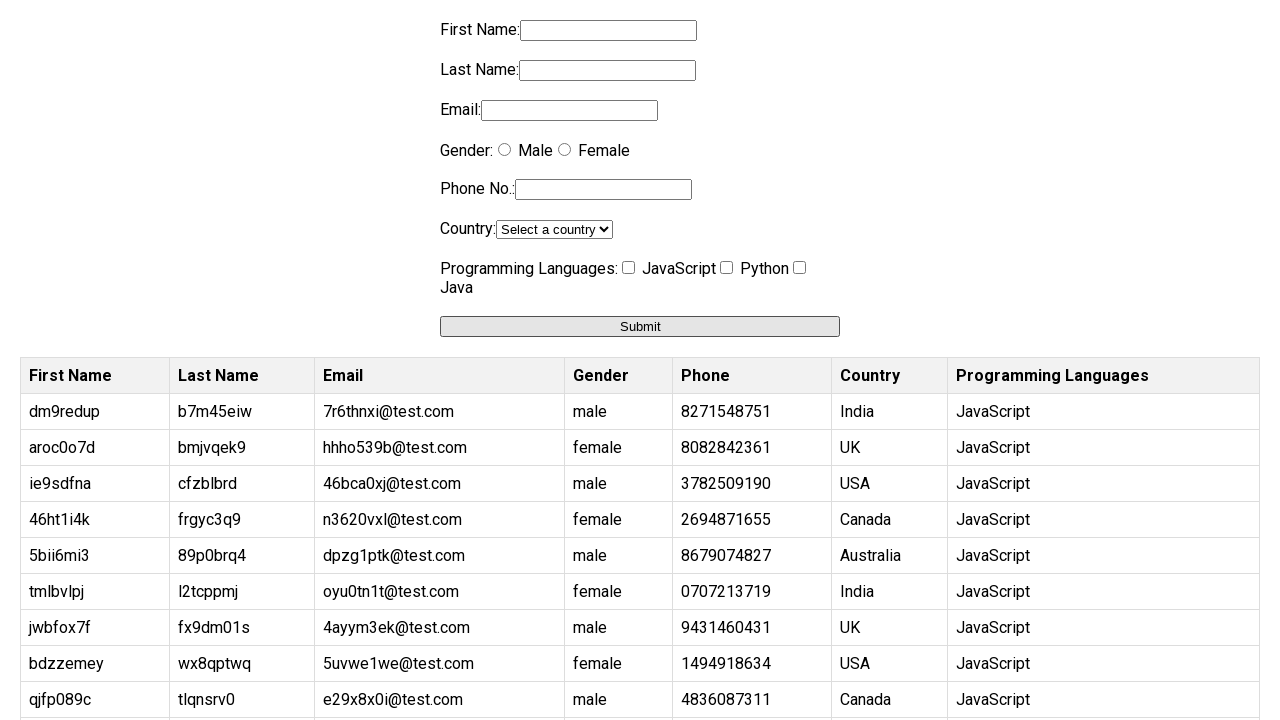

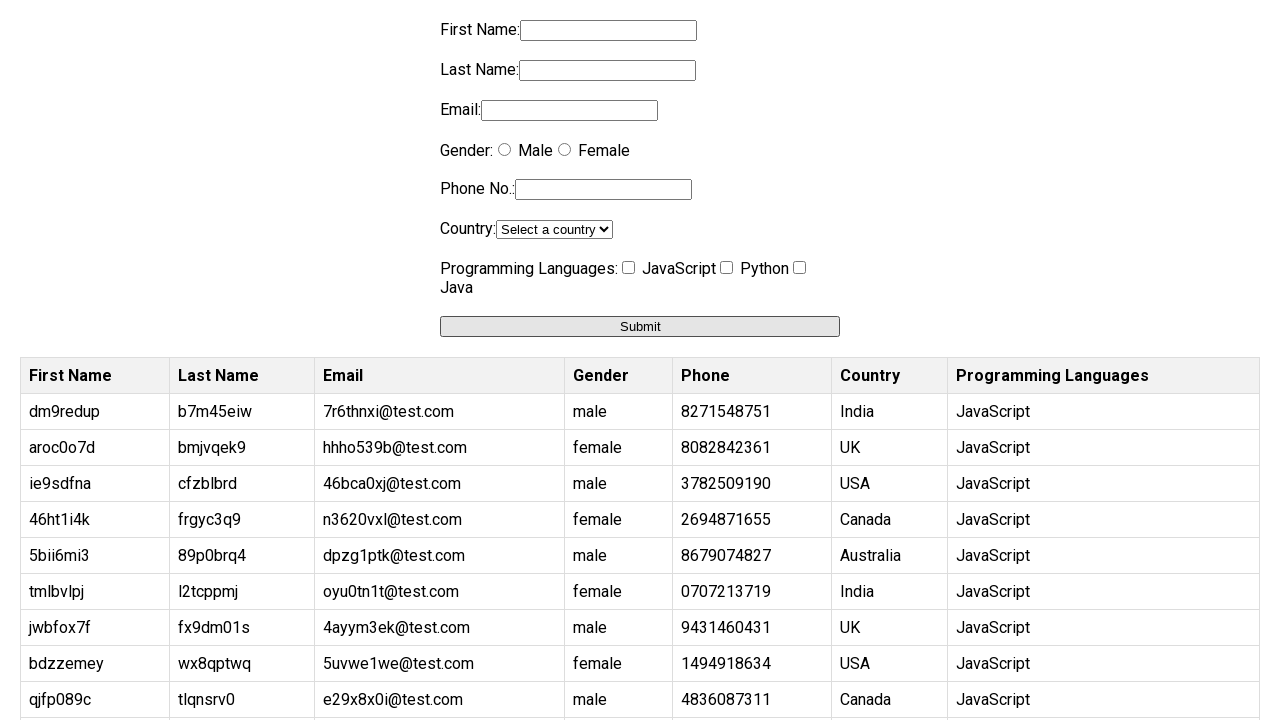